Tests a large form by filling all input fields with text and clicking the submit button to verify form submission works correctly.

Starting URL: http://suninjuly.github.io/huge_form.html

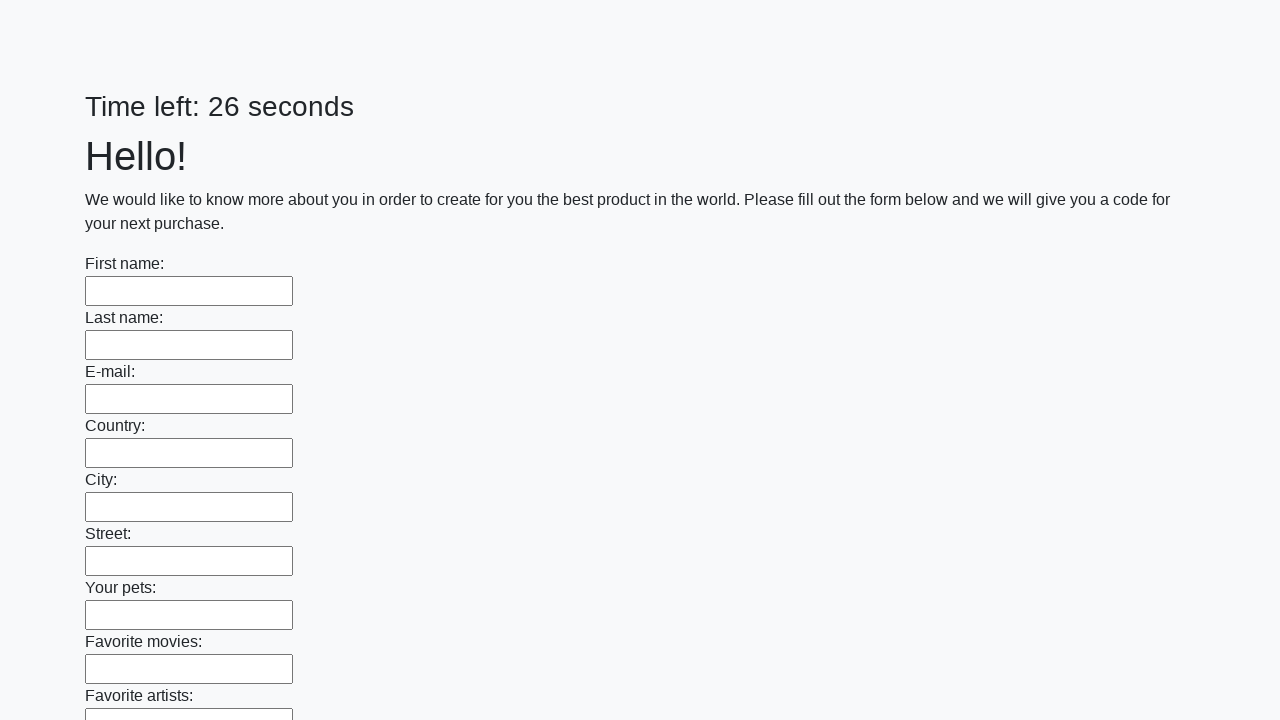

Located all input elements on the form
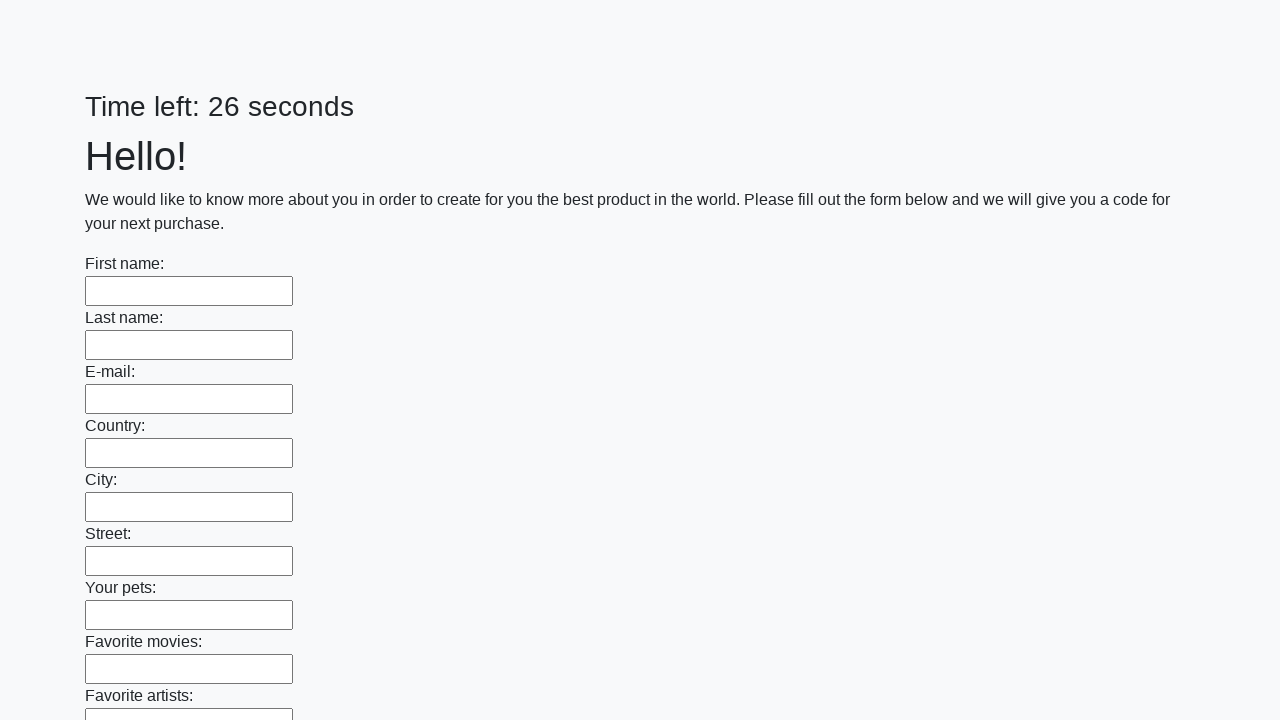

Filled an input field with 'My answer' on input >> nth=0
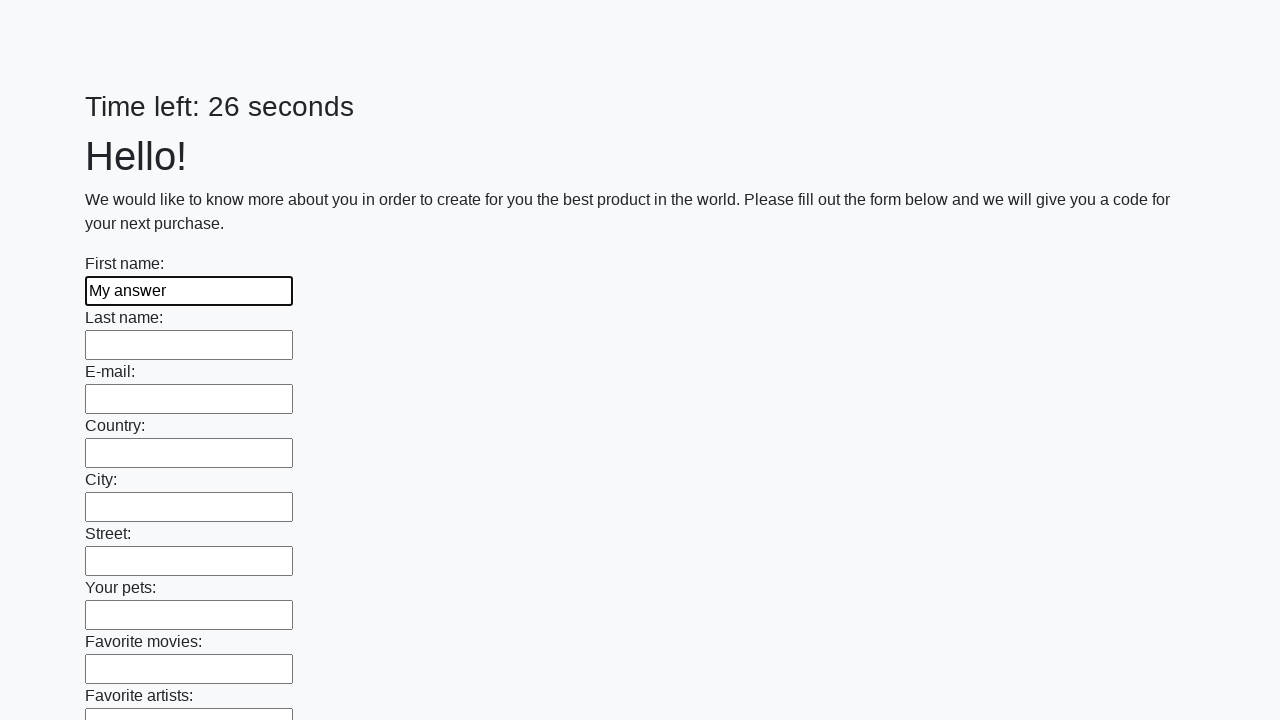

Filled an input field with 'My answer' on input >> nth=1
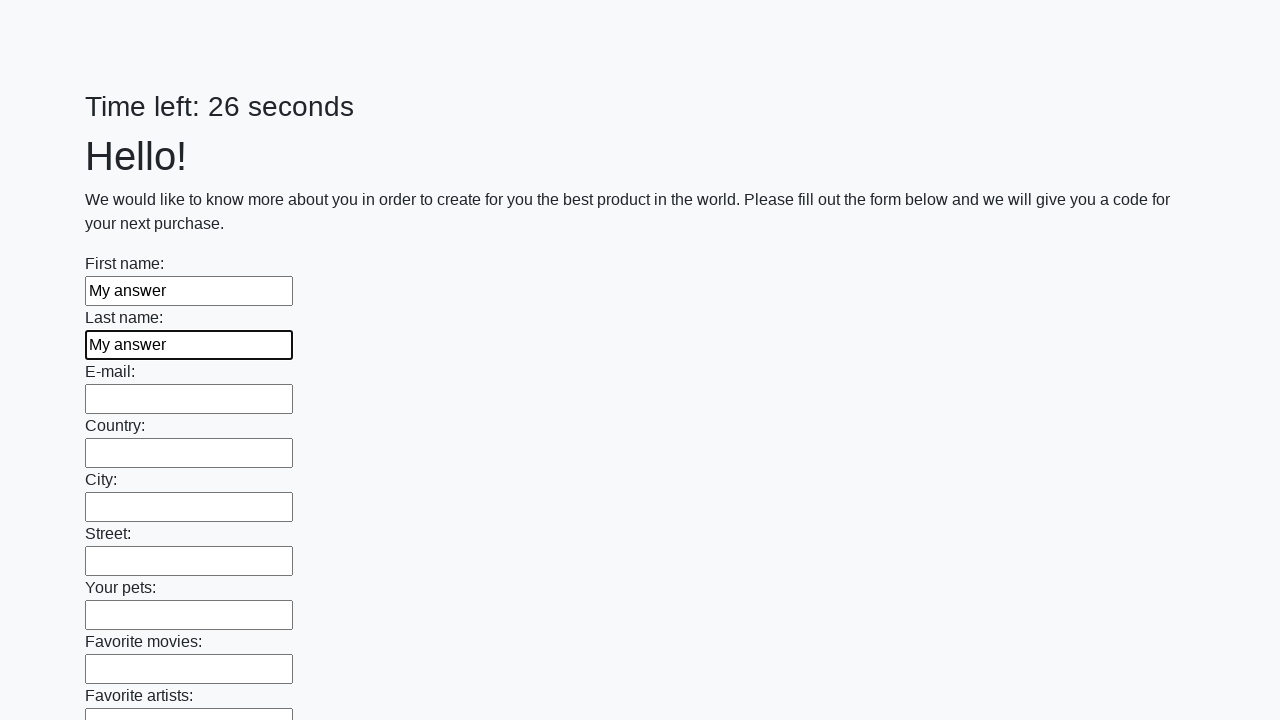

Filled an input field with 'My answer' on input >> nth=2
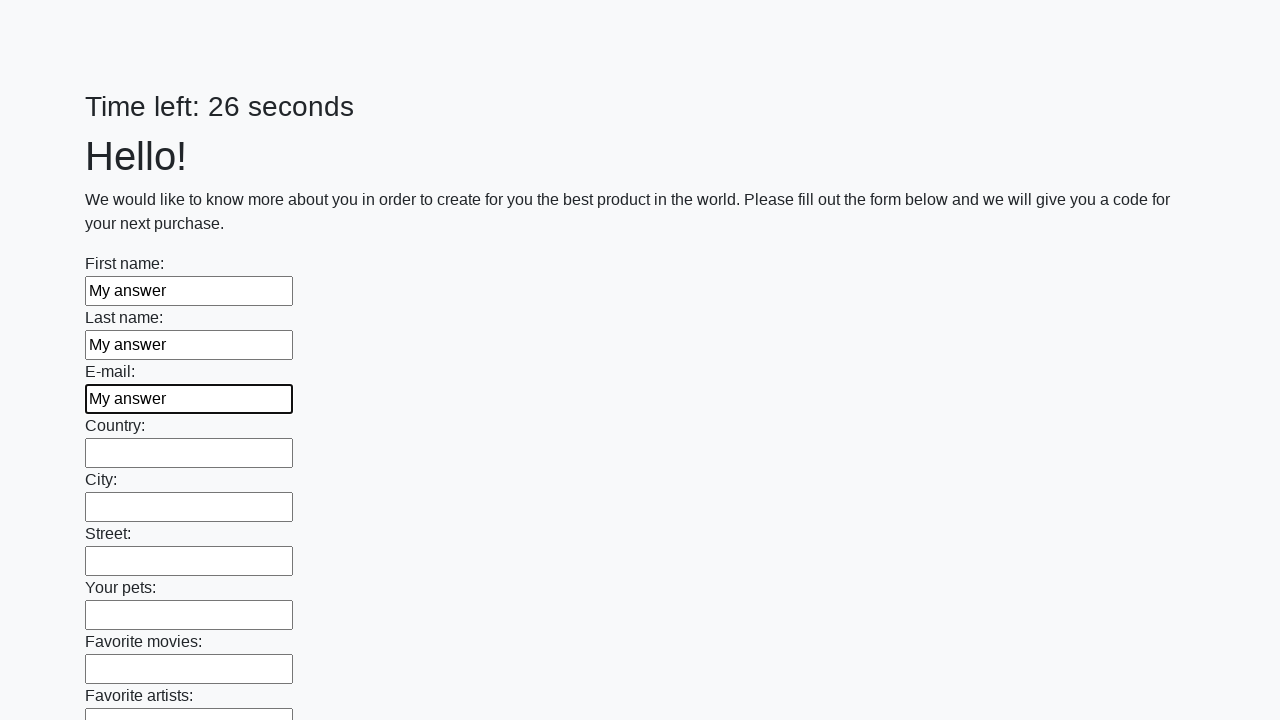

Filled an input field with 'My answer' on input >> nth=3
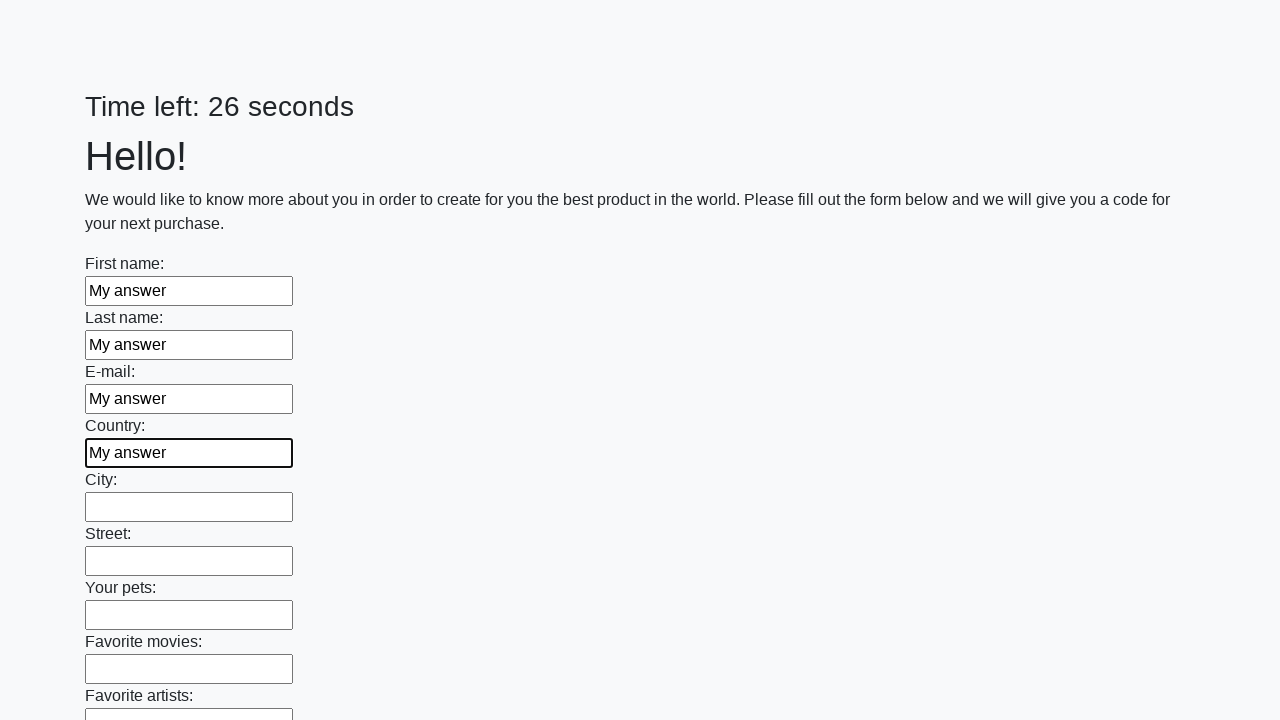

Filled an input field with 'My answer' on input >> nth=4
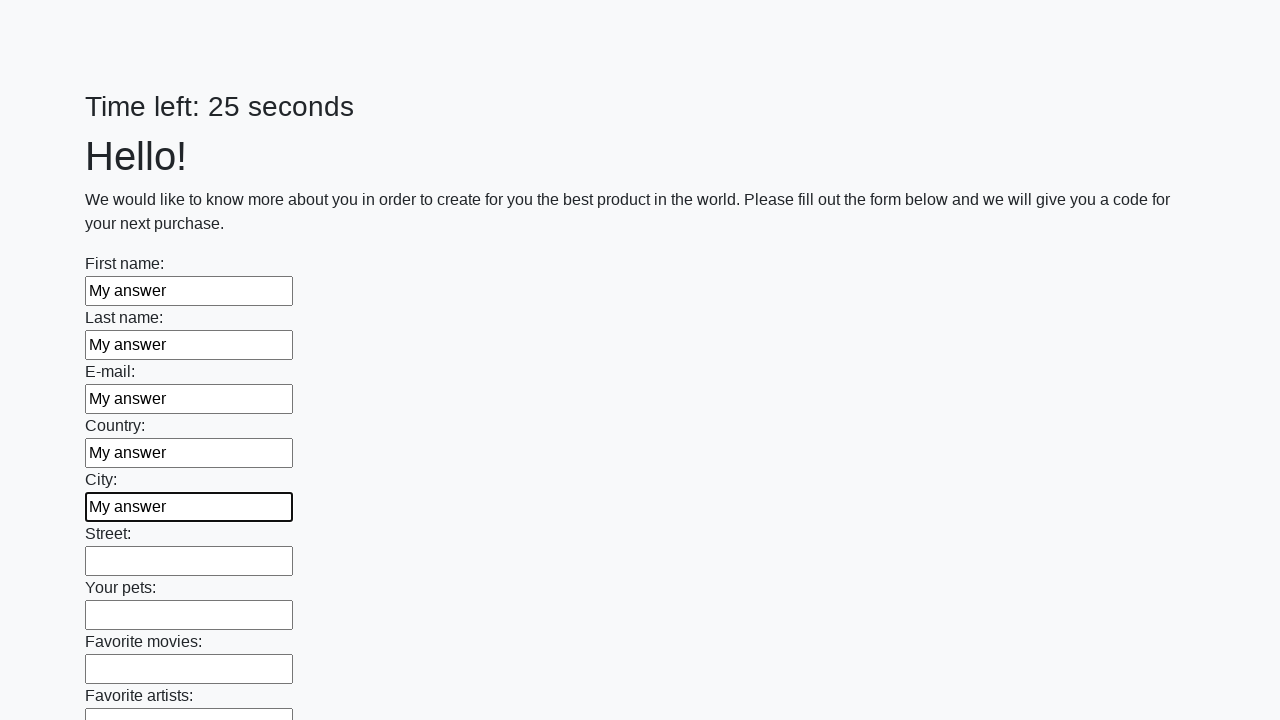

Filled an input field with 'My answer' on input >> nth=5
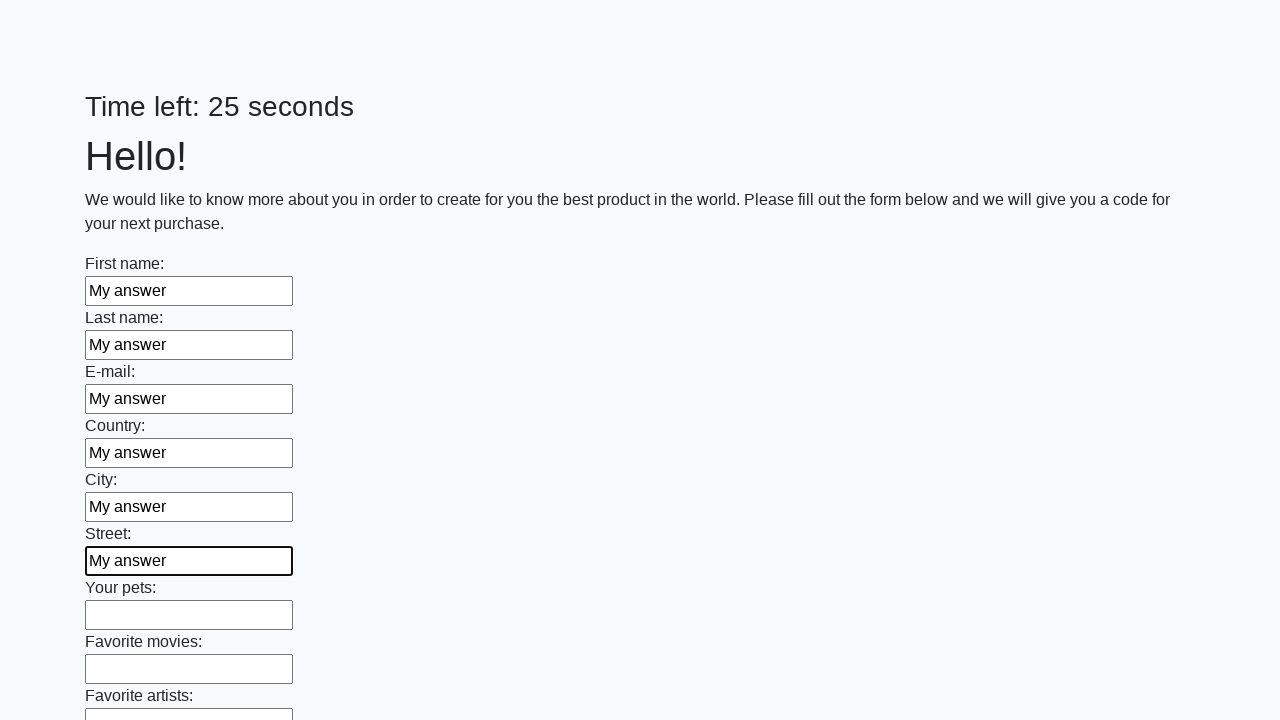

Filled an input field with 'My answer' on input >> nth=6
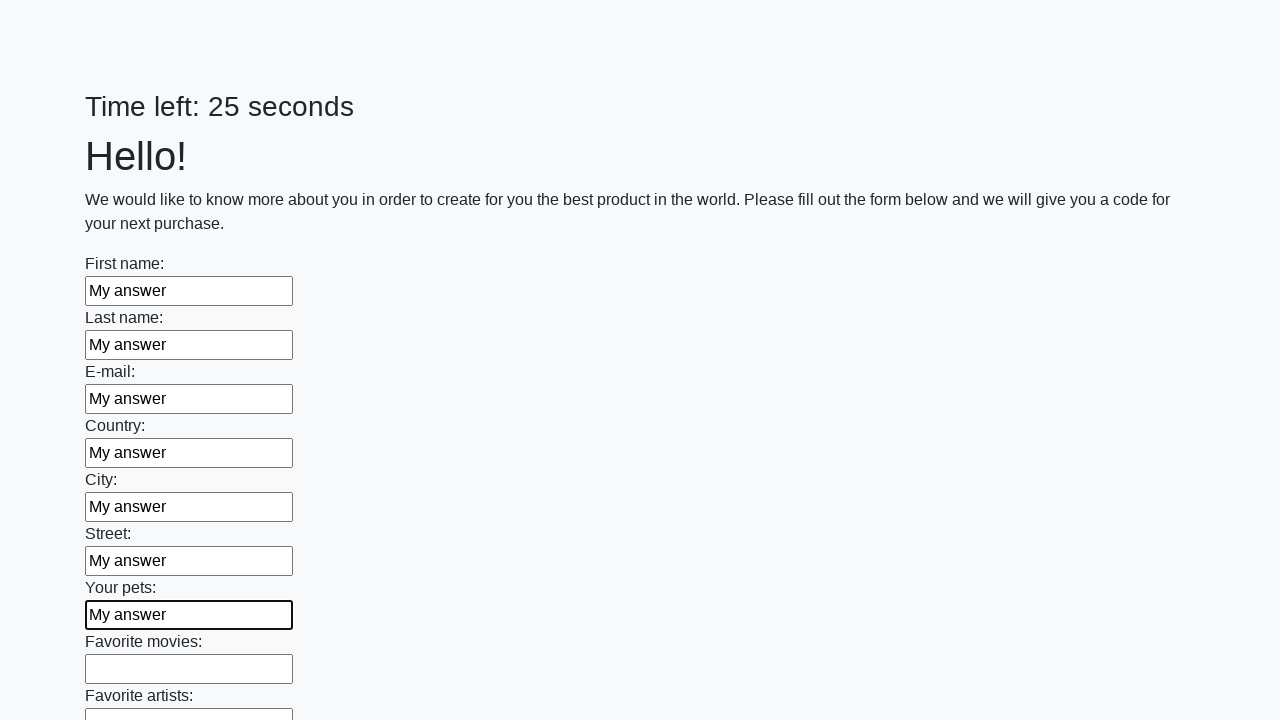

Filled an input field with 'My answer' on input >> nth=7
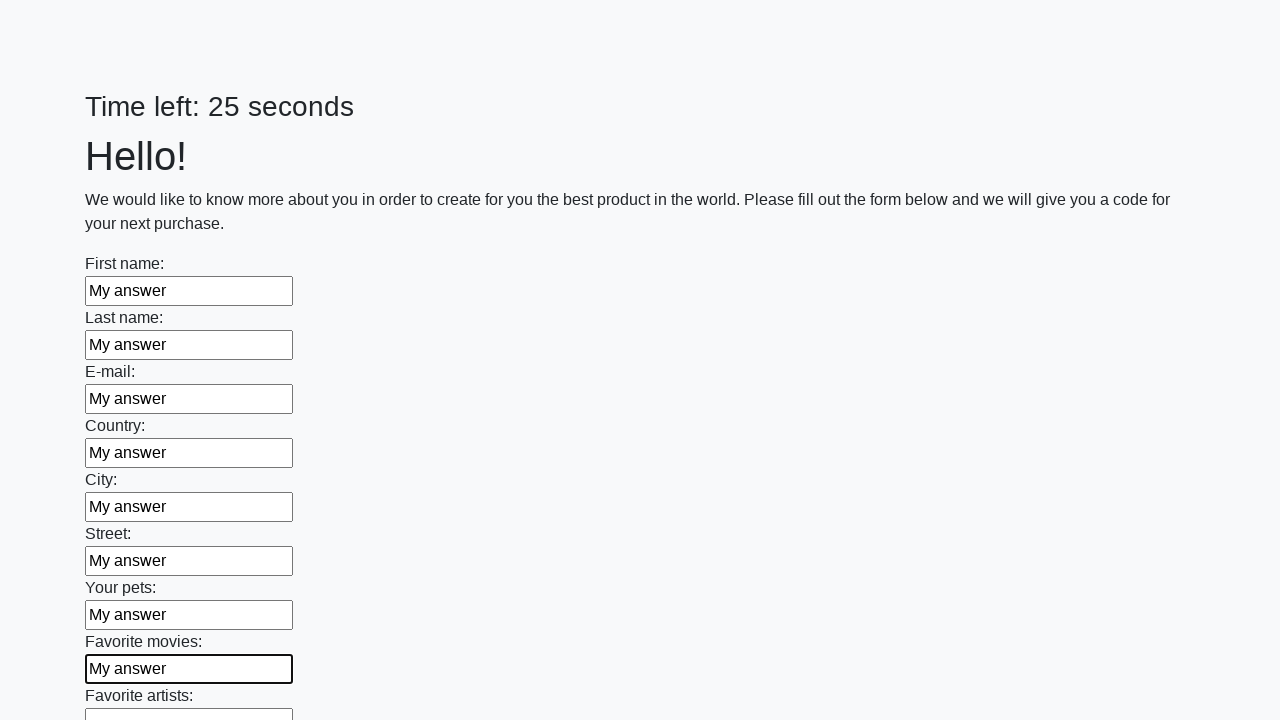

Filled an input field with 'My answer' on input >> nth=8
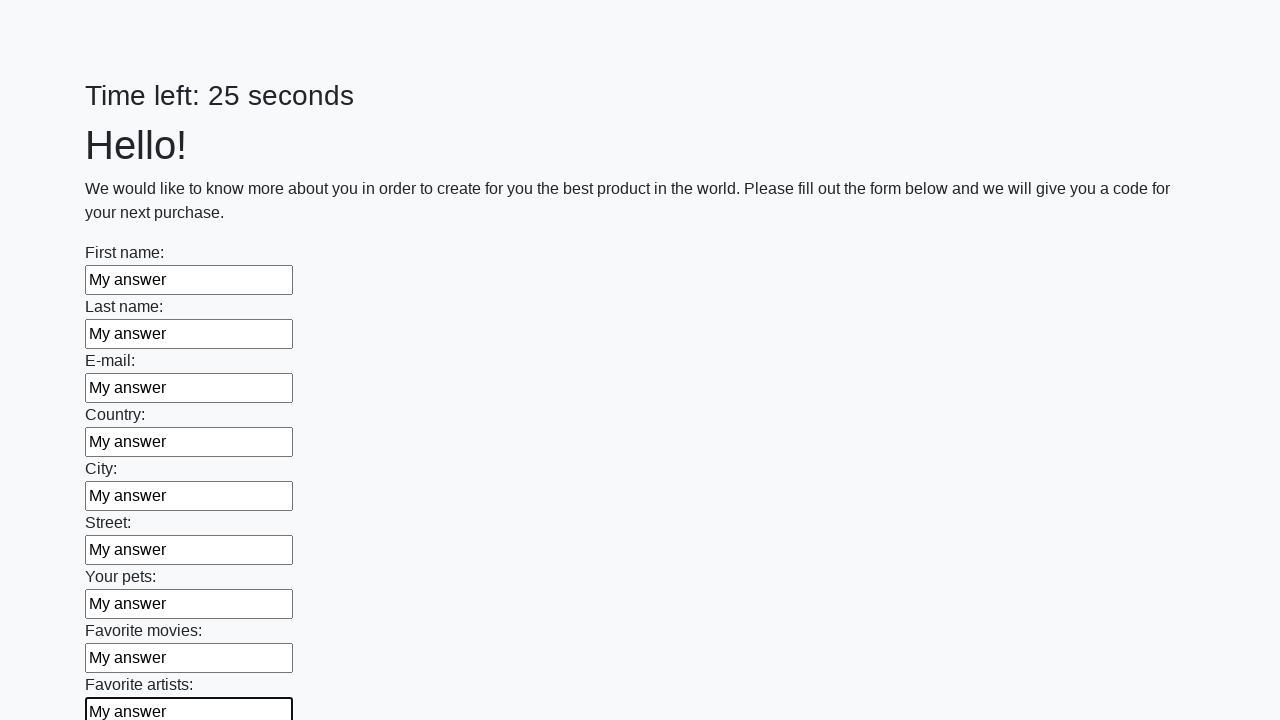

Filled an input field with 'My answer' on input >> nth=9
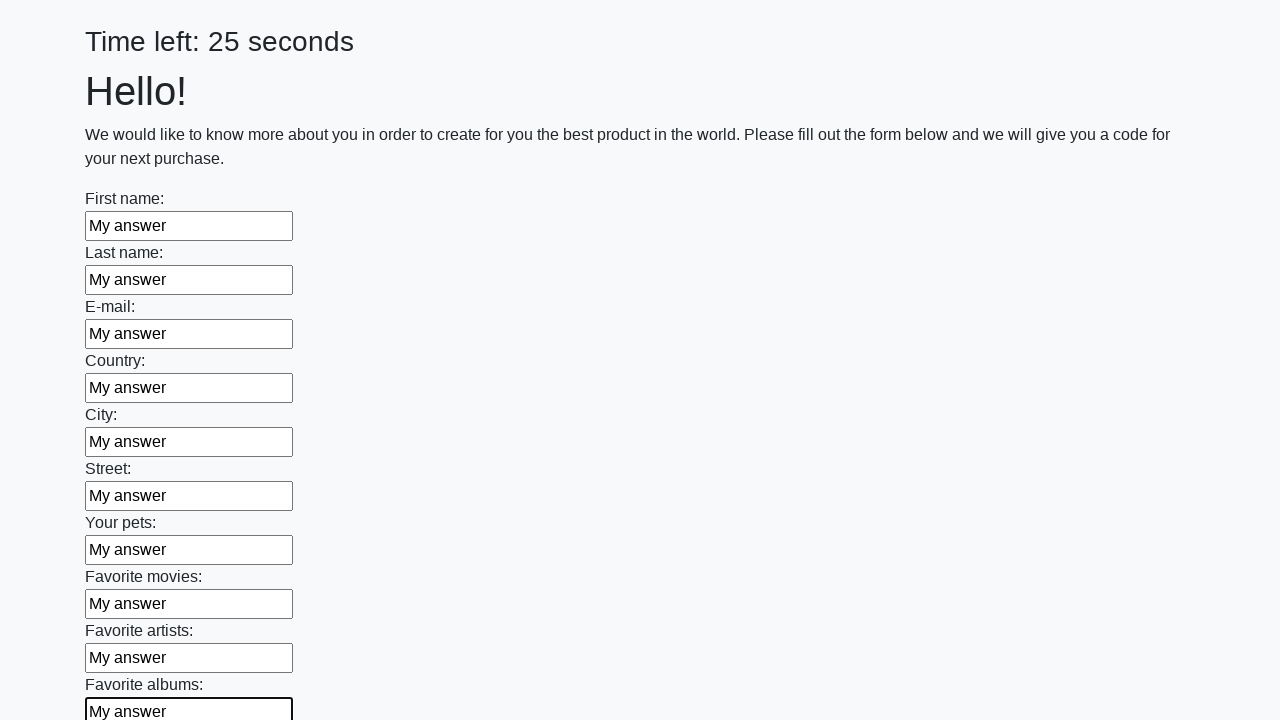

Filled an input field with 'My answer' on input >> nth=10
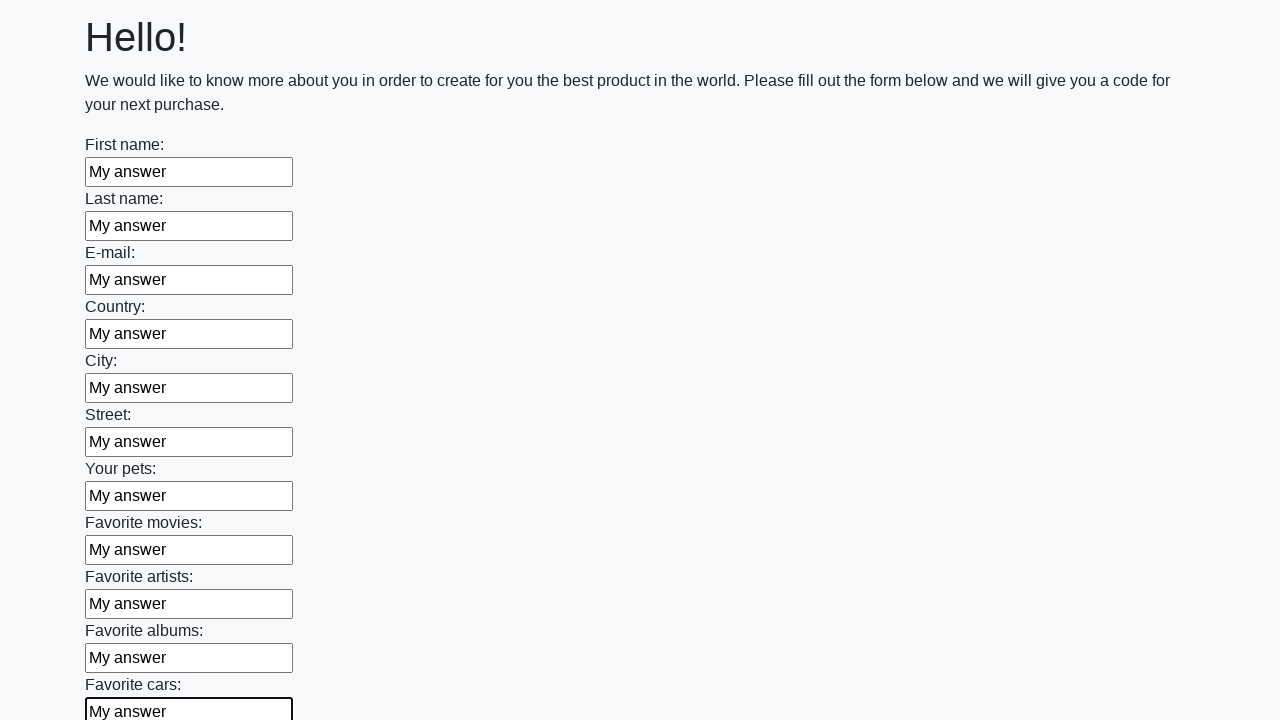

Filled an input field with 'My answer' on input >> nth=11
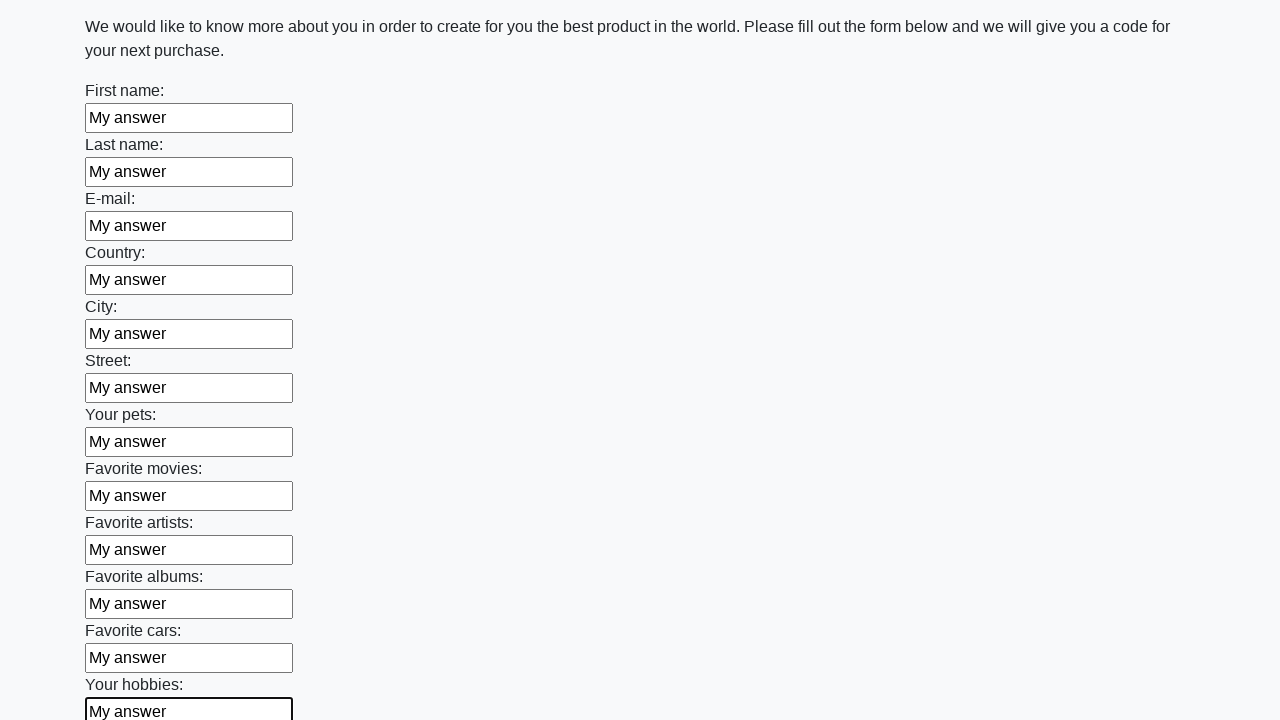

Filled an input field with 'My answer' on input >> nth=12
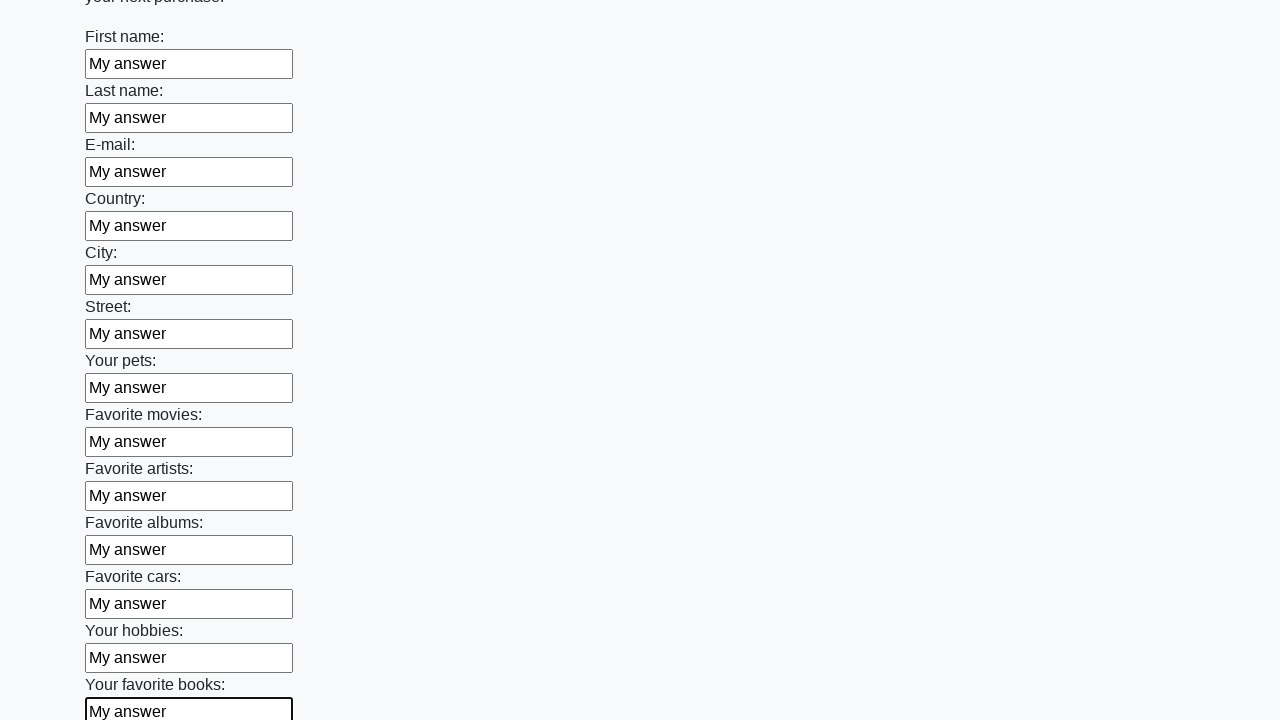

Filled an input field with 'My answer' on input >> nth=13
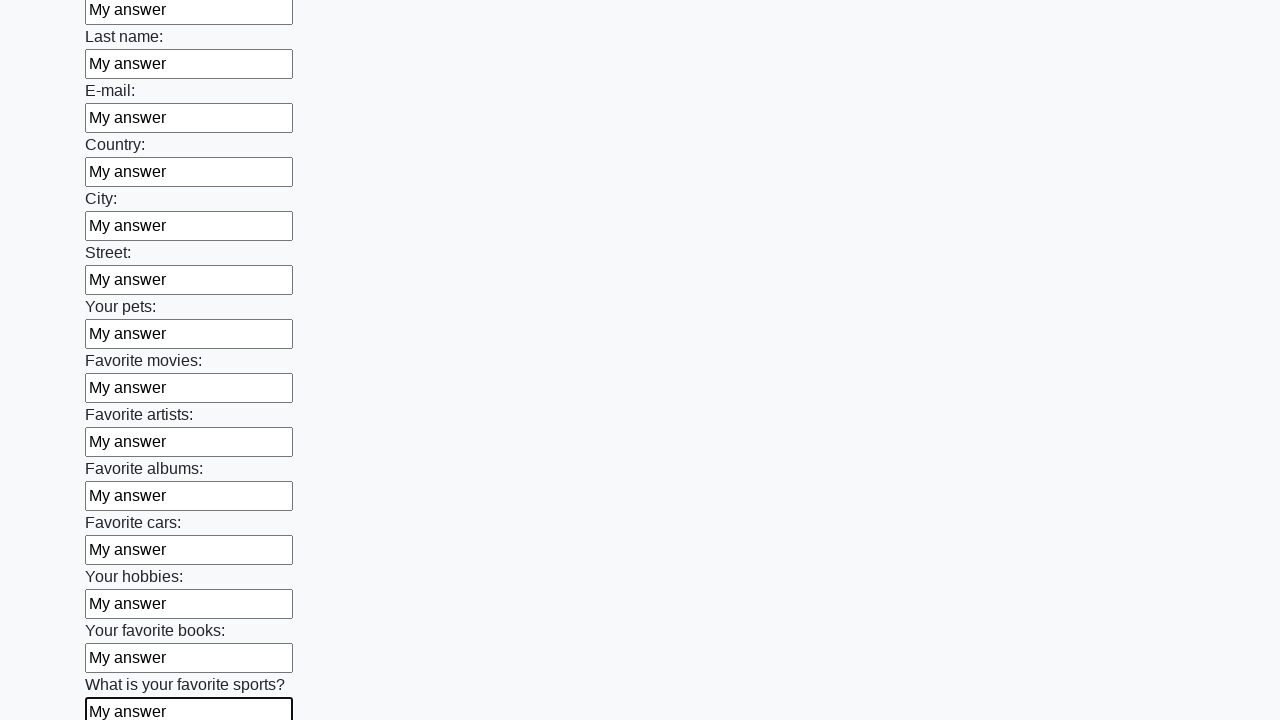

Filled an input field with 'My answer' on input >> nth=14
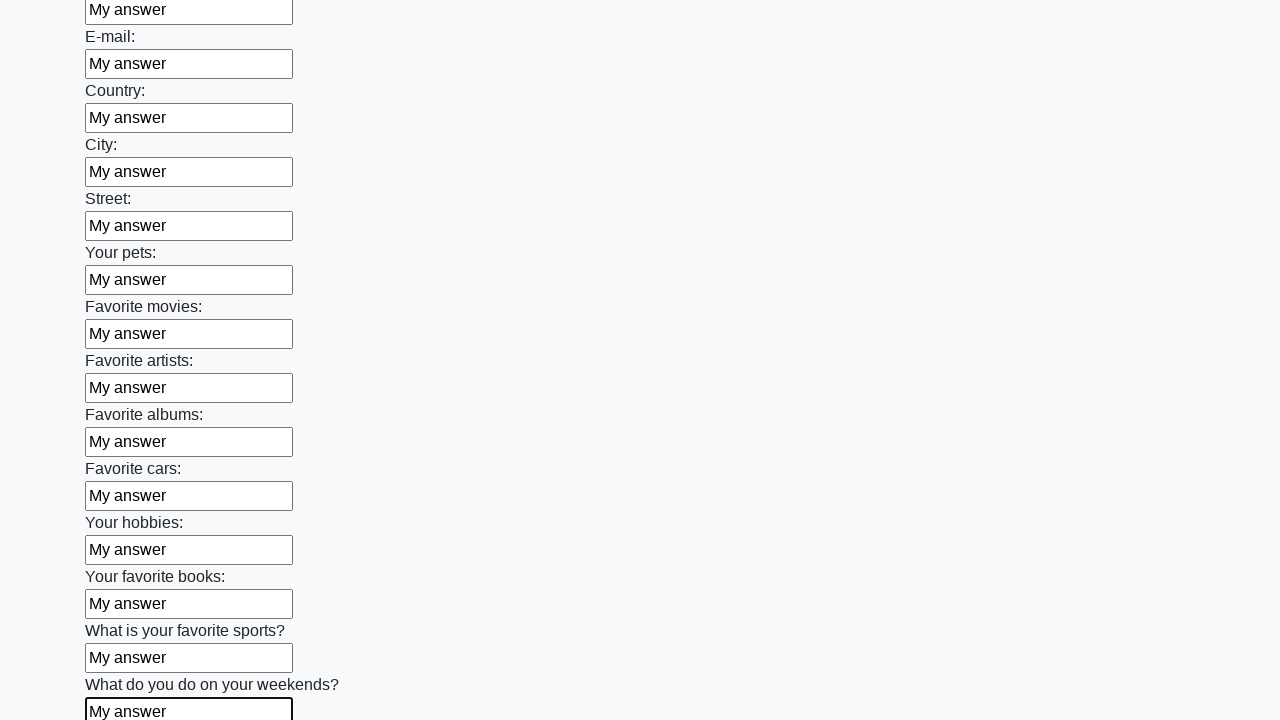

Filled an input field with 'My answer' on input >> nth=15
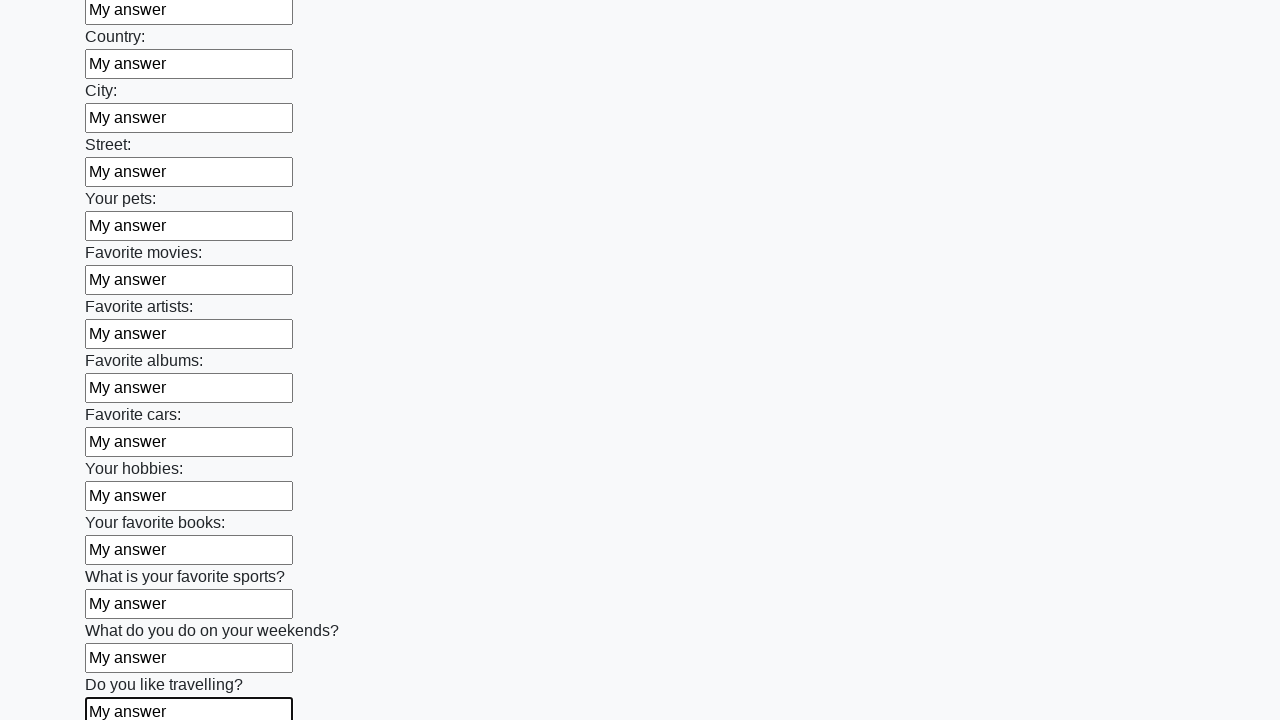

Filled an input field with 'My answer' on input >> nth=16
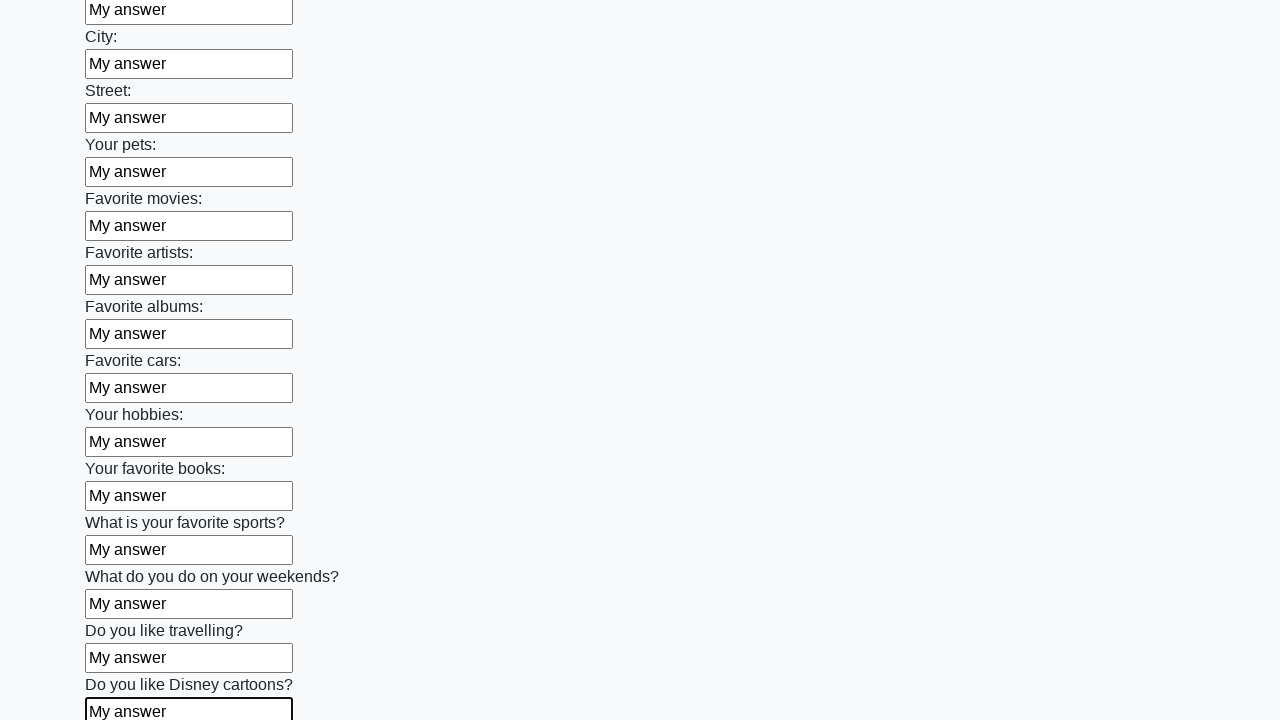

Filled an input field with 'My answer' on input >> nth=17
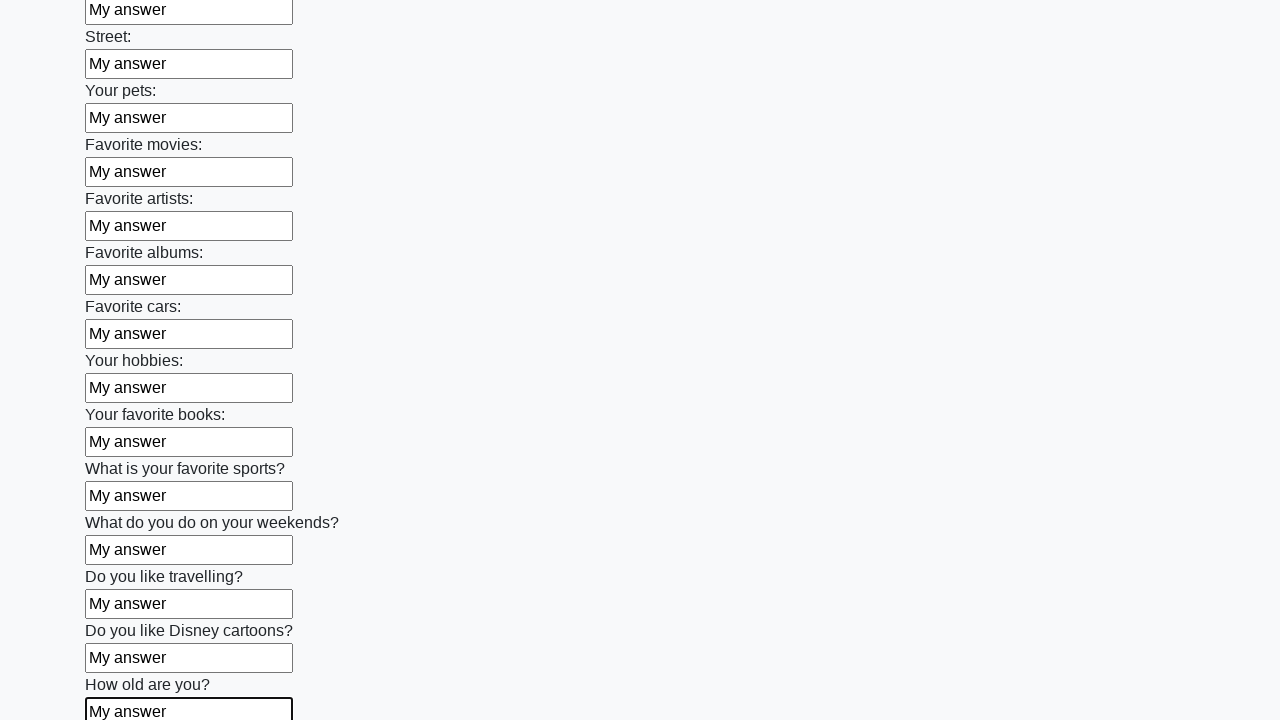

Filled an input field with 'My answer' on input >> nth=18
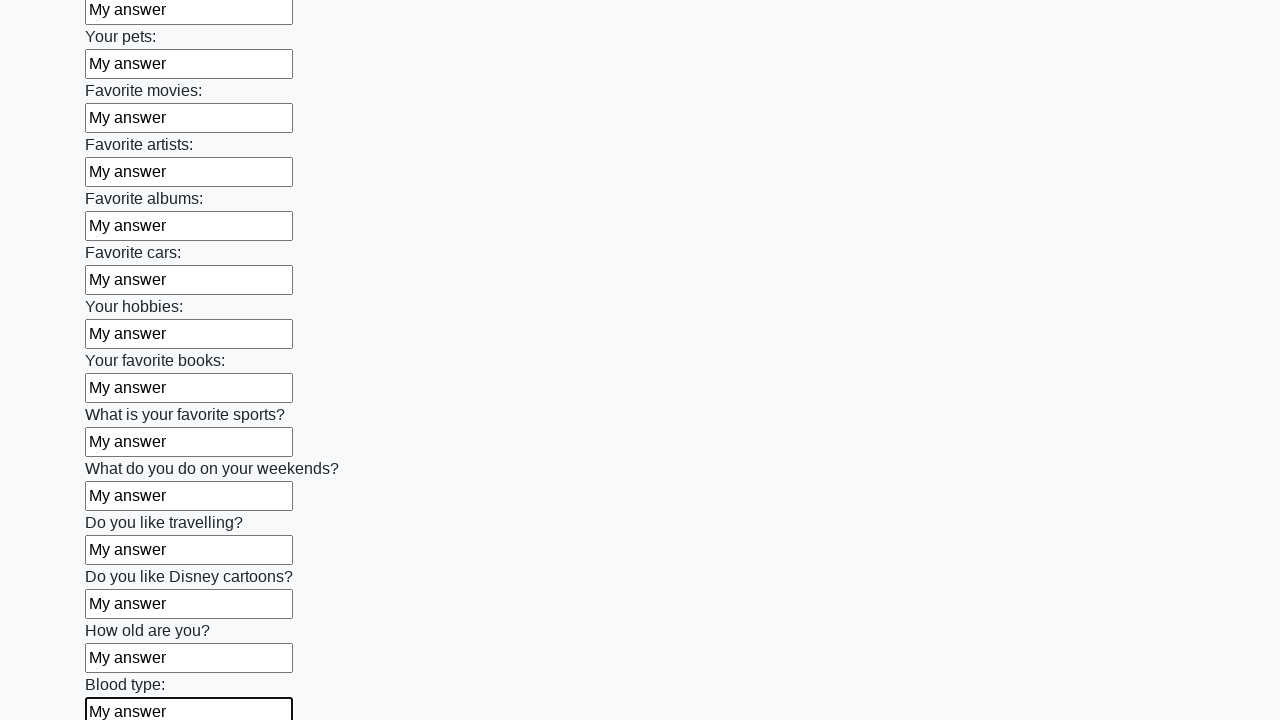

Filled an input field with 'My answer' on input >> nth=19
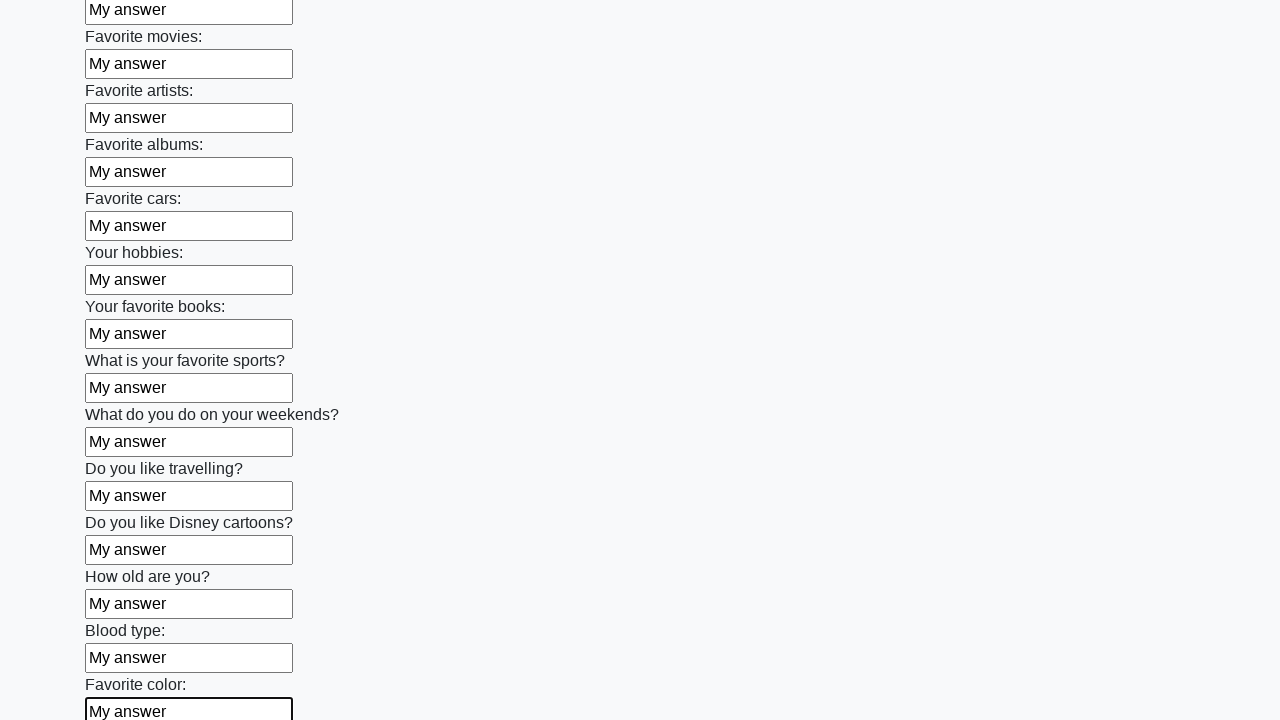

Filled an input field with 'My answer' on input >> nth=20
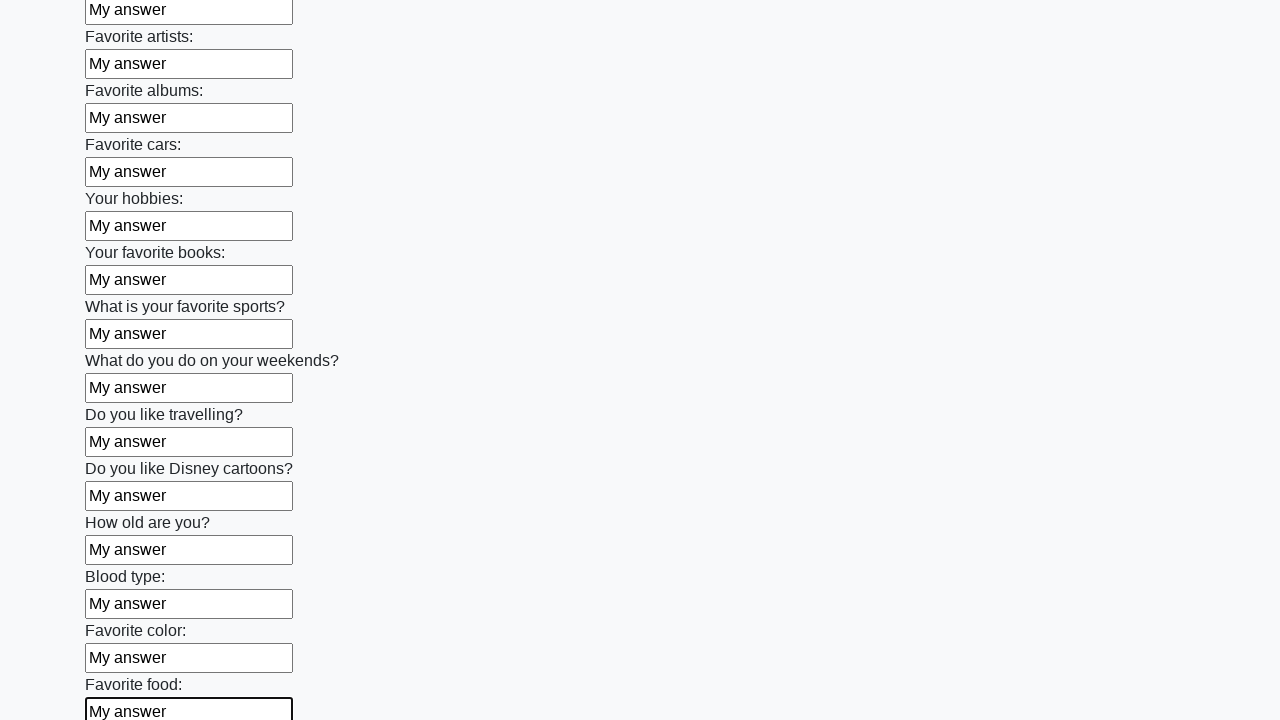

Filled an input field with 'My answer' on input >> nth=21
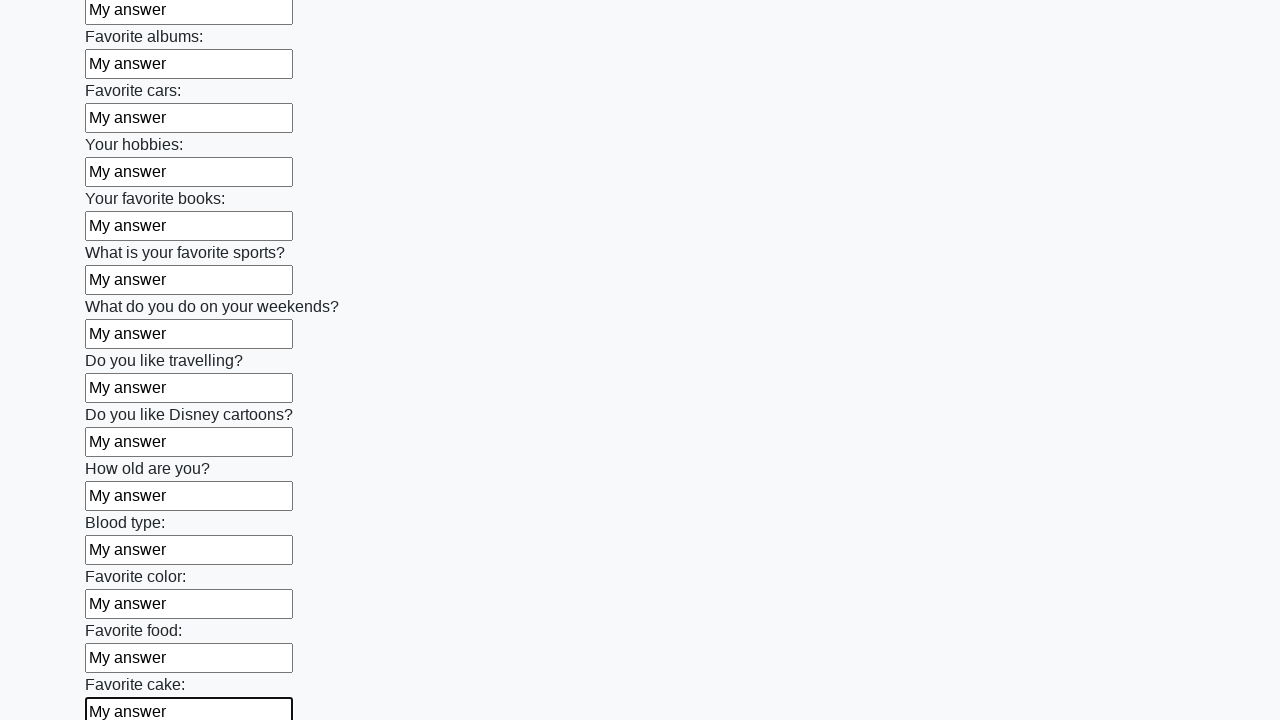

Filled an input field with 'My answer' on input >> nth=22
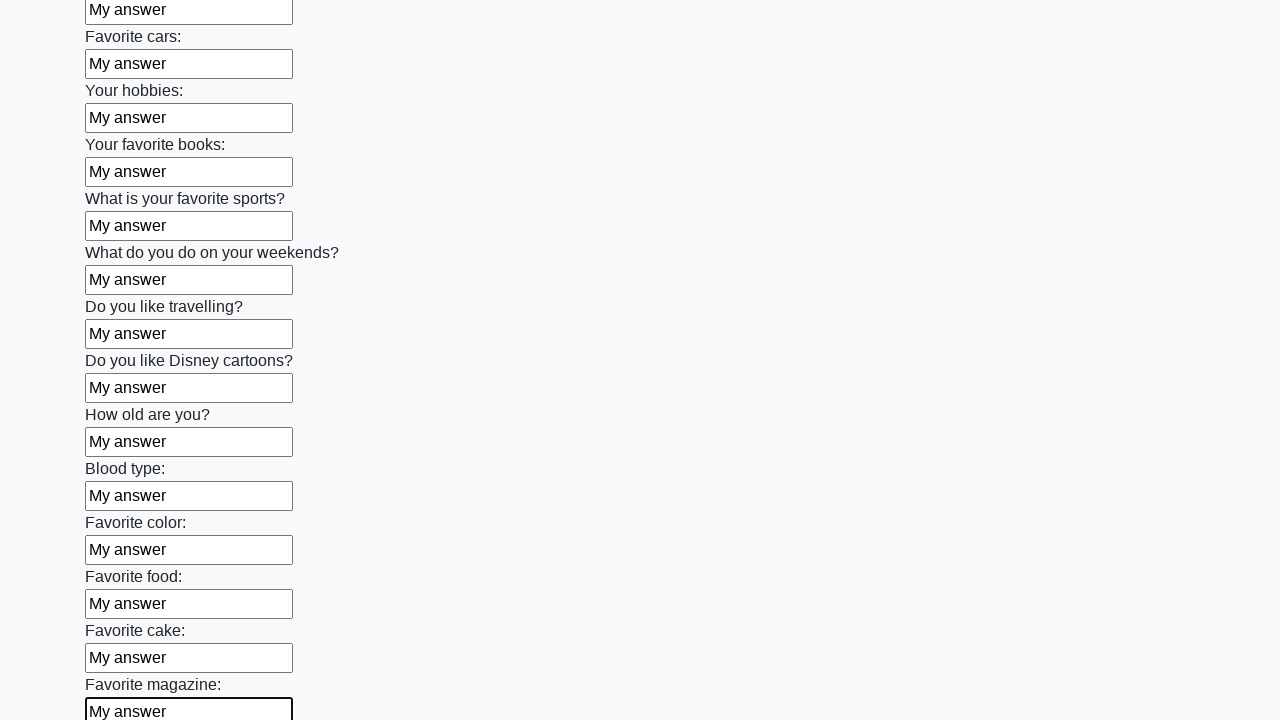

Filled an input field with 'My answer' on input >> nth=23
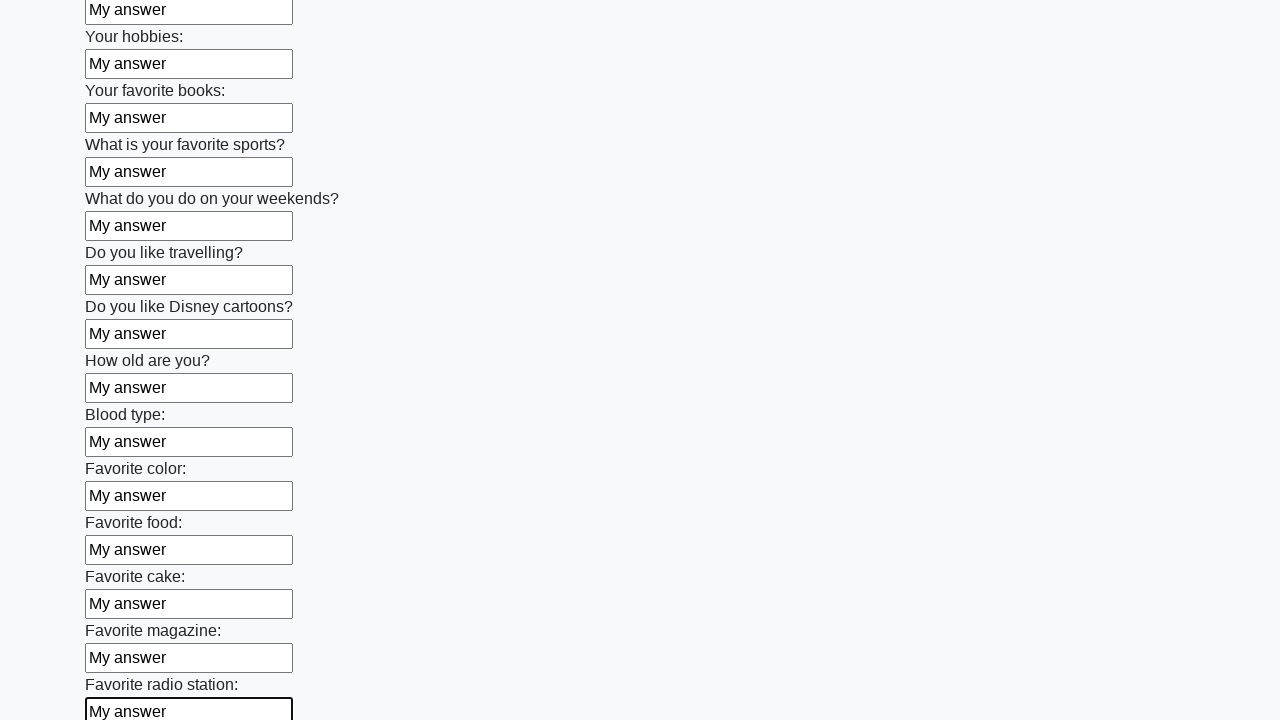

Filled an input field with 'My answer' on input >> nth=24
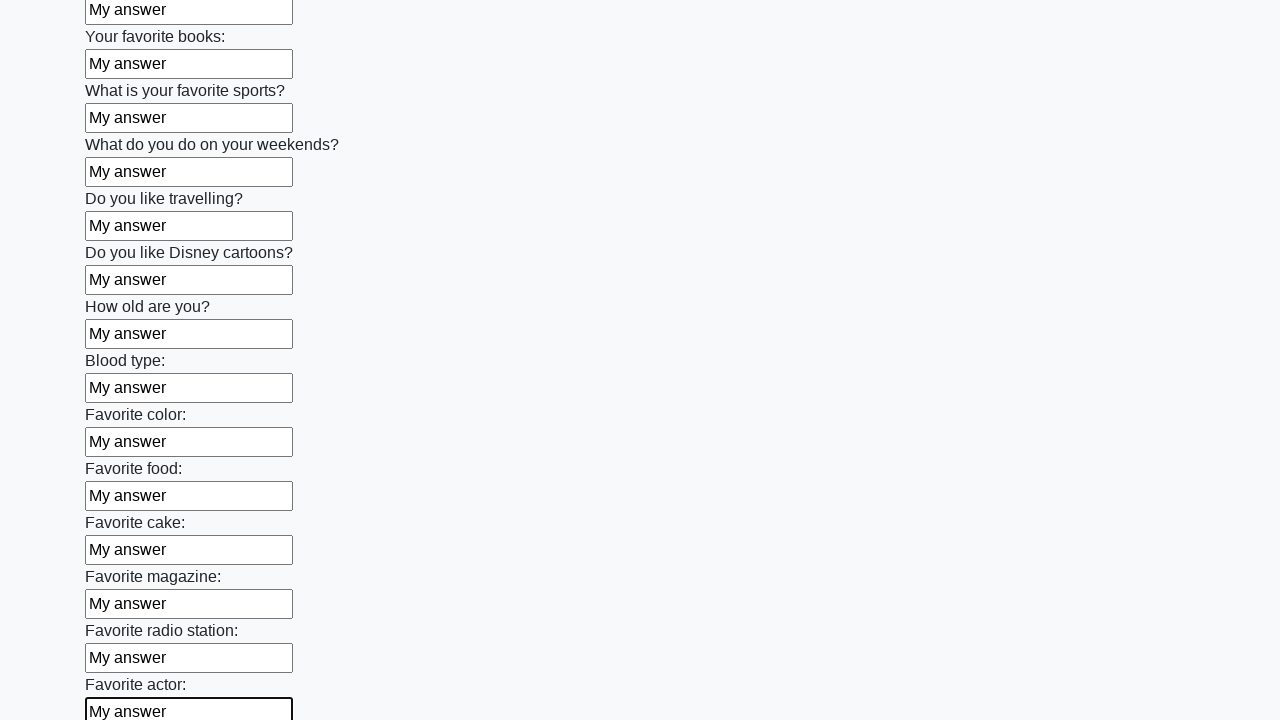

Filled an input field with 'My answer' on input >> nth=25
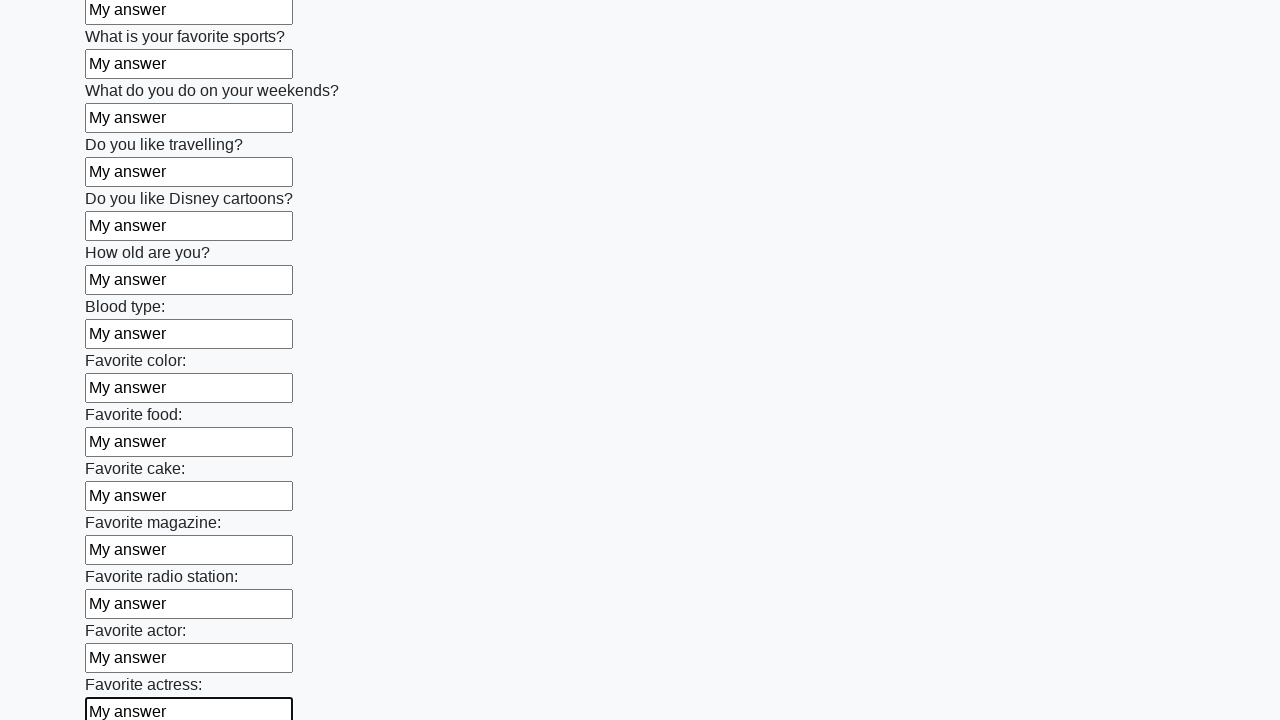

Filled an input field with 'My answer' on input >> nth=26
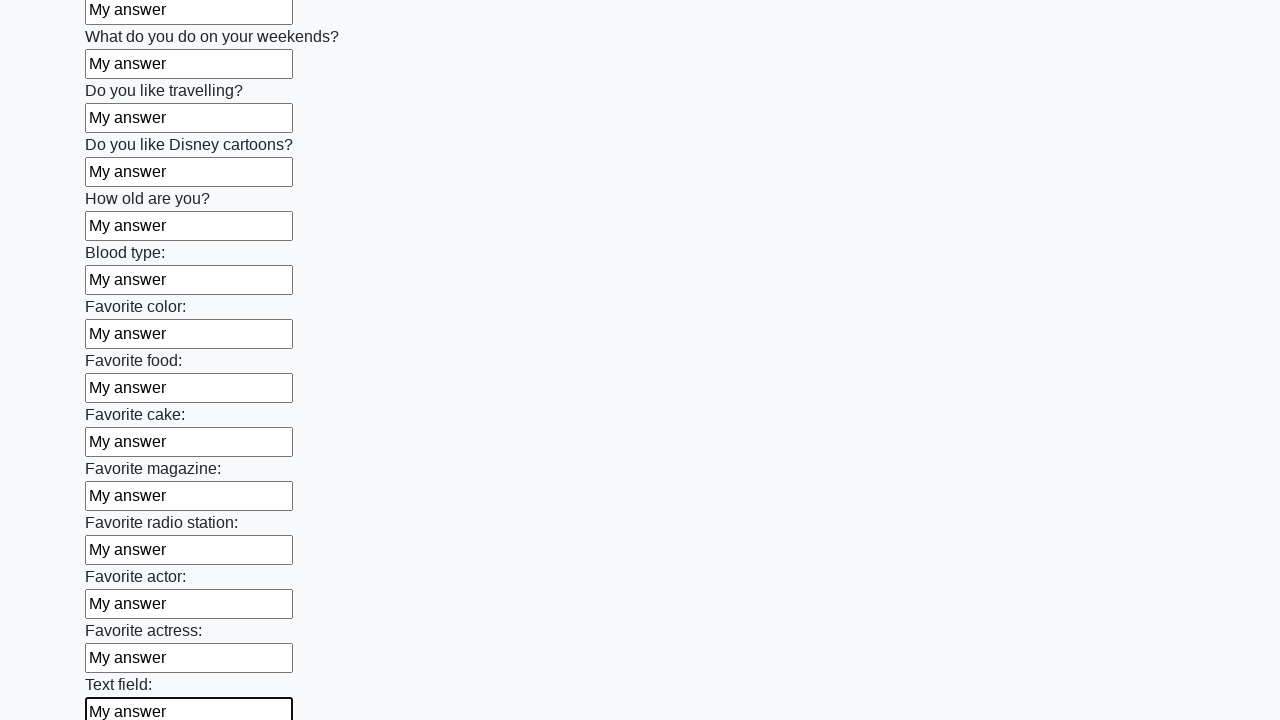

Filled an input field with 'My answer' on input >> nth=27
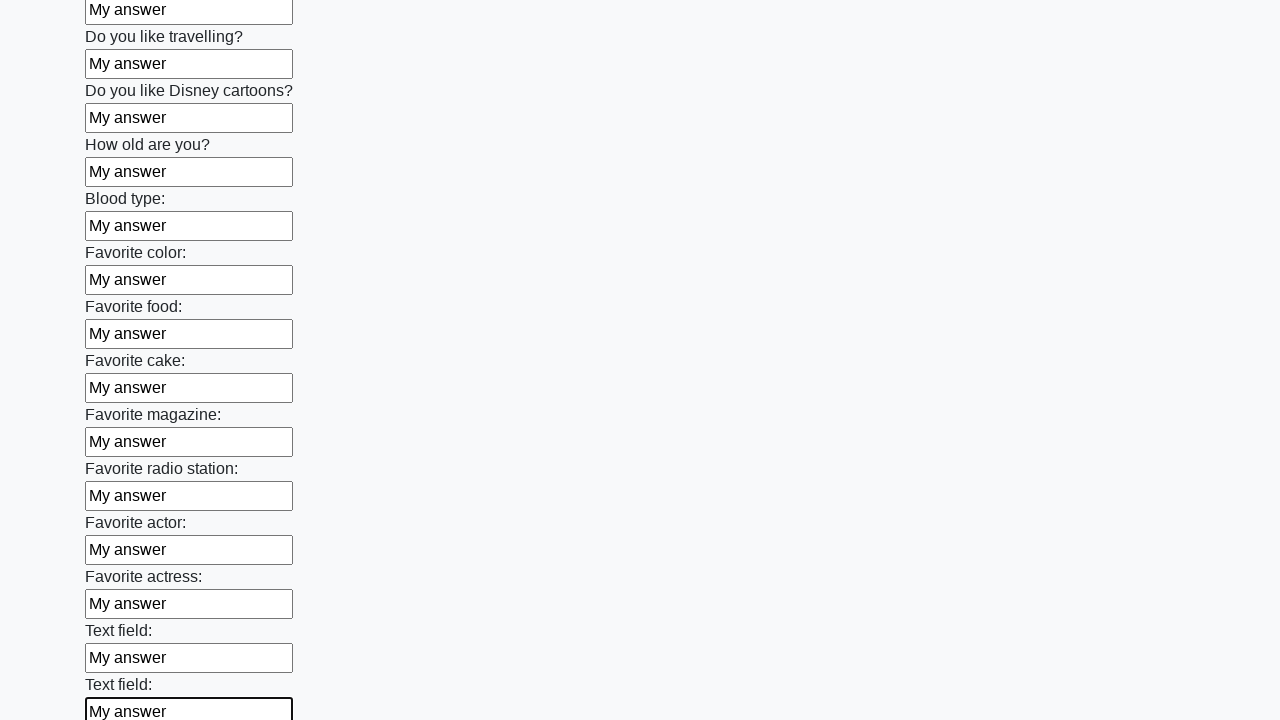

Filled an input field with 'My answer' on input >> nth=28
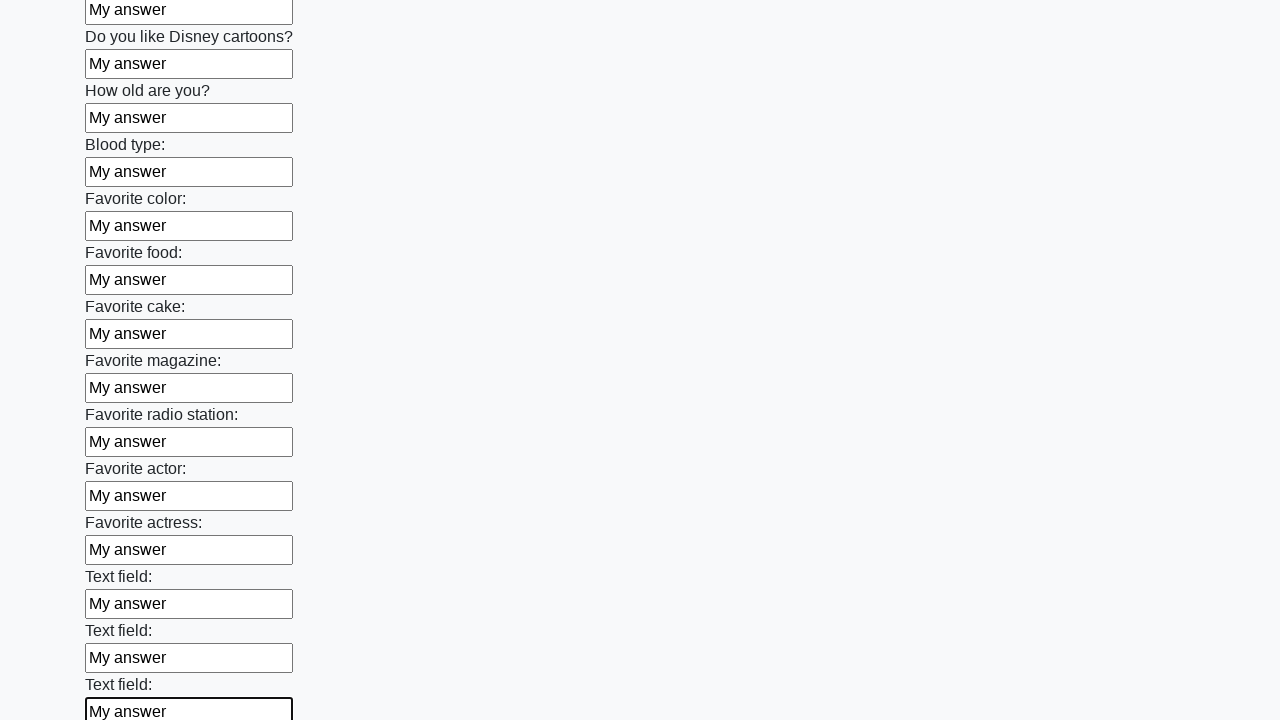

Filled an input field with 'My answer' on input >> nth=29
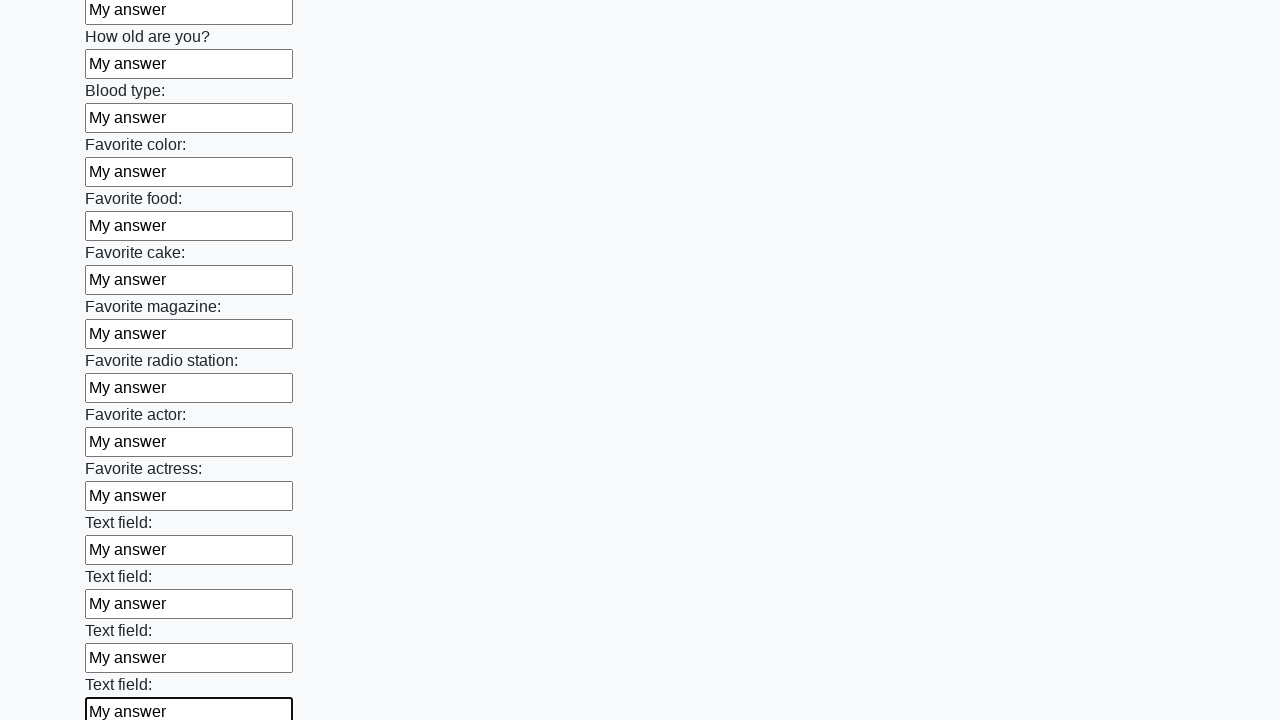

Filled an input field with 'My answer' on input >> nth=30
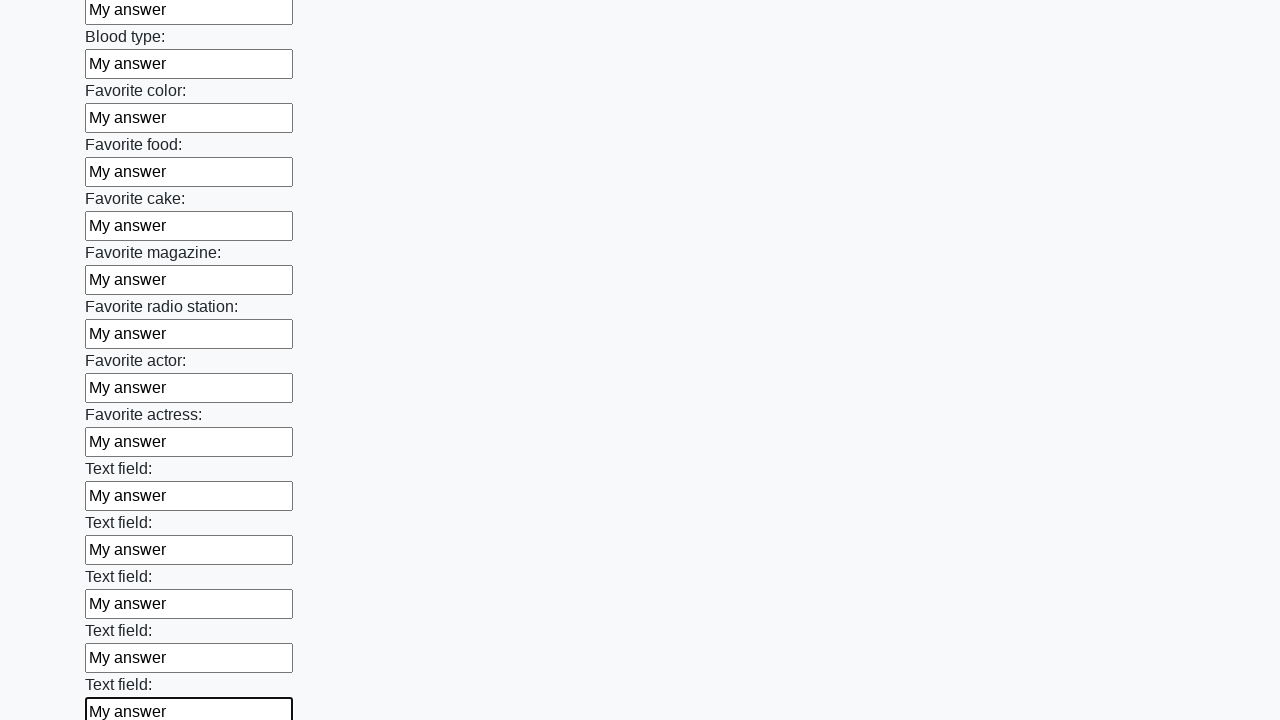

Filled an input field with 'My answer' on input >> nth=31
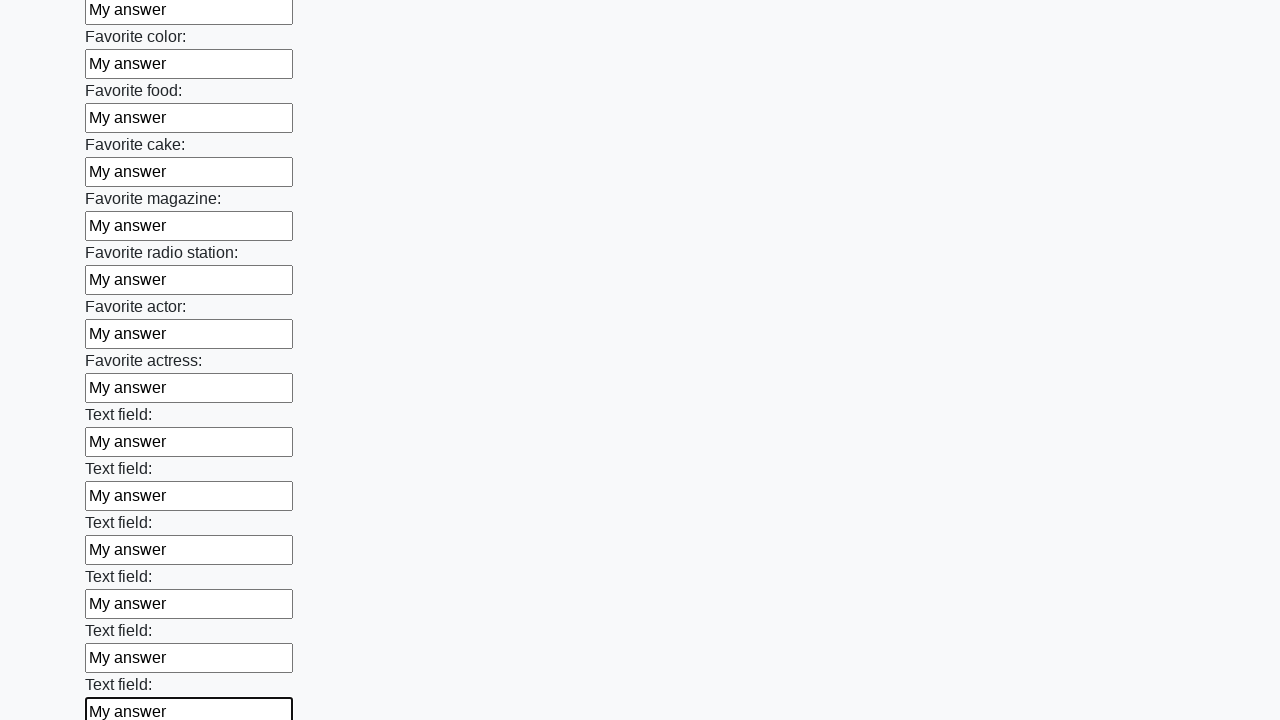

Filled an input field with 'My answer' on input >> nth=32
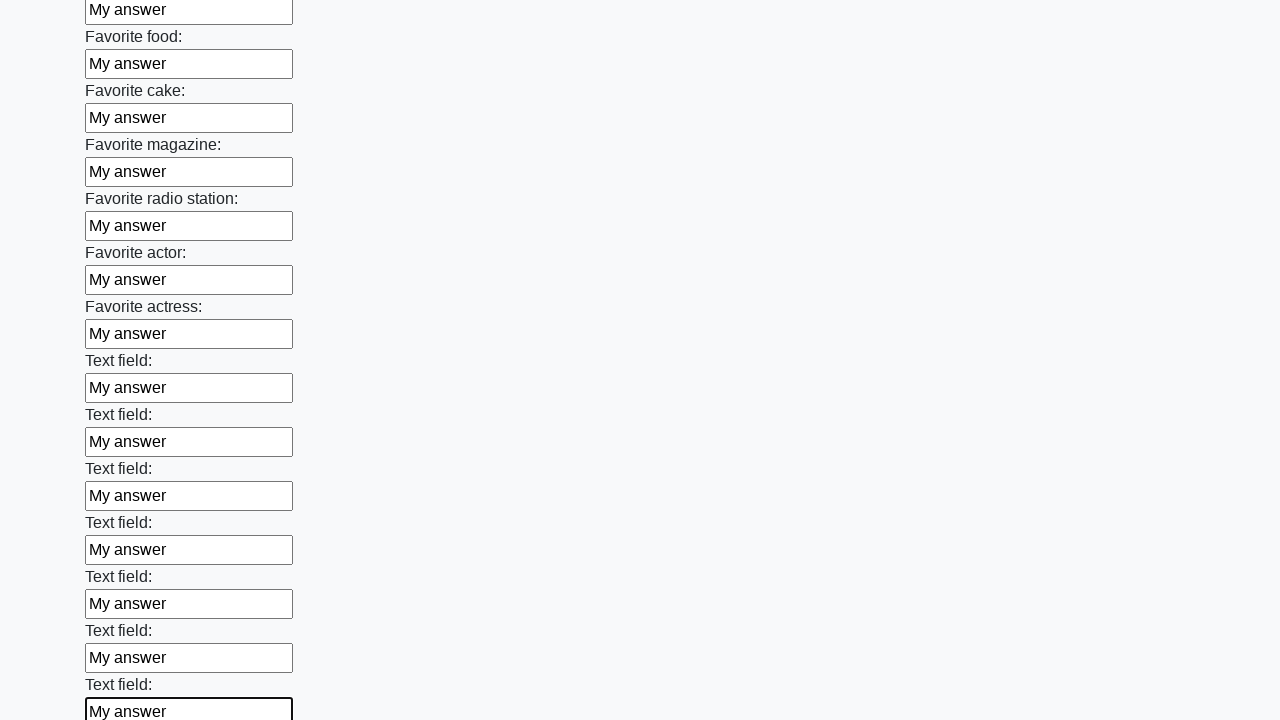

Filled an input field with 'My answer' on input >> nth=33
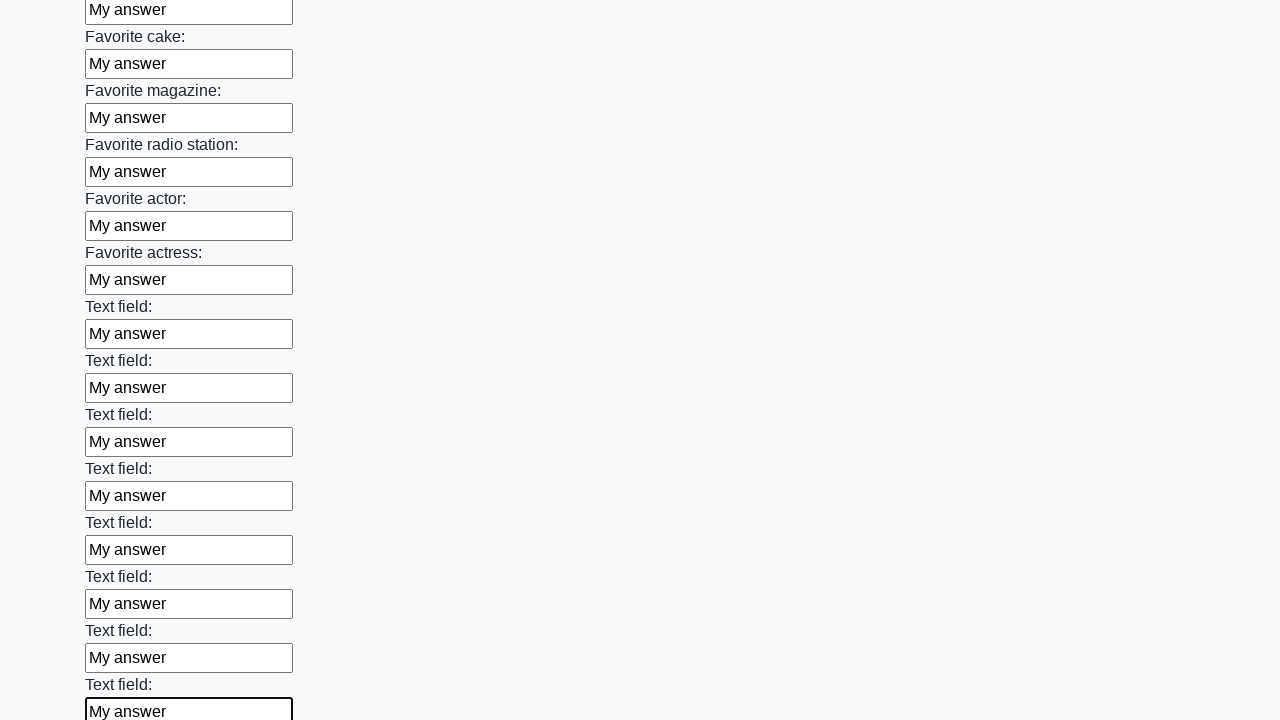

Filled an input field with 'My answer' on input >> nth=34
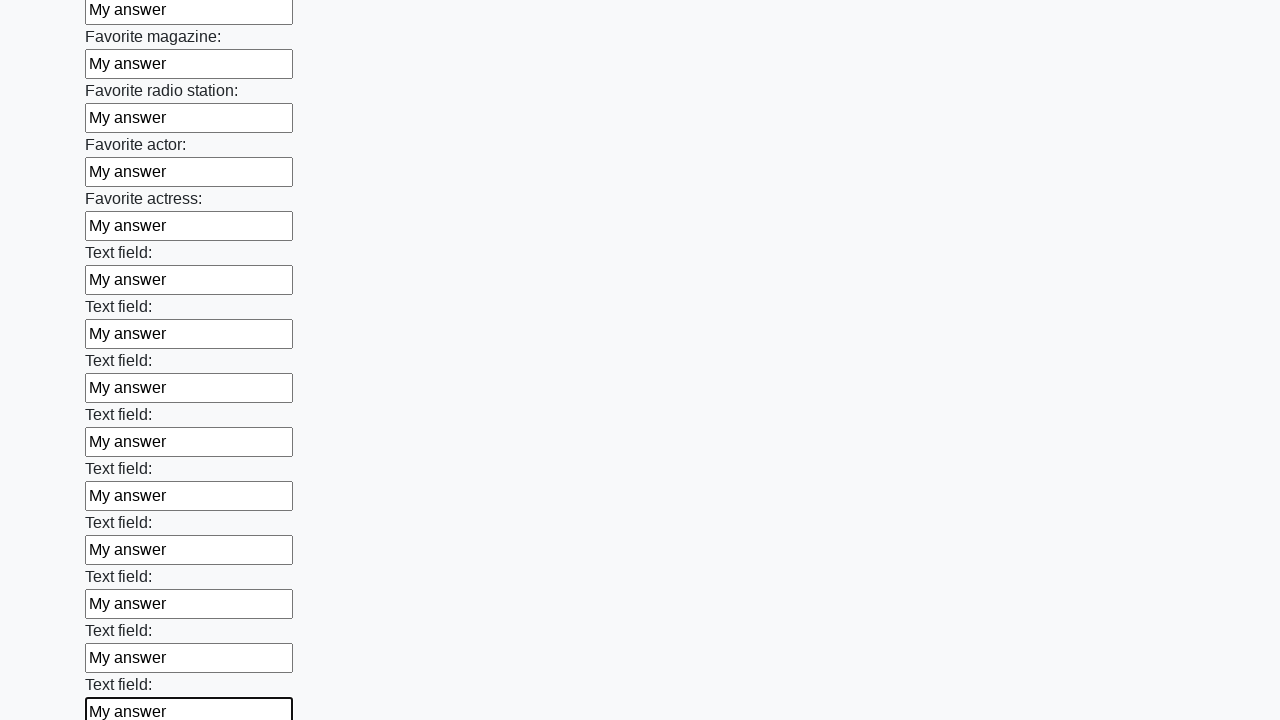

Filled an input field with 'My answer' on input >> nth=35
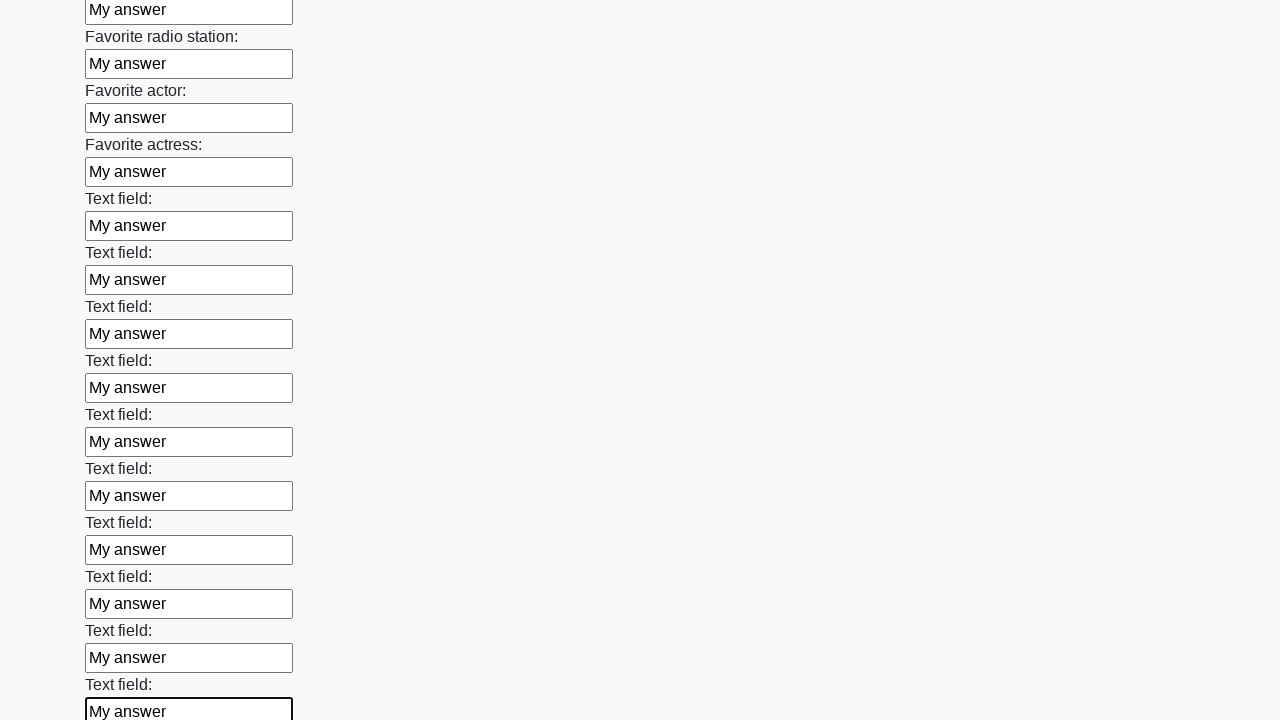

Filled an input field with 'My answer' on input >> nth=36
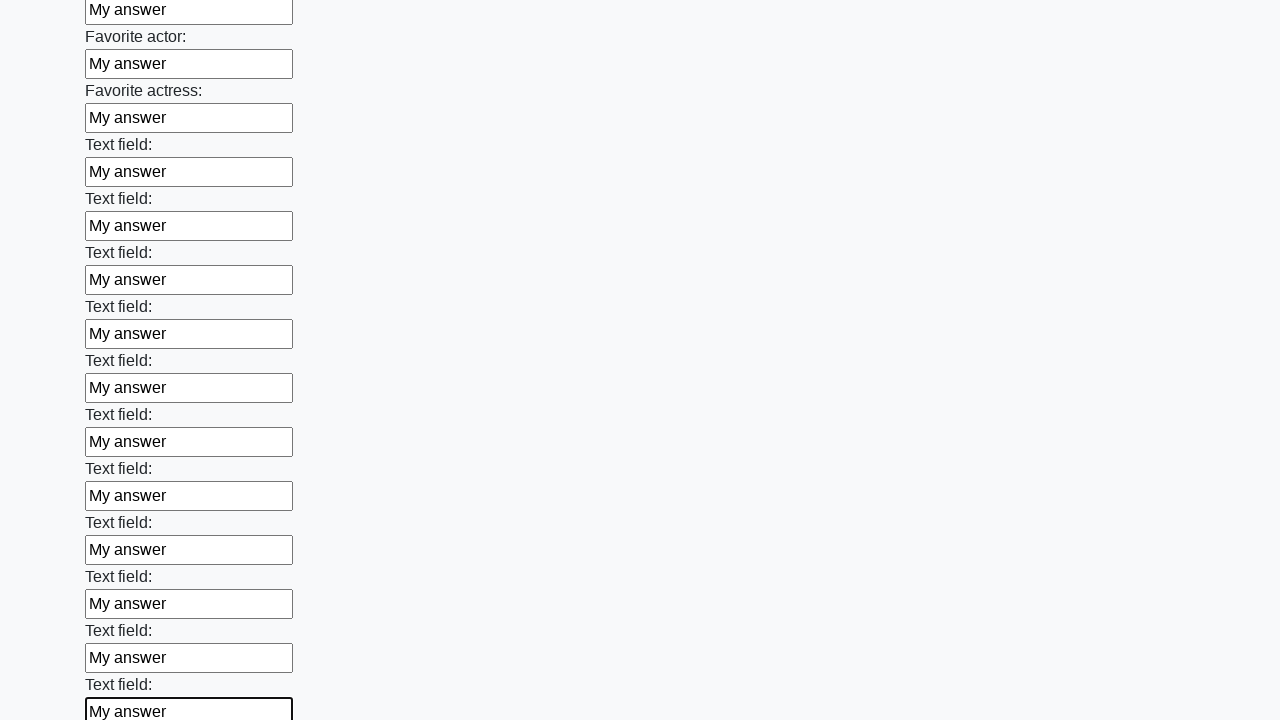

Filled an input field with 'My answer' on input >> nth=37
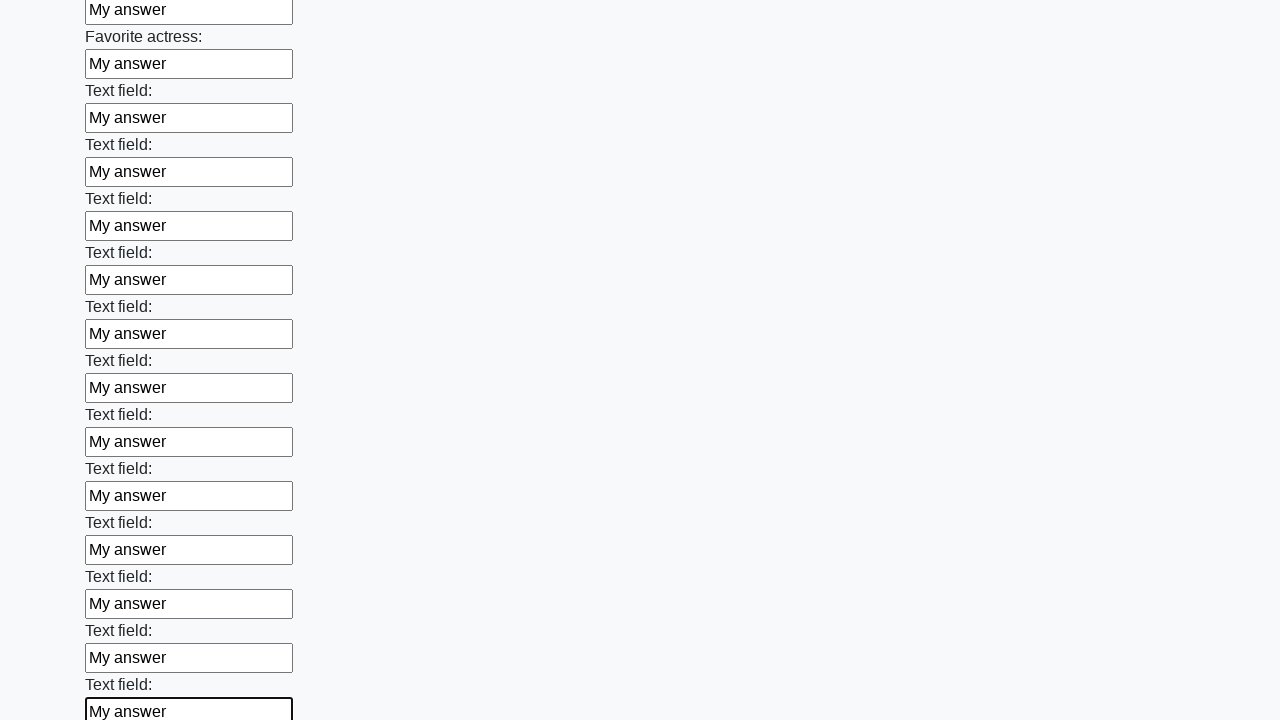

Filled an input field with 'My answer' on input >> nth=38
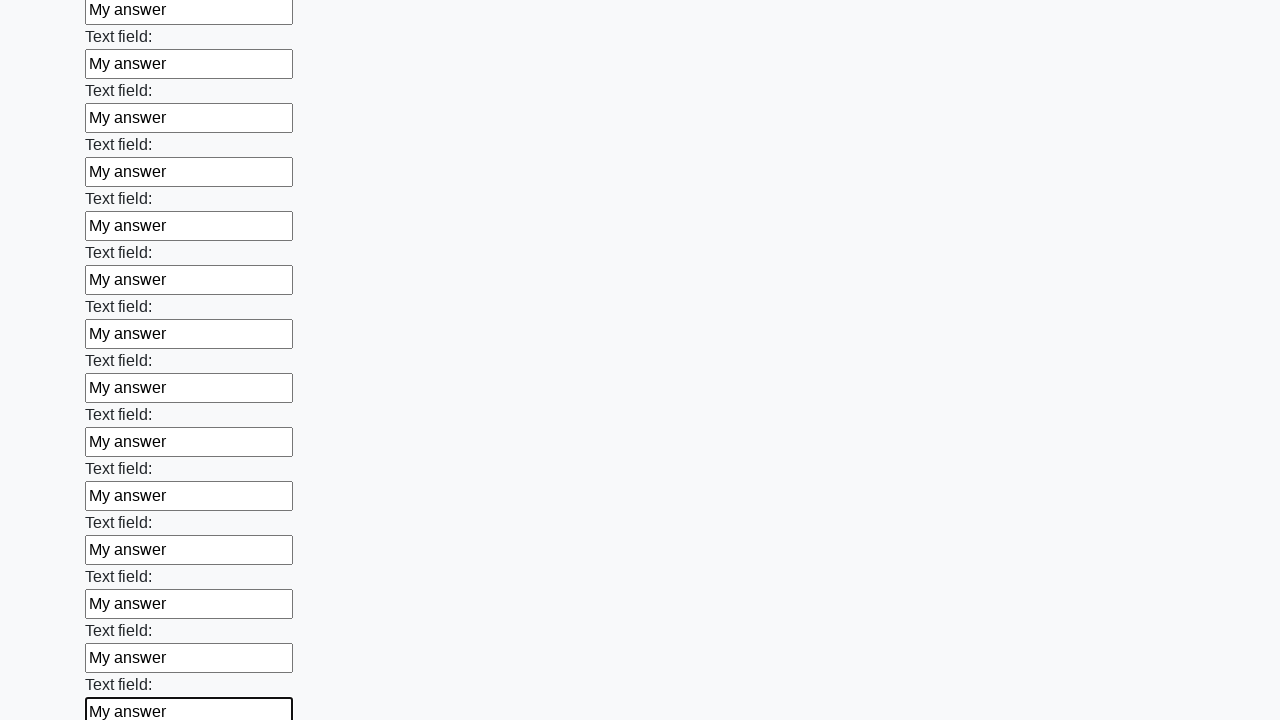

Filled an input field with 'My answer' on input >> nth=39
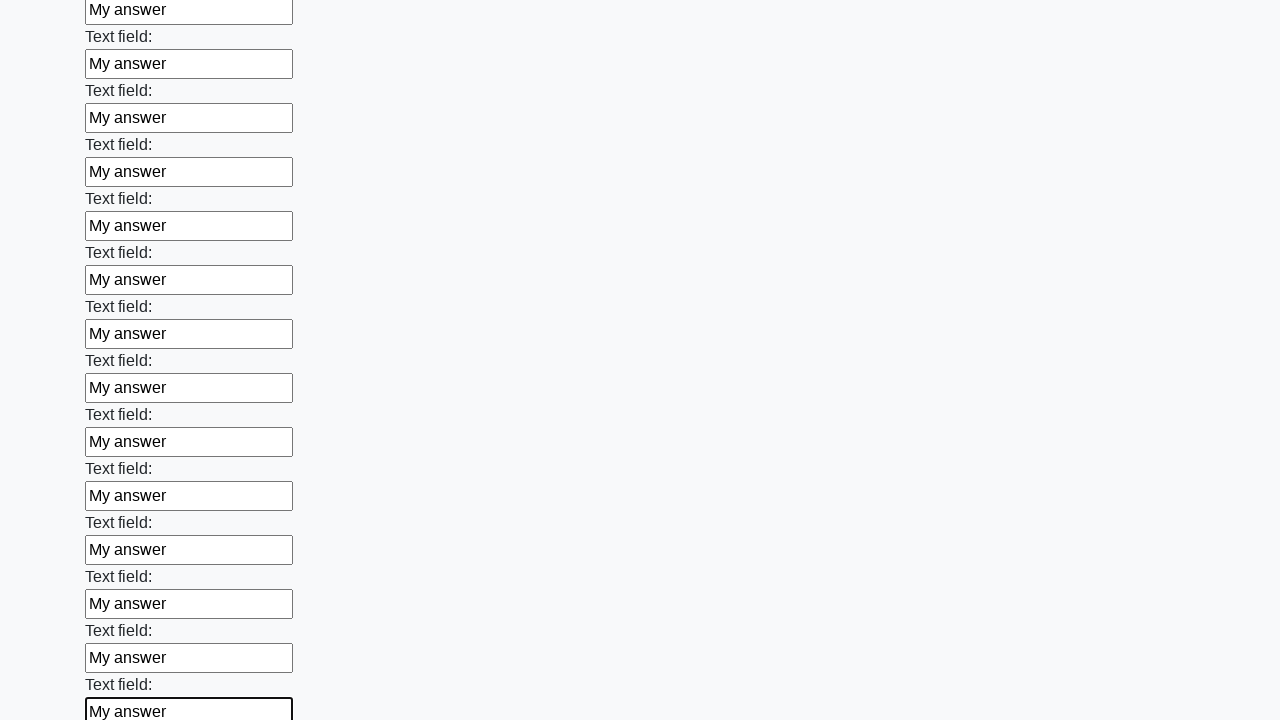

Filled an input field with 'My answer' on input >> nth=40
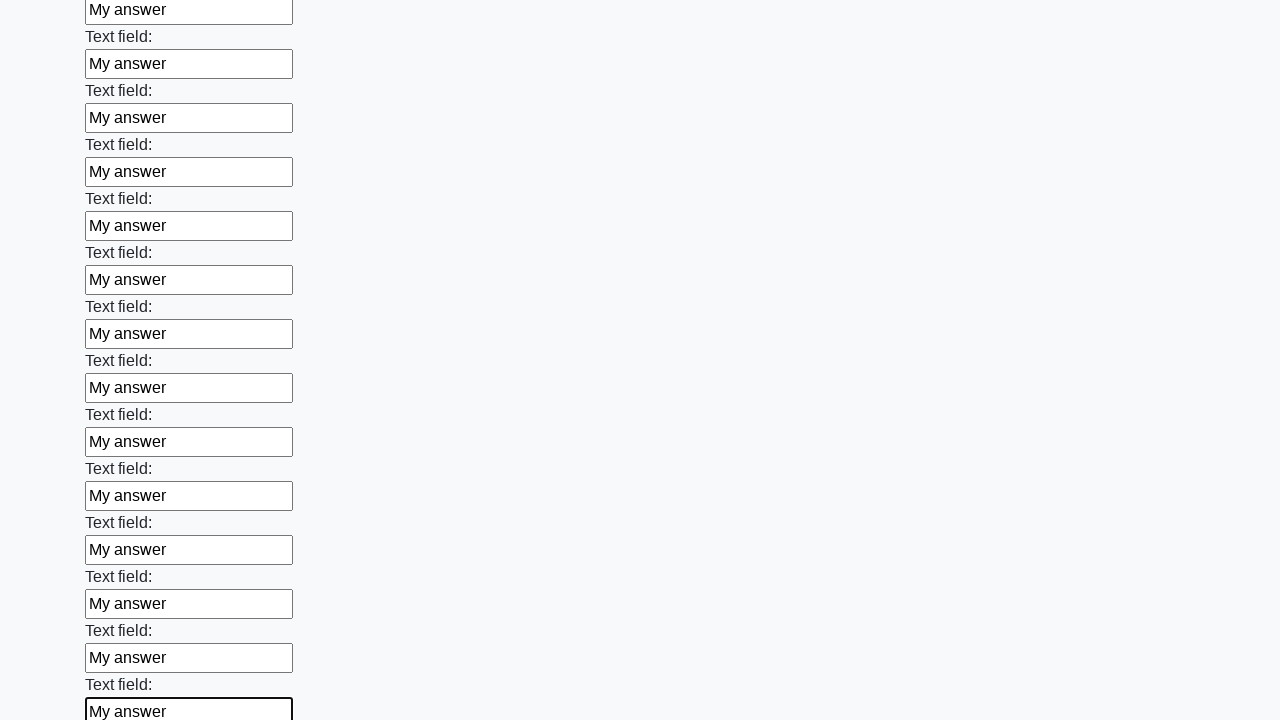

Filled an input field with 'My answer' on input >> nth=41
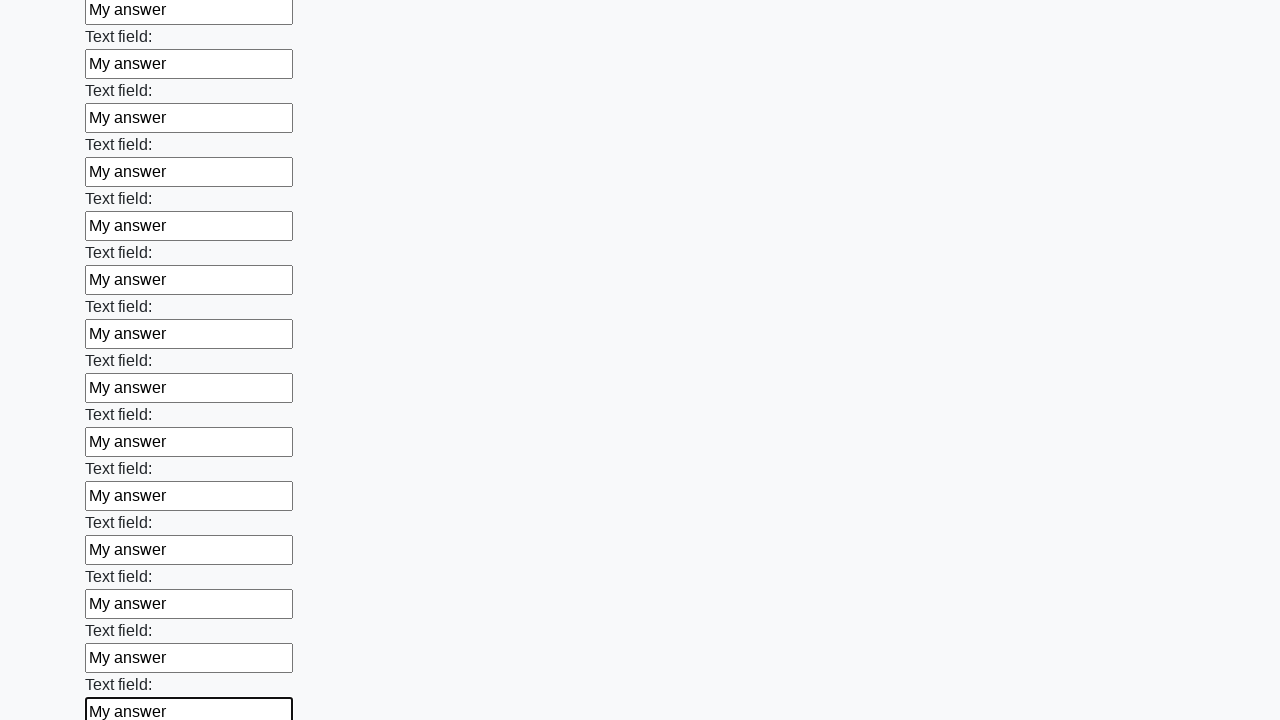

Filled an input field with 'My answer' on input >> nth=42
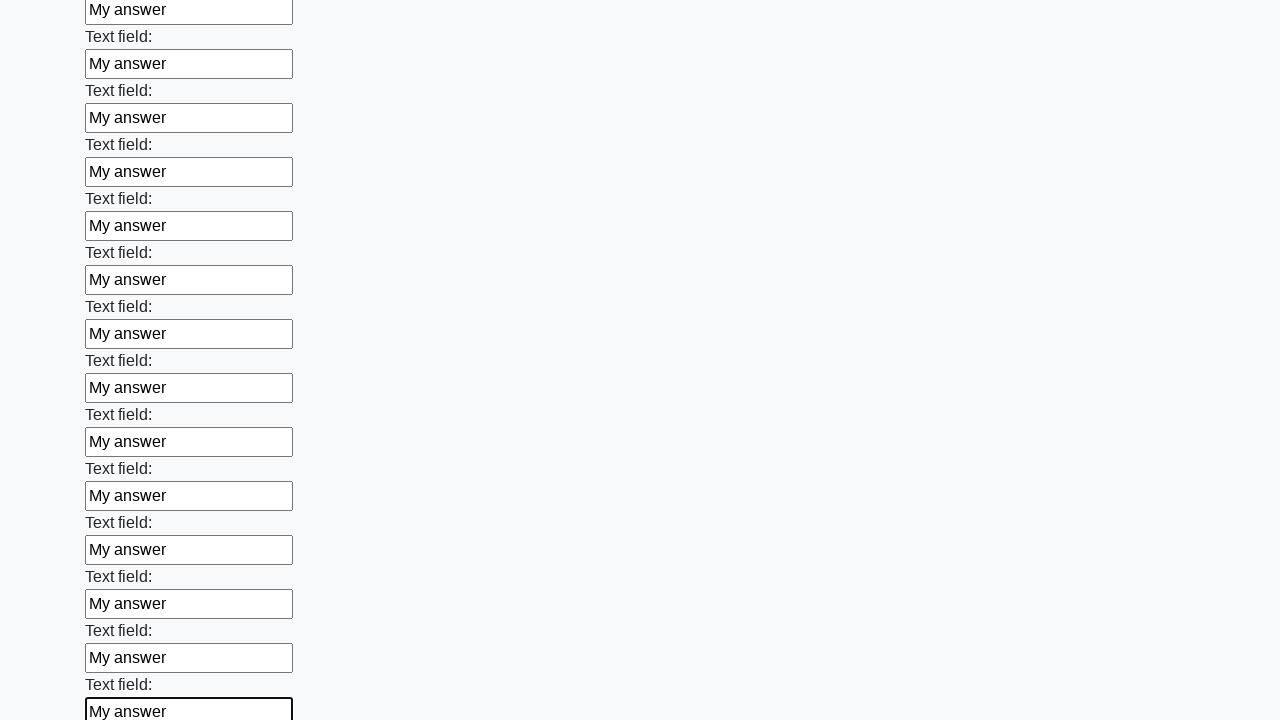

Filled an input field with 'My answer' on input >> nth=43
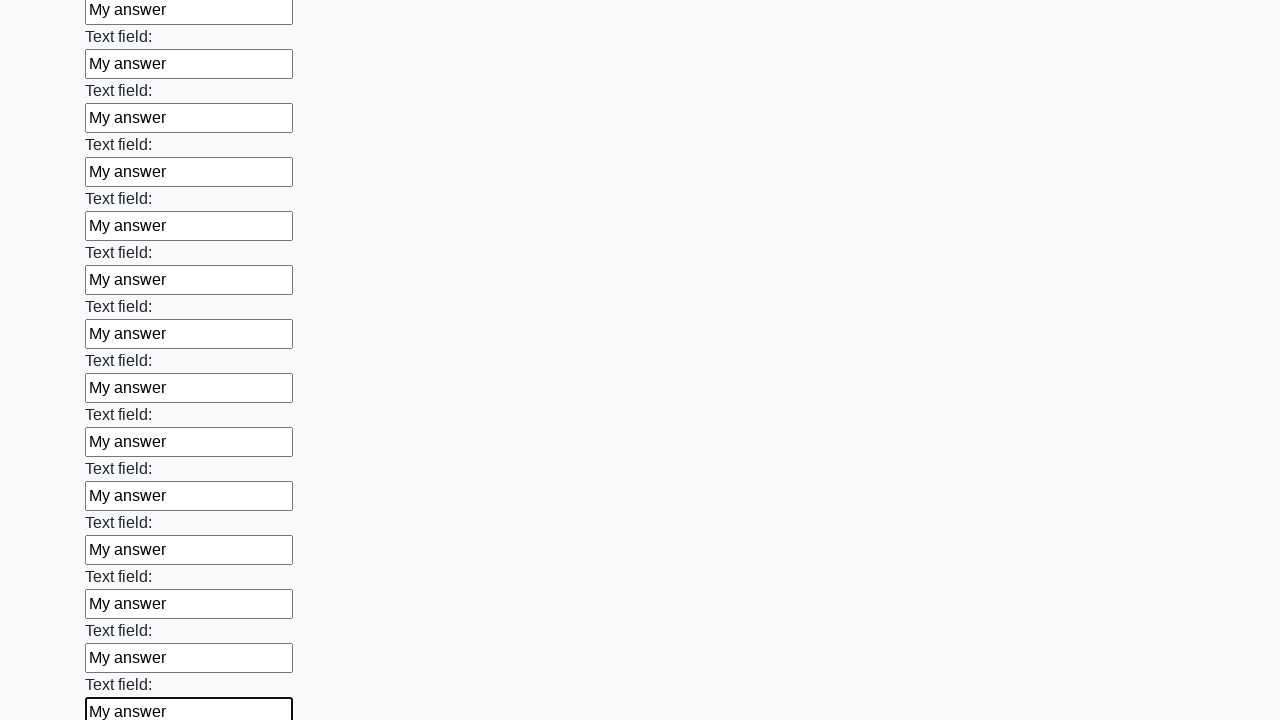

Filled an input field with 'My answer' on input >> nth=44
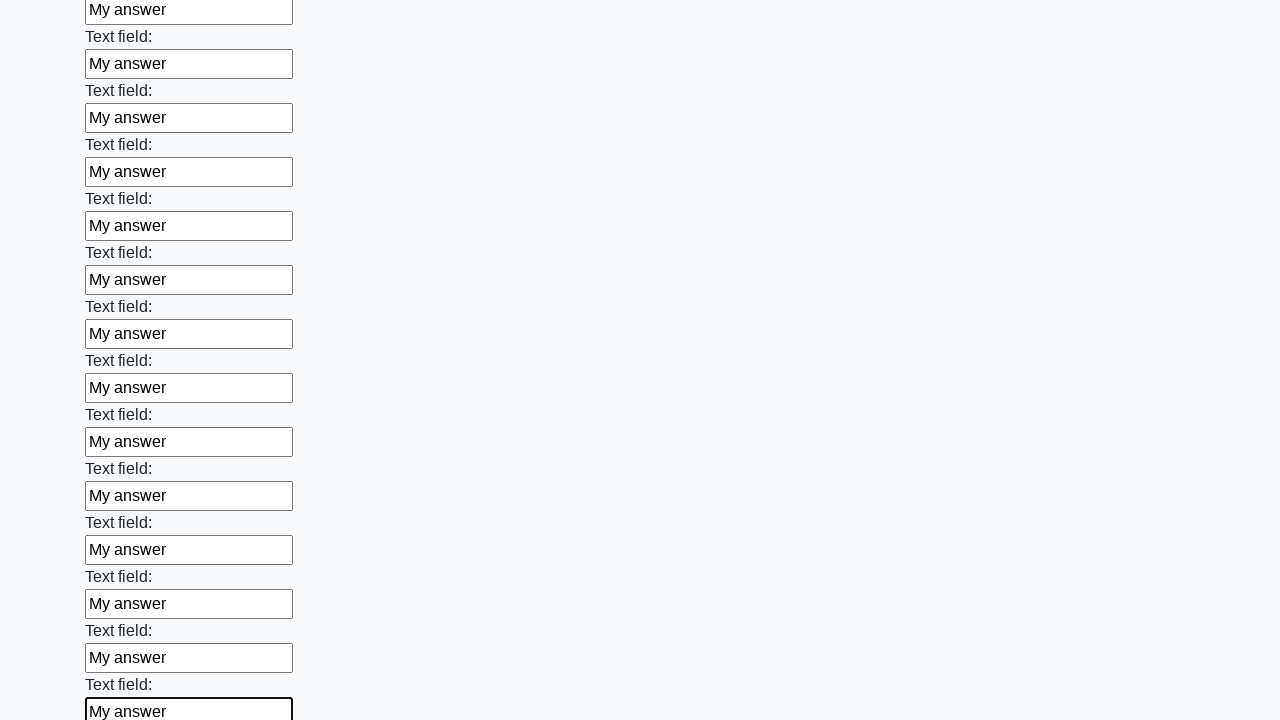

Filled an input field with 'My answer' on input >> nth=45
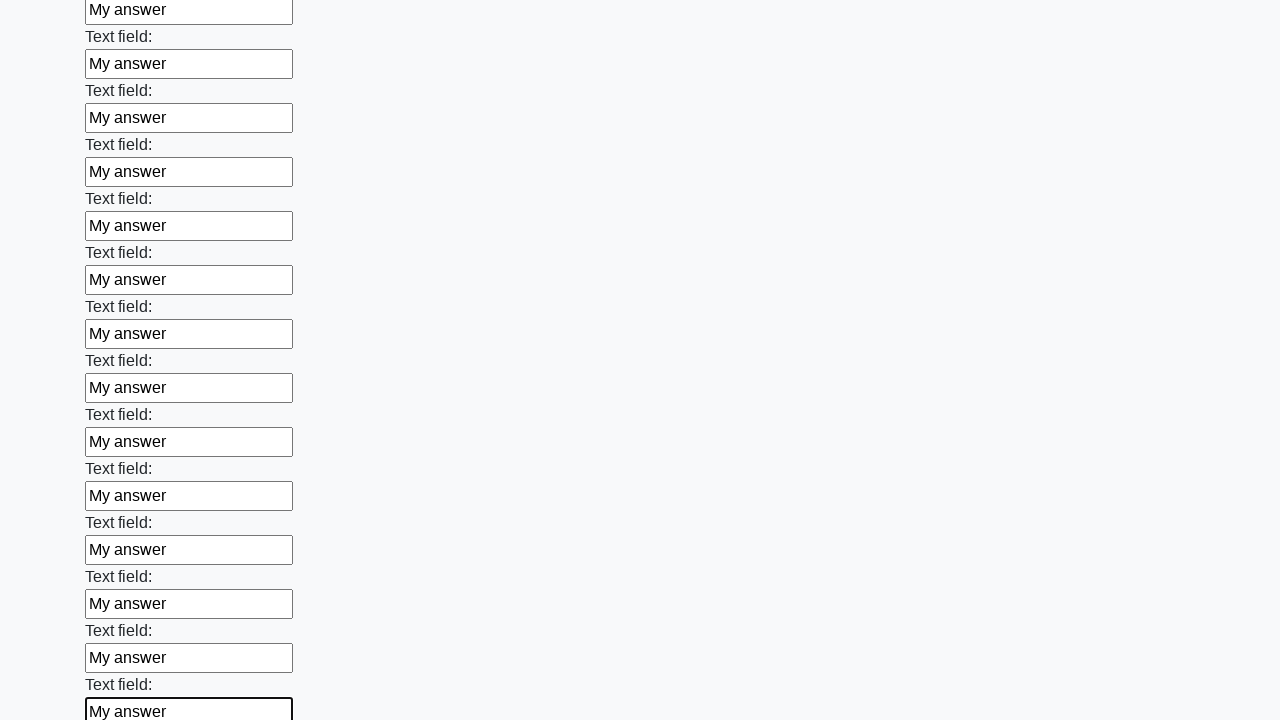

Filled an input field with 'My answer' on input >> nth=46
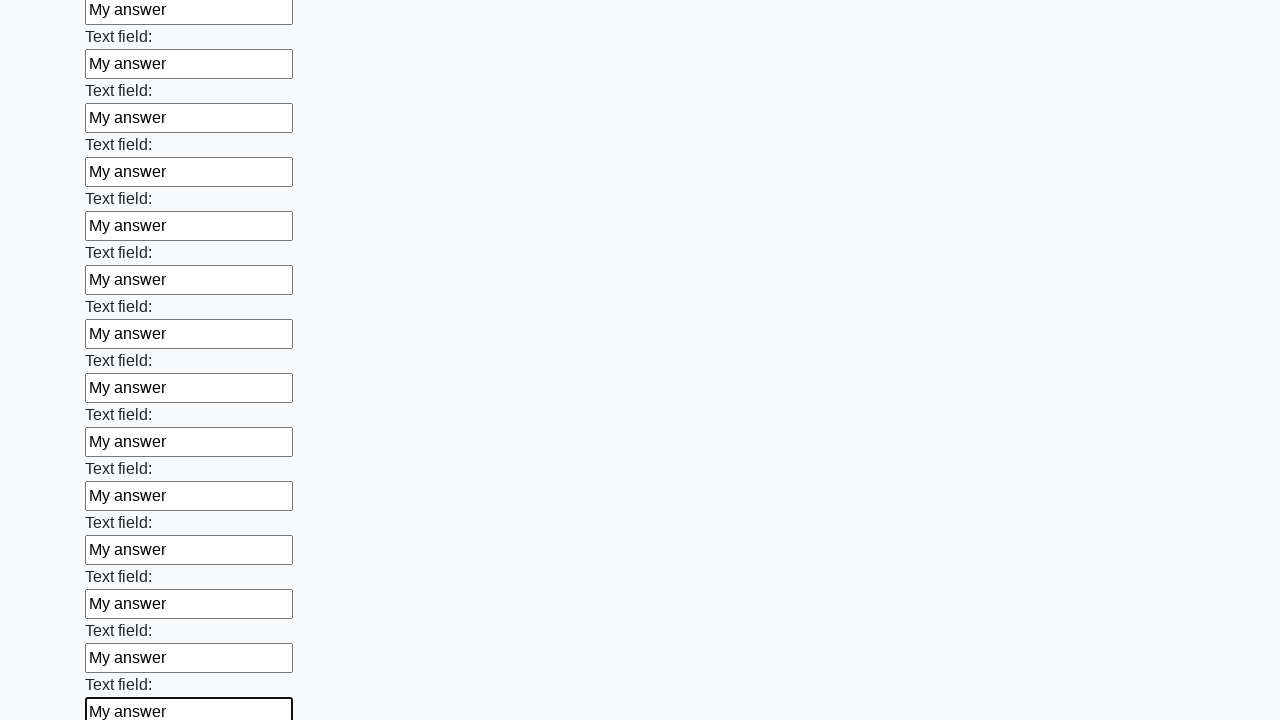

Filled an input field with 'My answer' on input >> nth=47
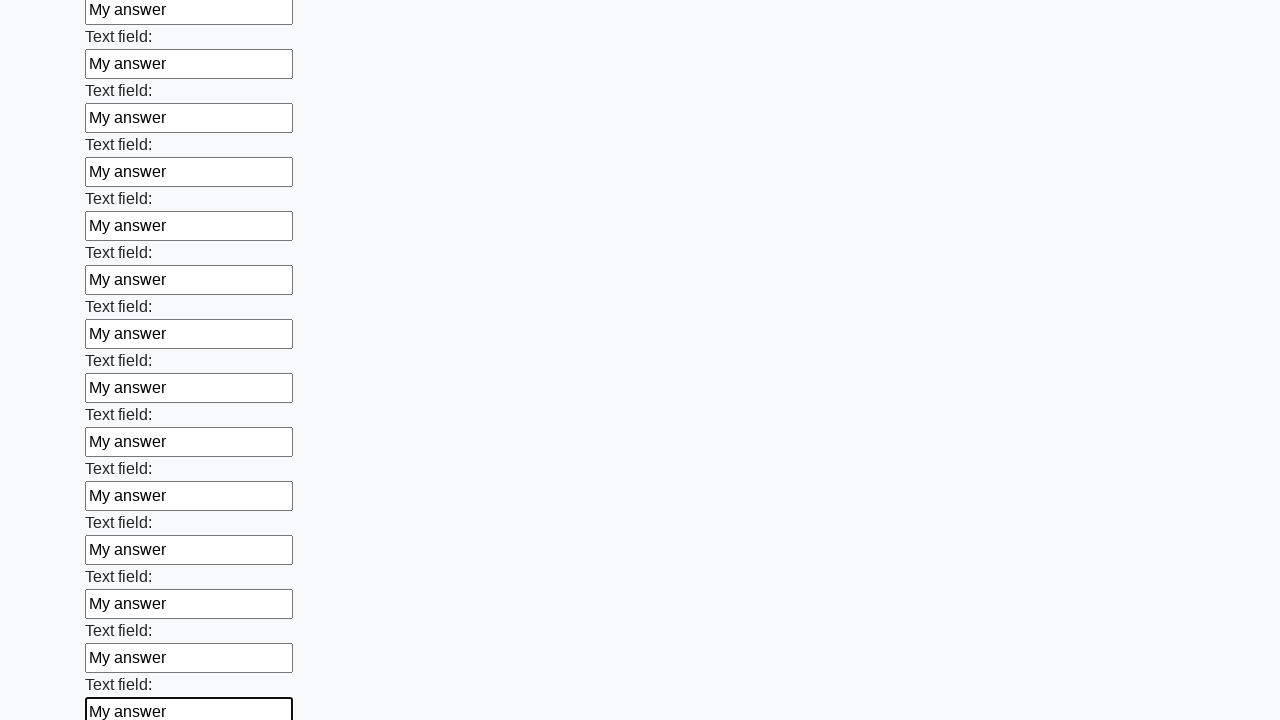

Filled an input field with 'My answer' on input >> nth=48
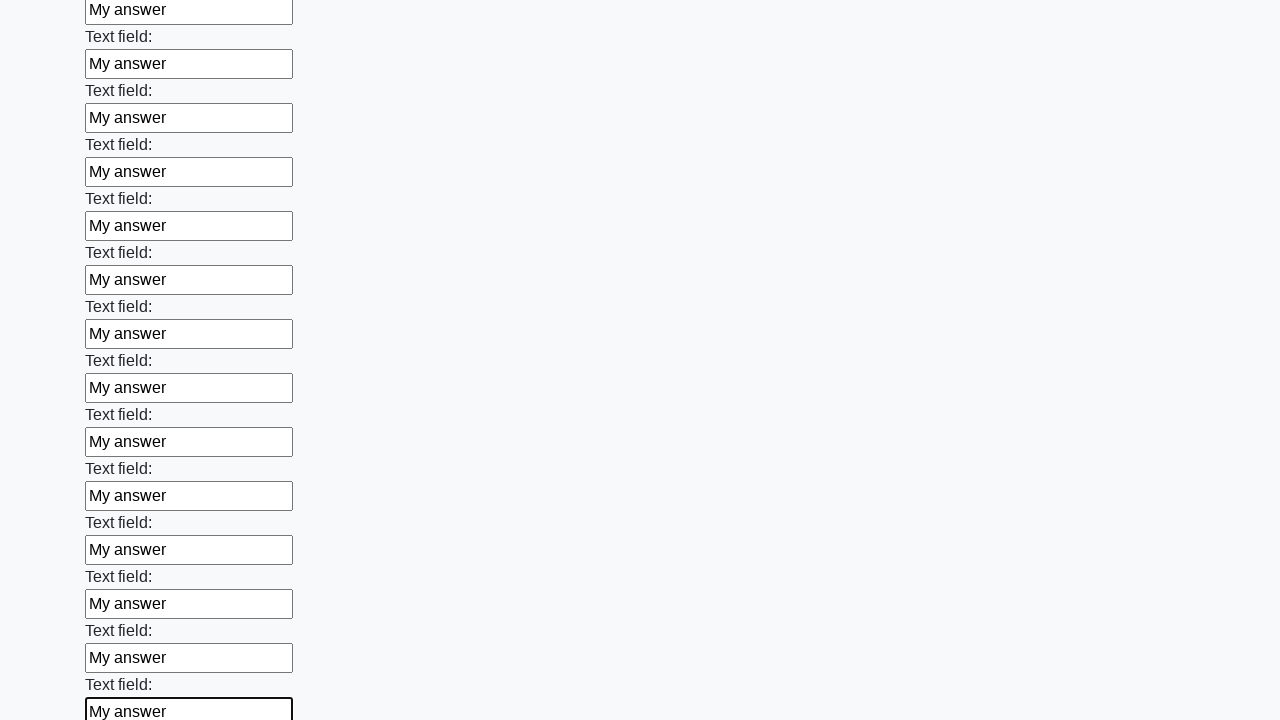

Filled an input field with 'My answer' on input >> nth=49
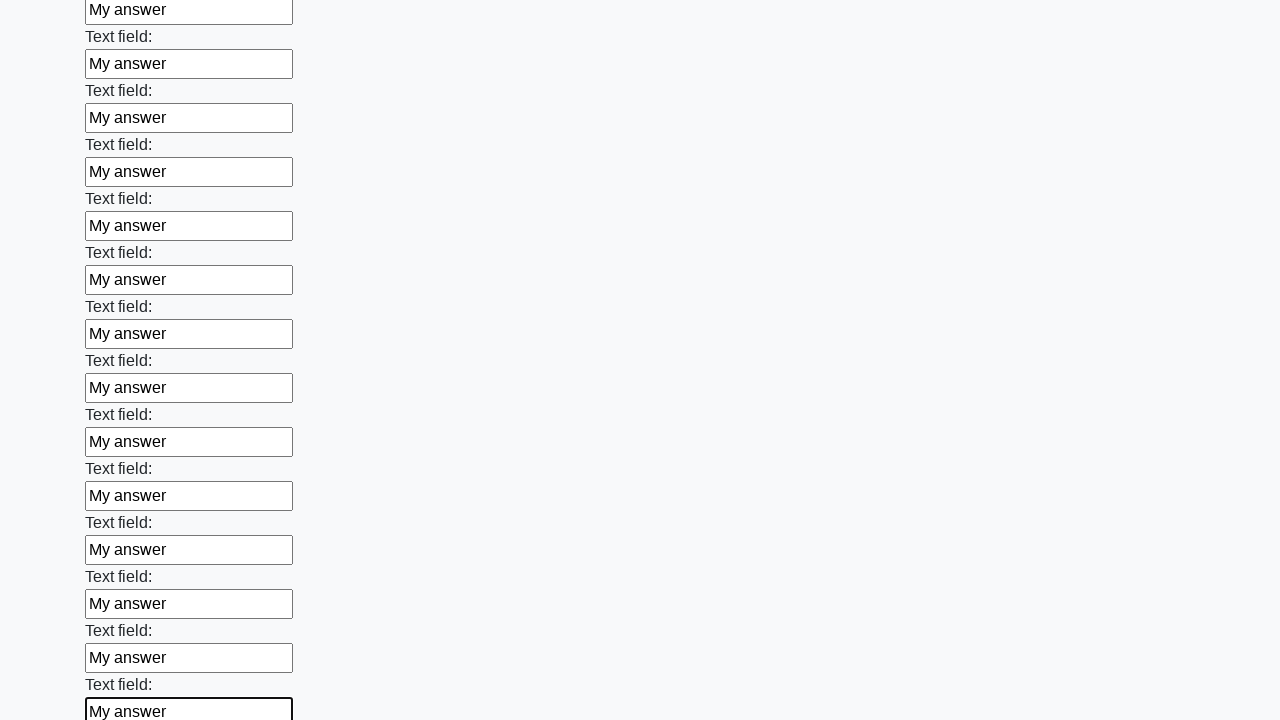

Filled an input field with 'My answer' on input >> nth=50
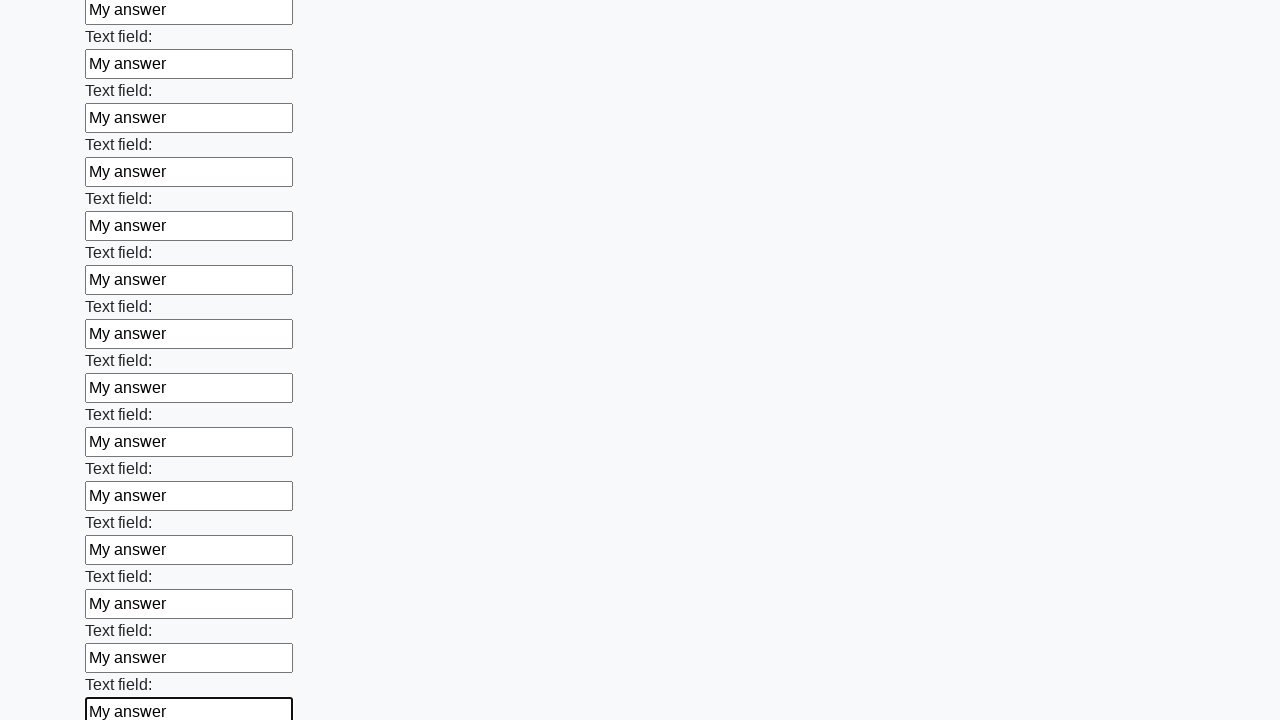

Filled an input field with 'My answer' on input >> nth=51
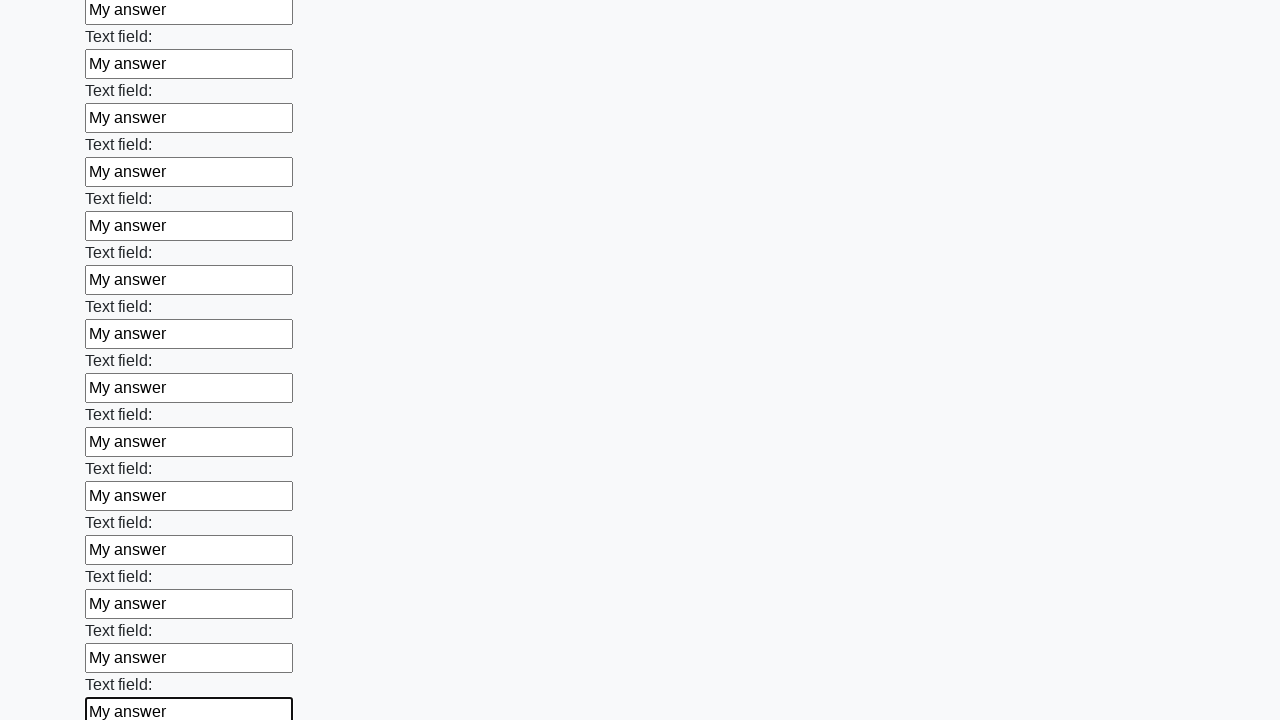

Filled an input field with 'My answer' on input >> nth=52
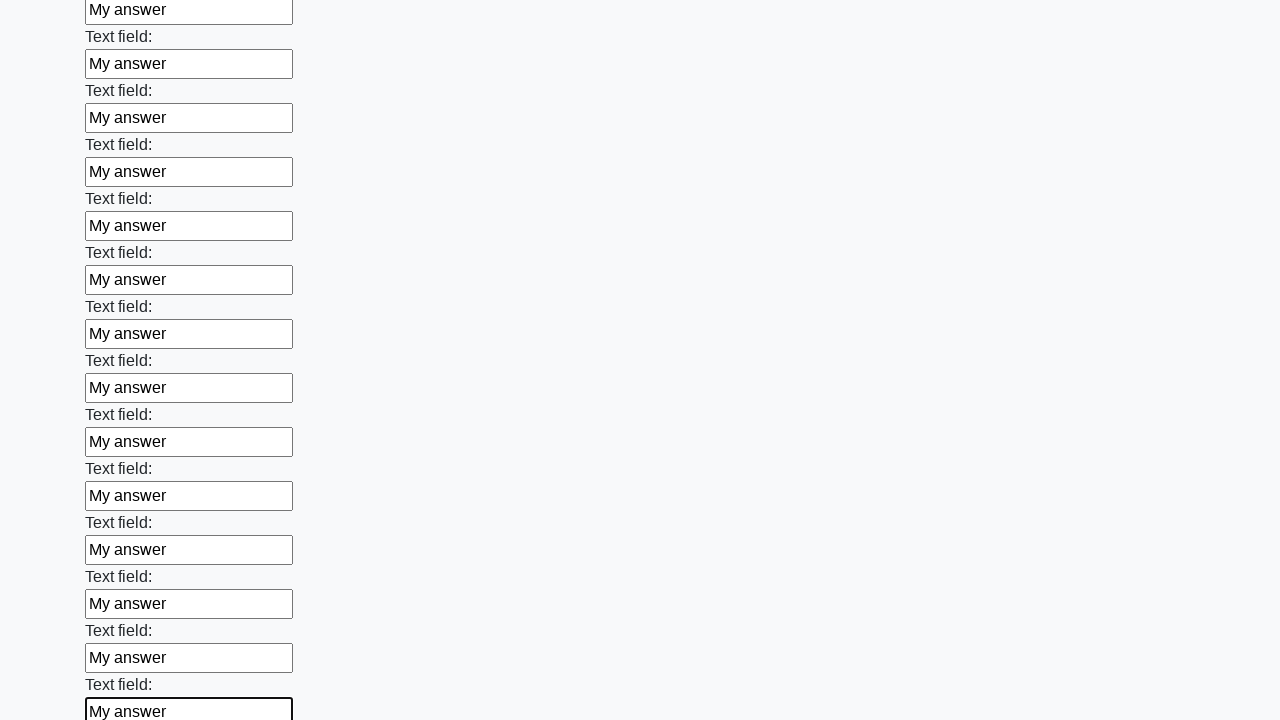

Filled an input field with 'My answer' on input >> nth=53
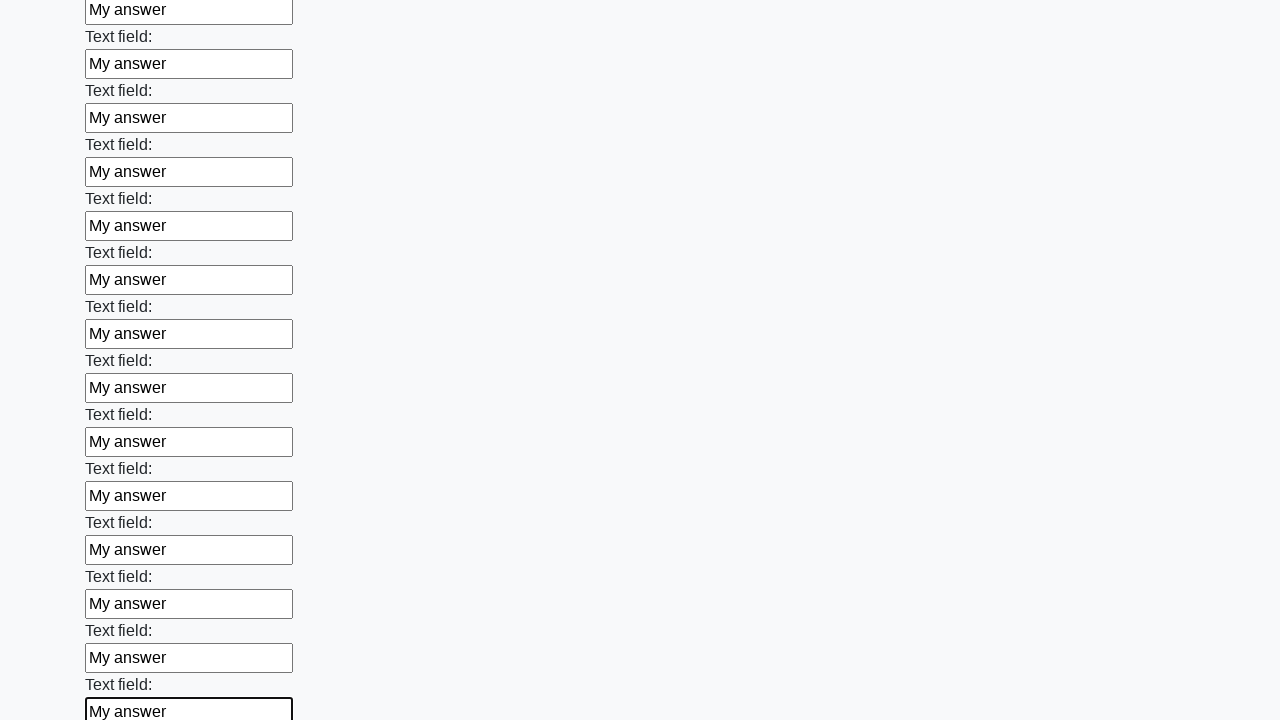

Filled an input field with 'My answer' on input >> nth=54
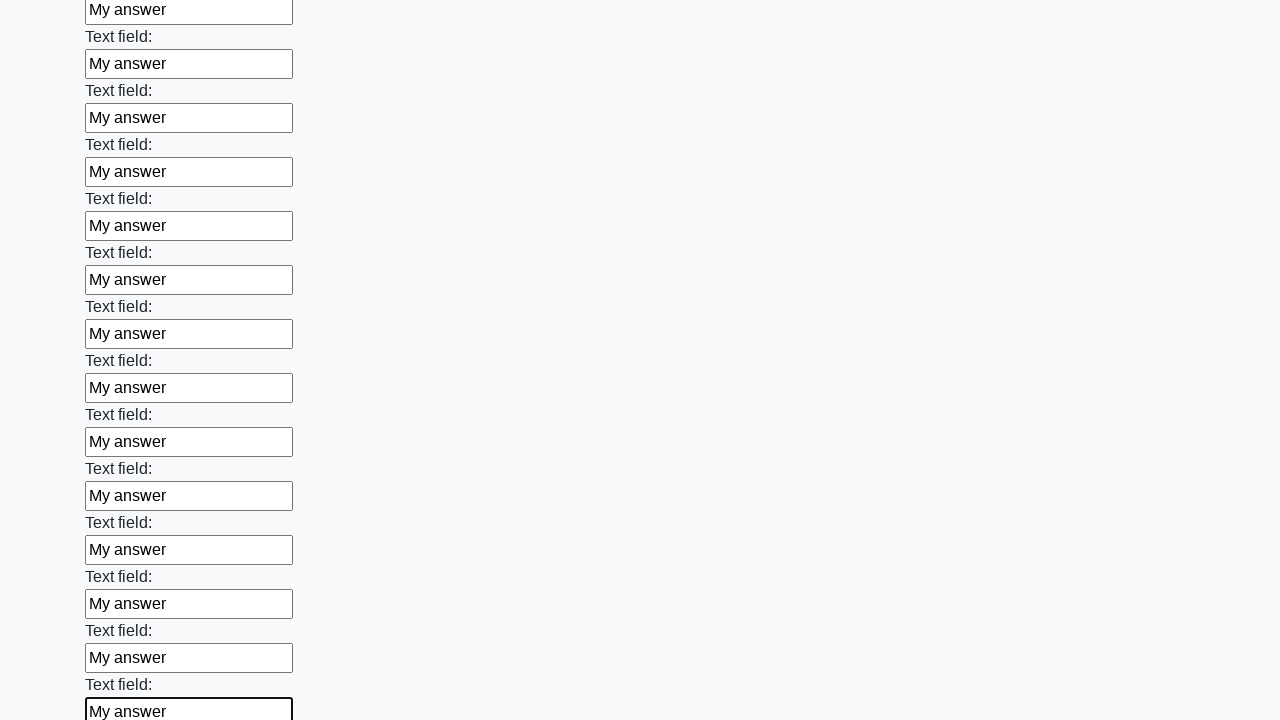

Filled an input field with 'My answer' on input >> nth=55
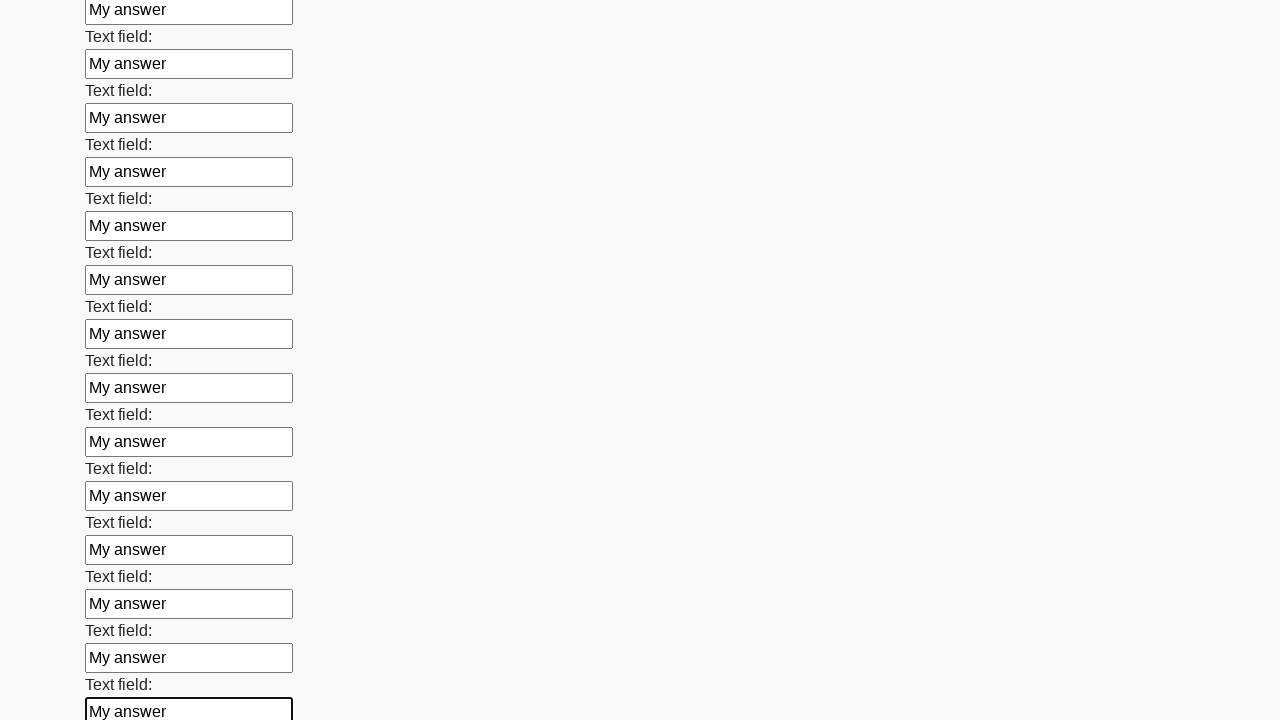

Filled an input field with 'My answer' on input >> nth=56
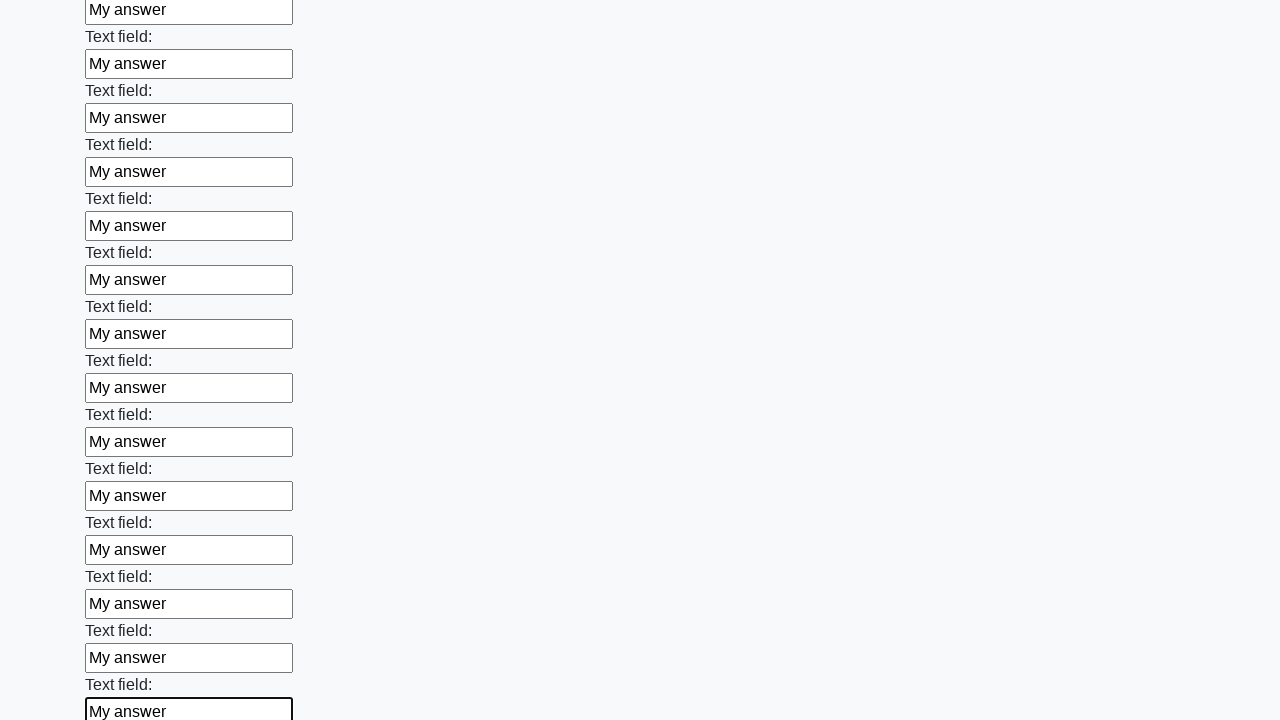

Filled an input field with 'My answer' on input >> nth=57
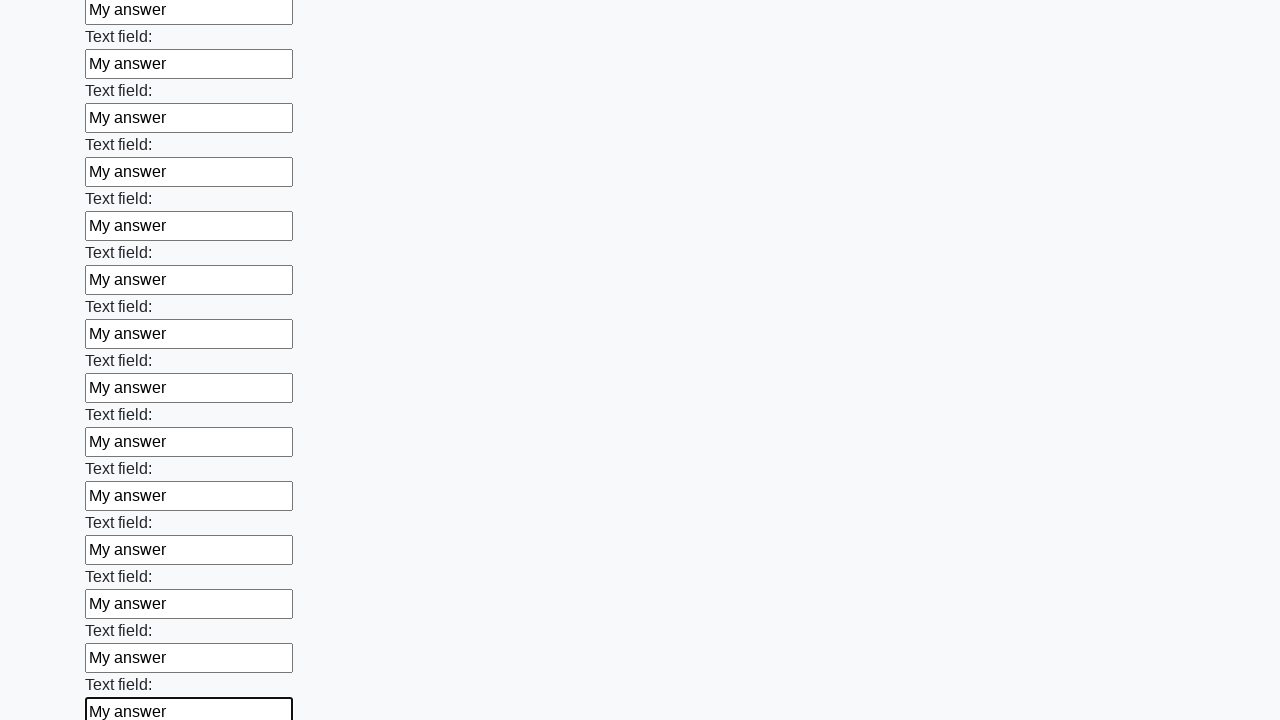

Filled an input field with 'My answer' on input >> nth=58
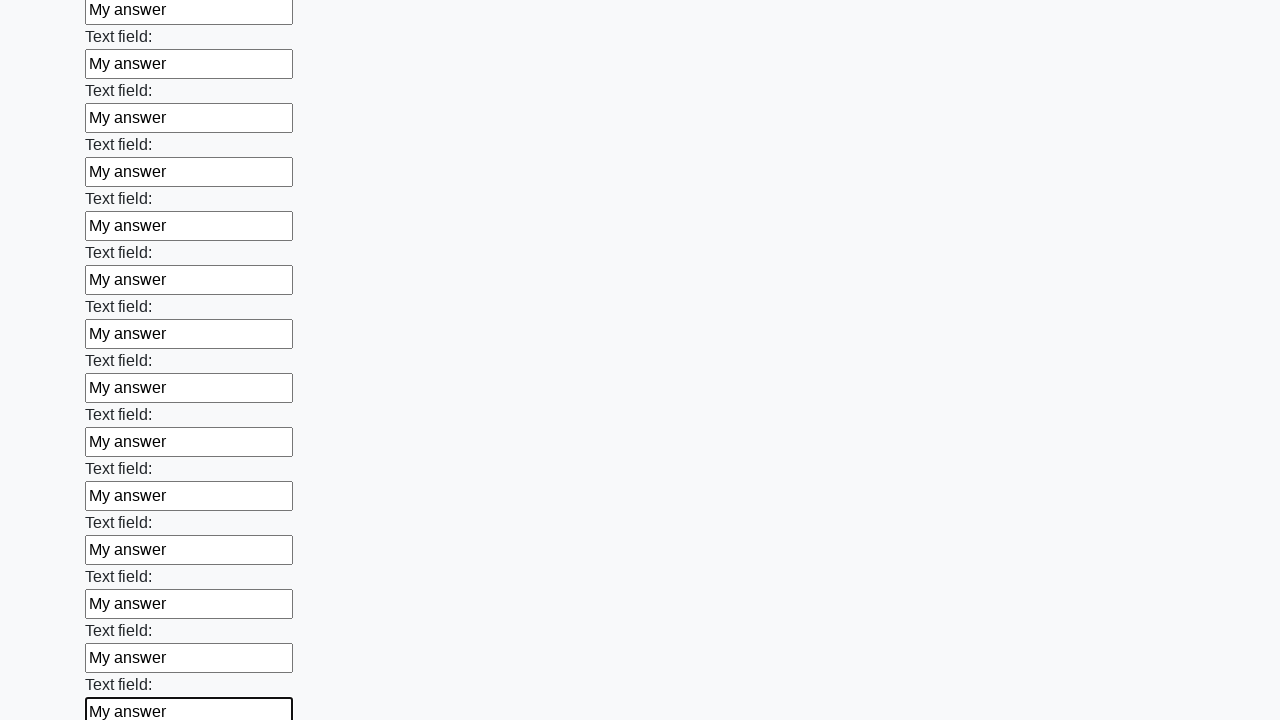

Filled an input field with 'My answer' on input >> nth=59
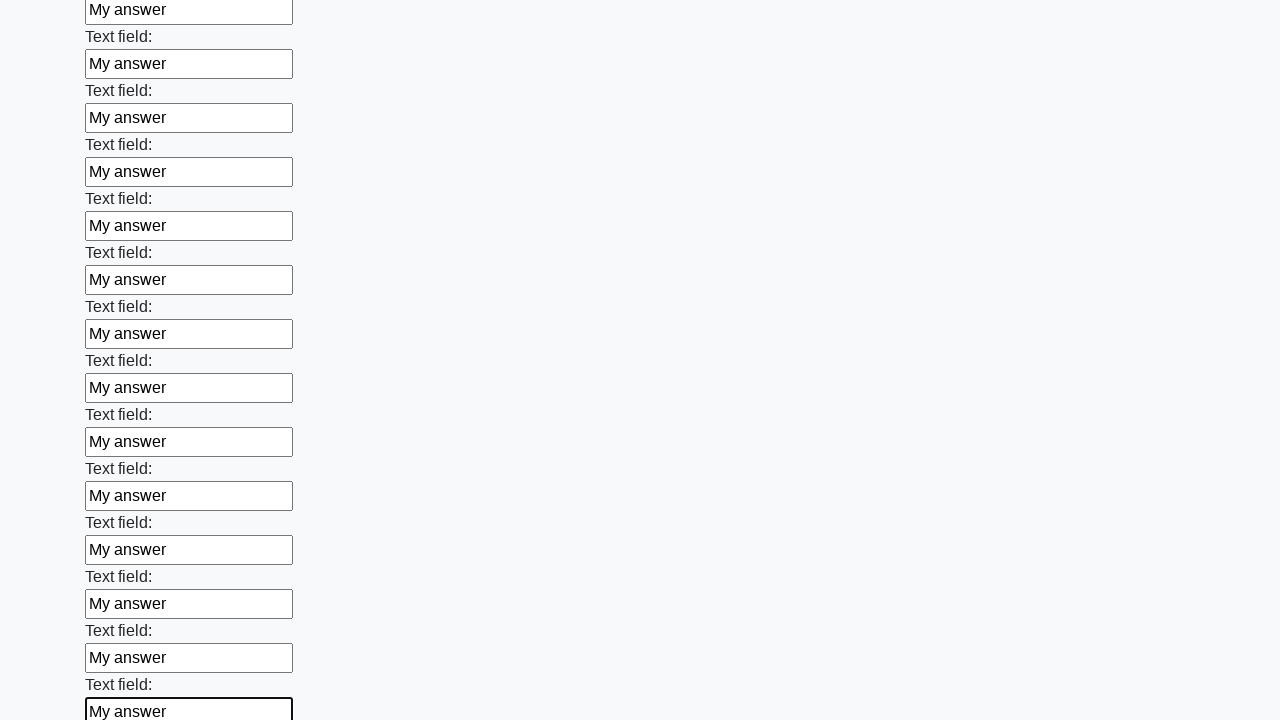

Filled an input field with 'My answer' on input >> nth=60
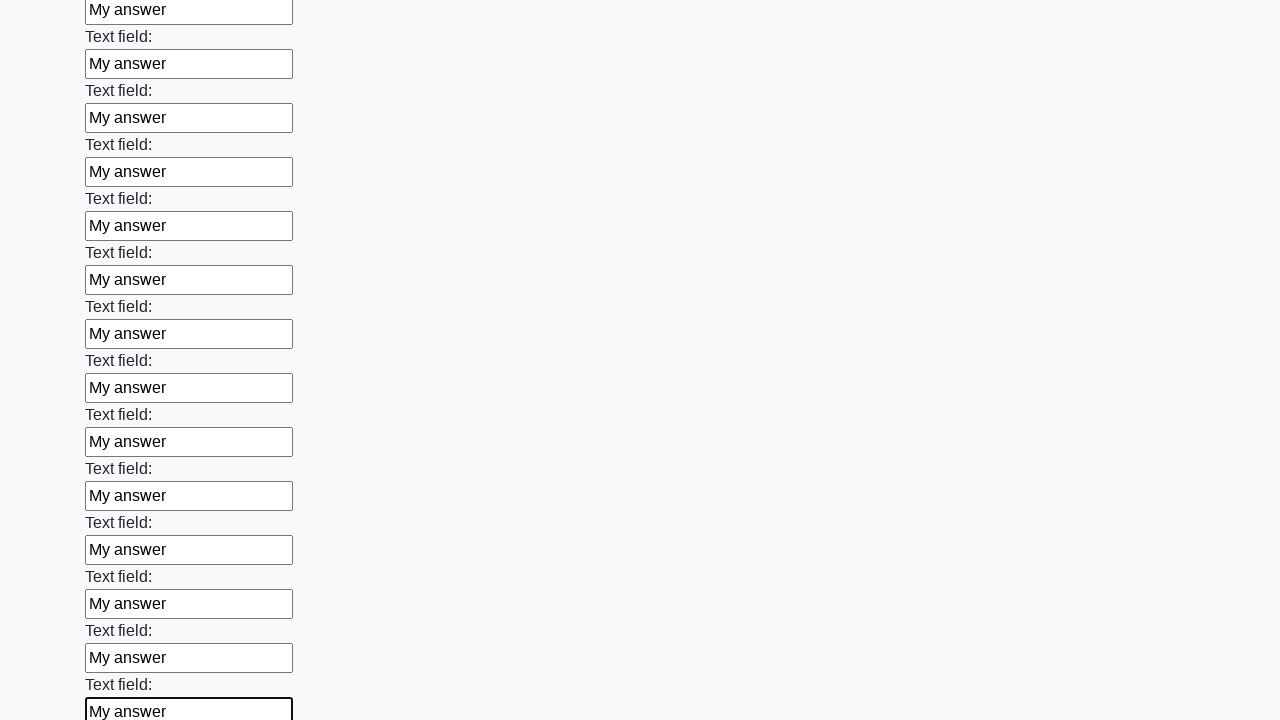

Filled an input field with 'My answer' on input >> nth=61
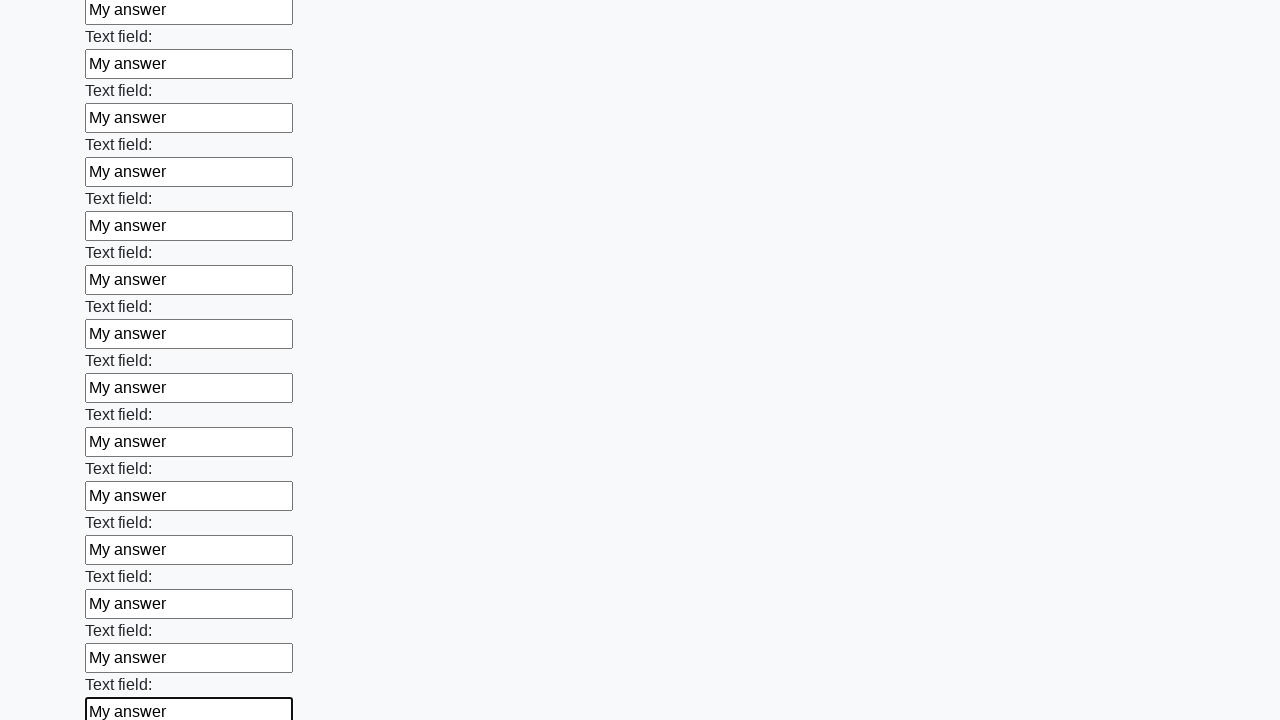

Filled an input field with 'My answer' on input >> nth=62
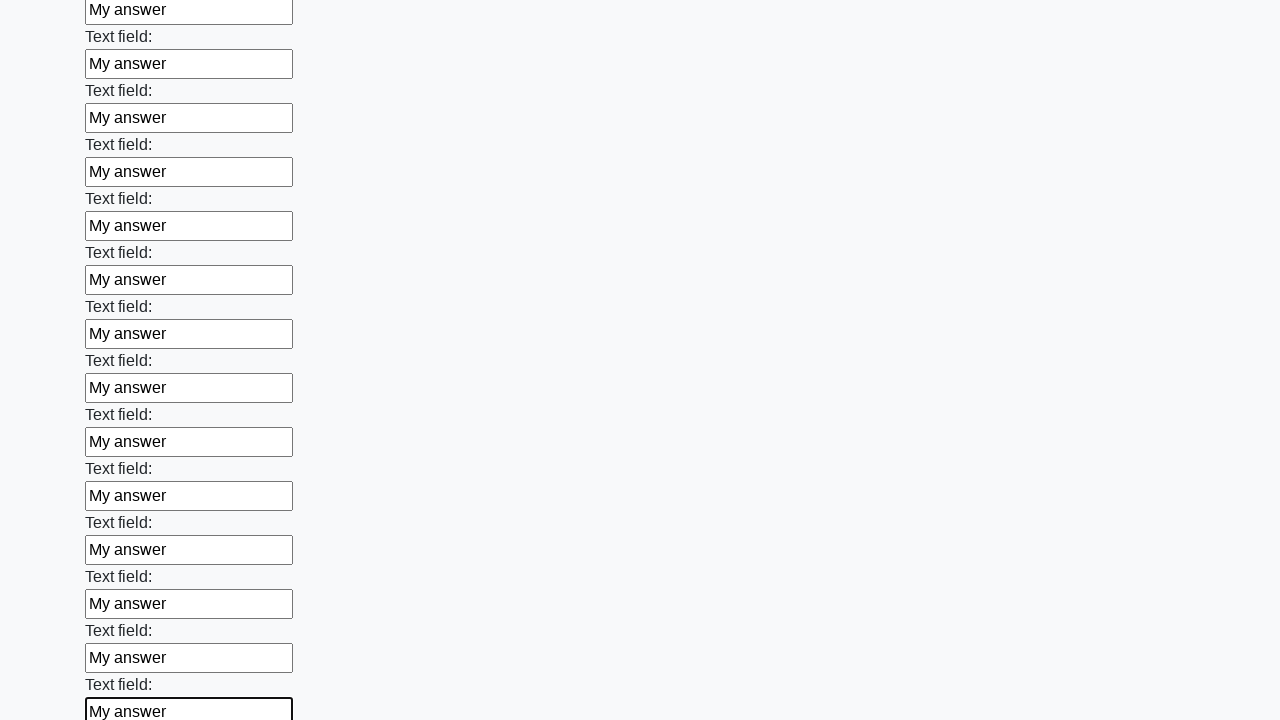

Filled an input field with 'My answer' on input >> nth=63
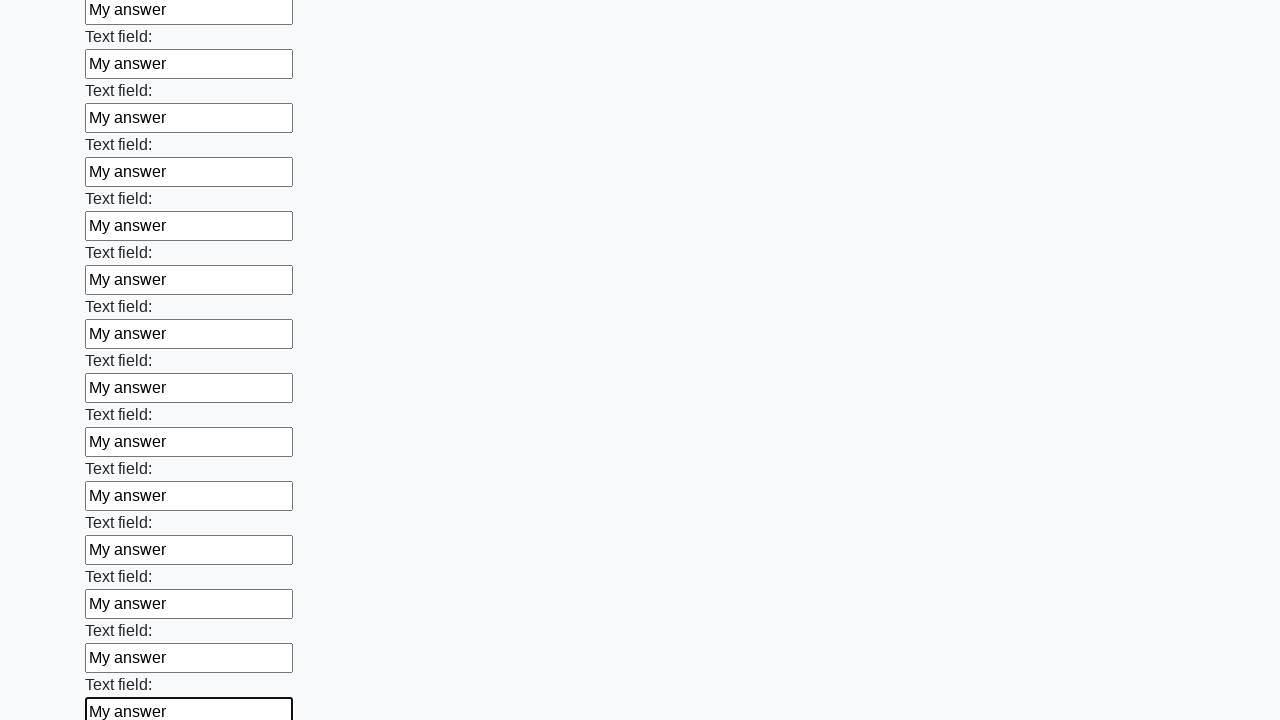

Filled an input field with 'My answer' on input >> nth=64
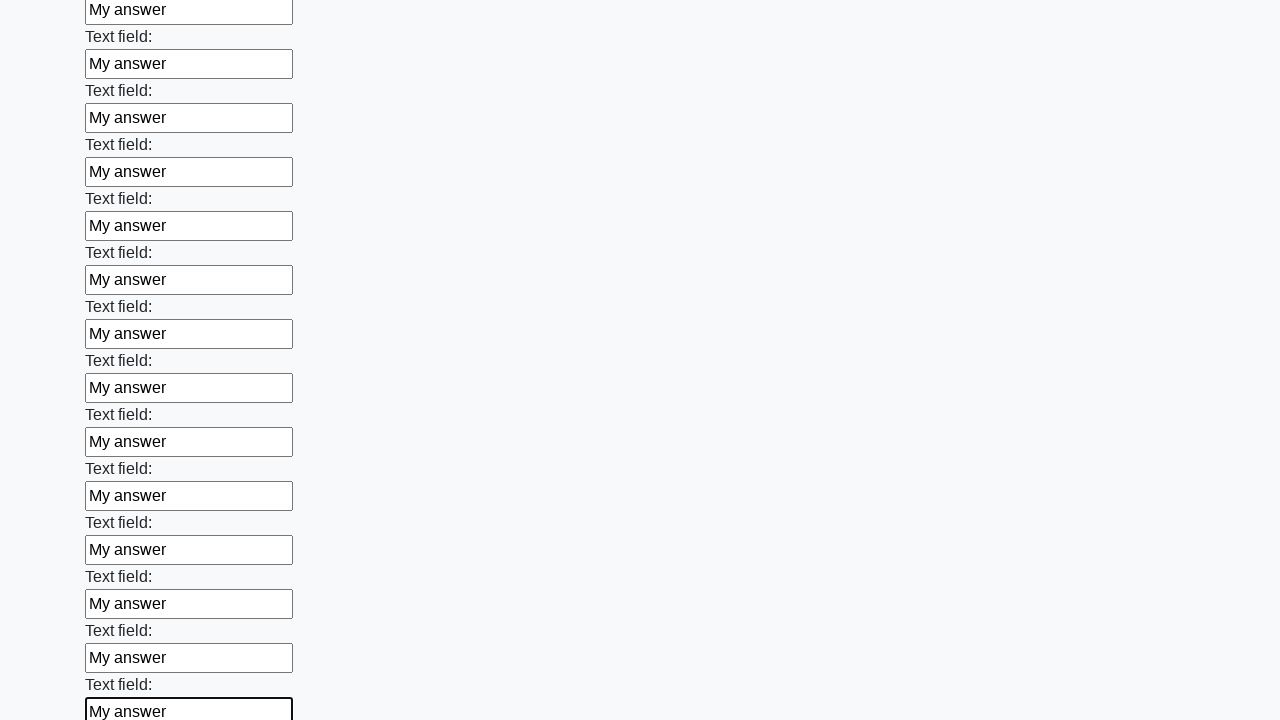

Filled an input field with 'My answer' on input >> nth=65
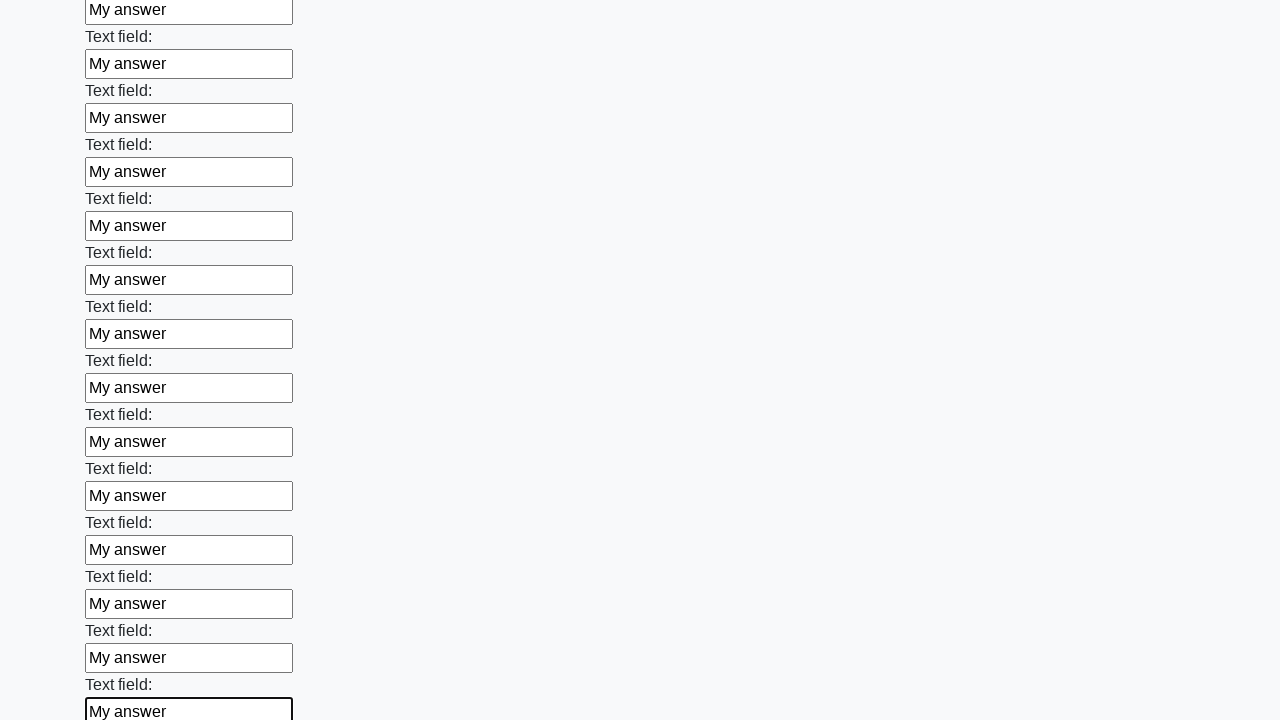

Filled an input field with 'My answer' on input >> nth=66
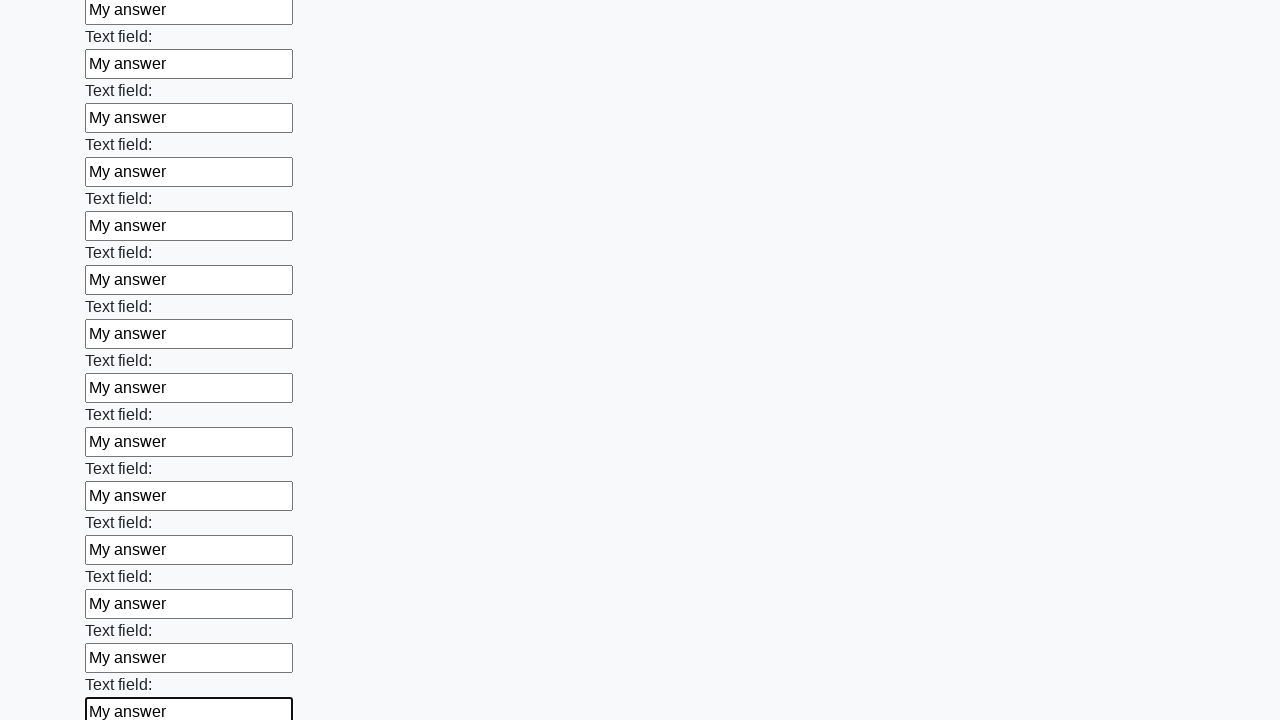

Filled an input field with 'My answer' on input >> nth=67
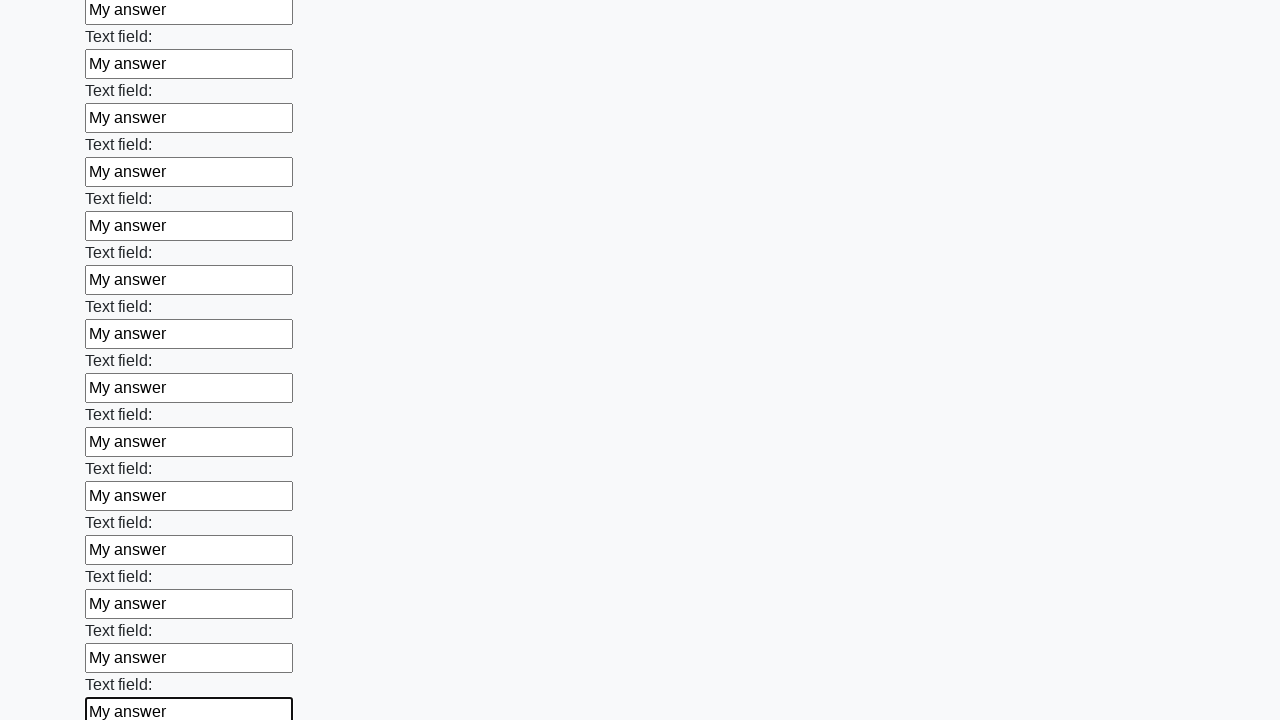

Filled an input field with 'My answer' on input >> nth=68
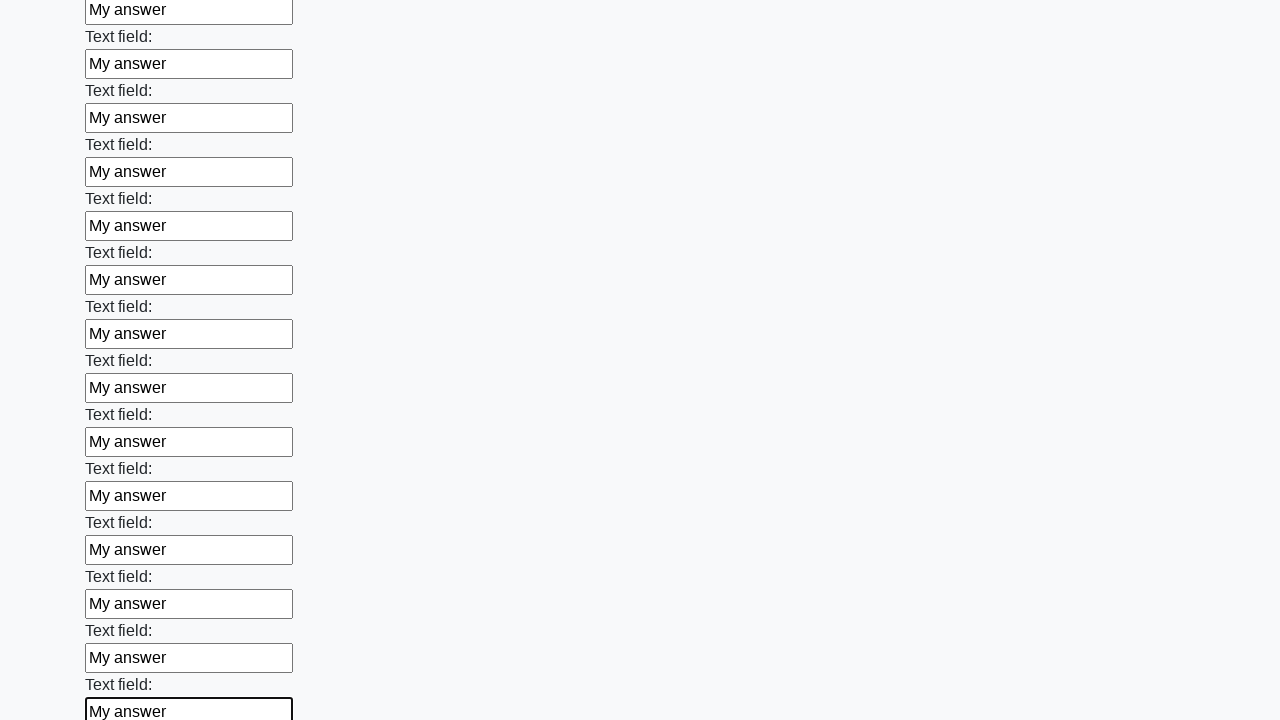

Filled an input field with 'My answer' on input >> nth=69
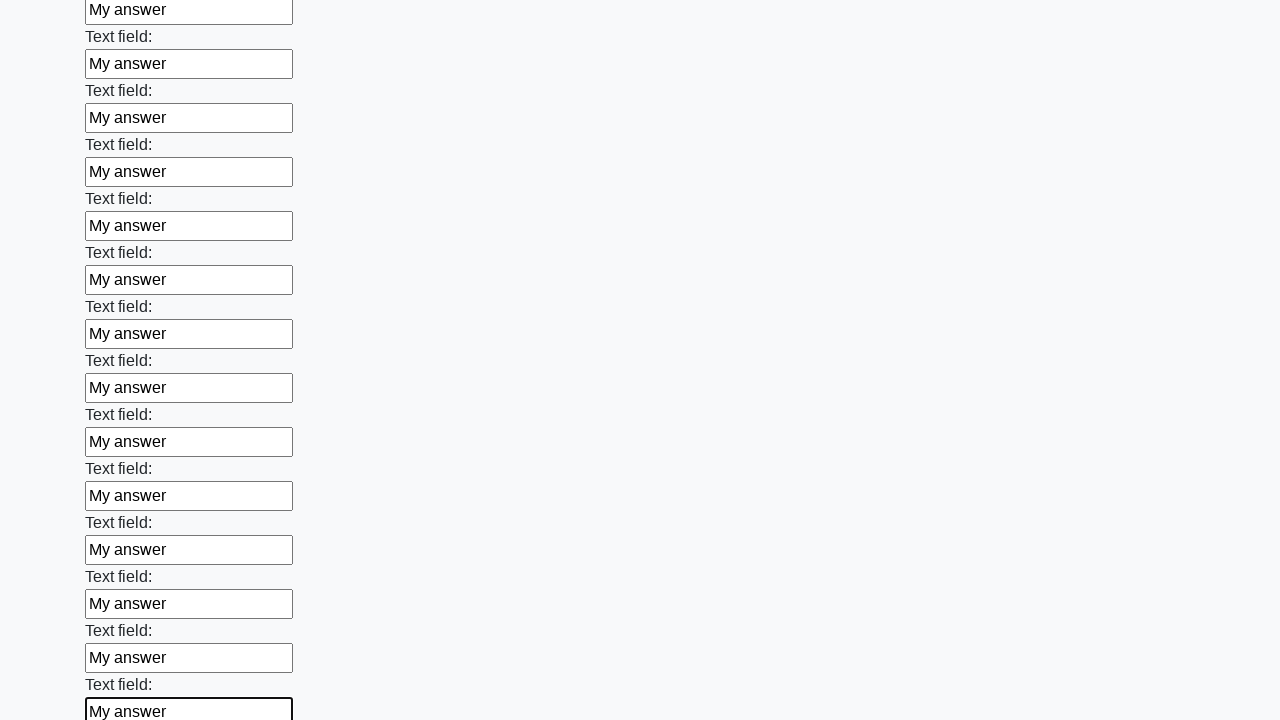

Filled an input field with 'My answer' on input >> nth=70
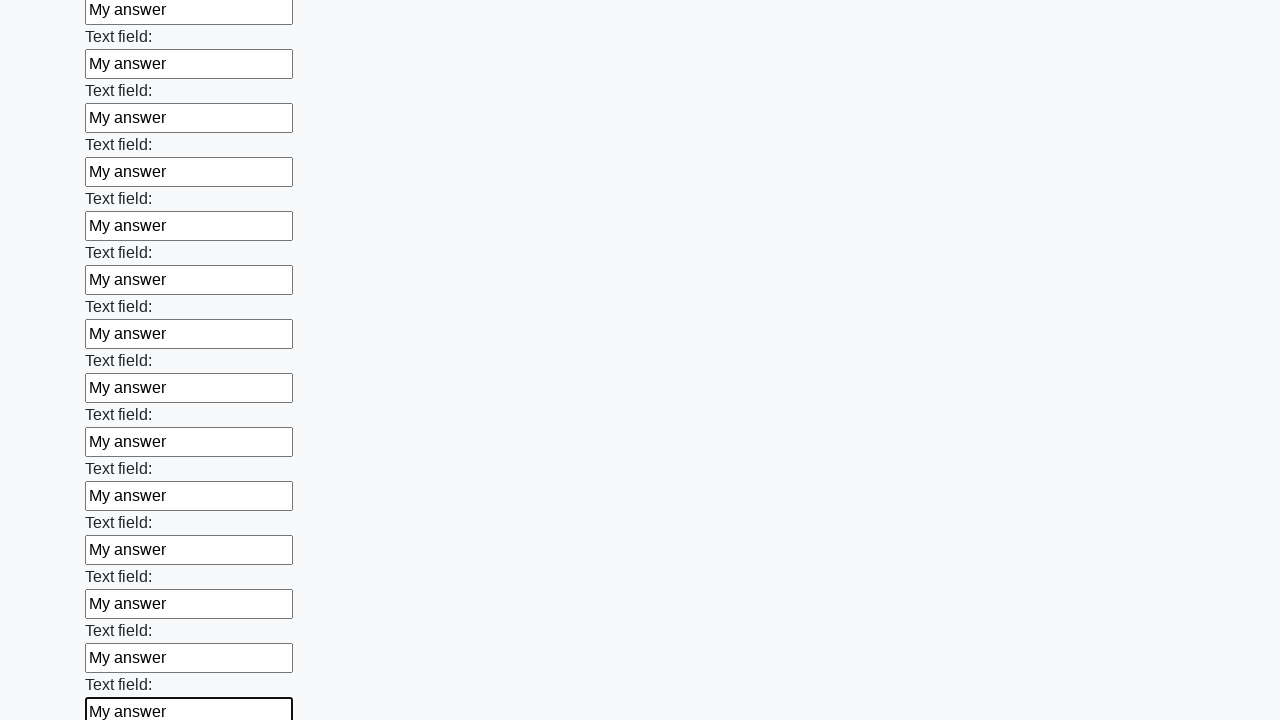

Filled an input field with 'My answer' on input >> nth=71
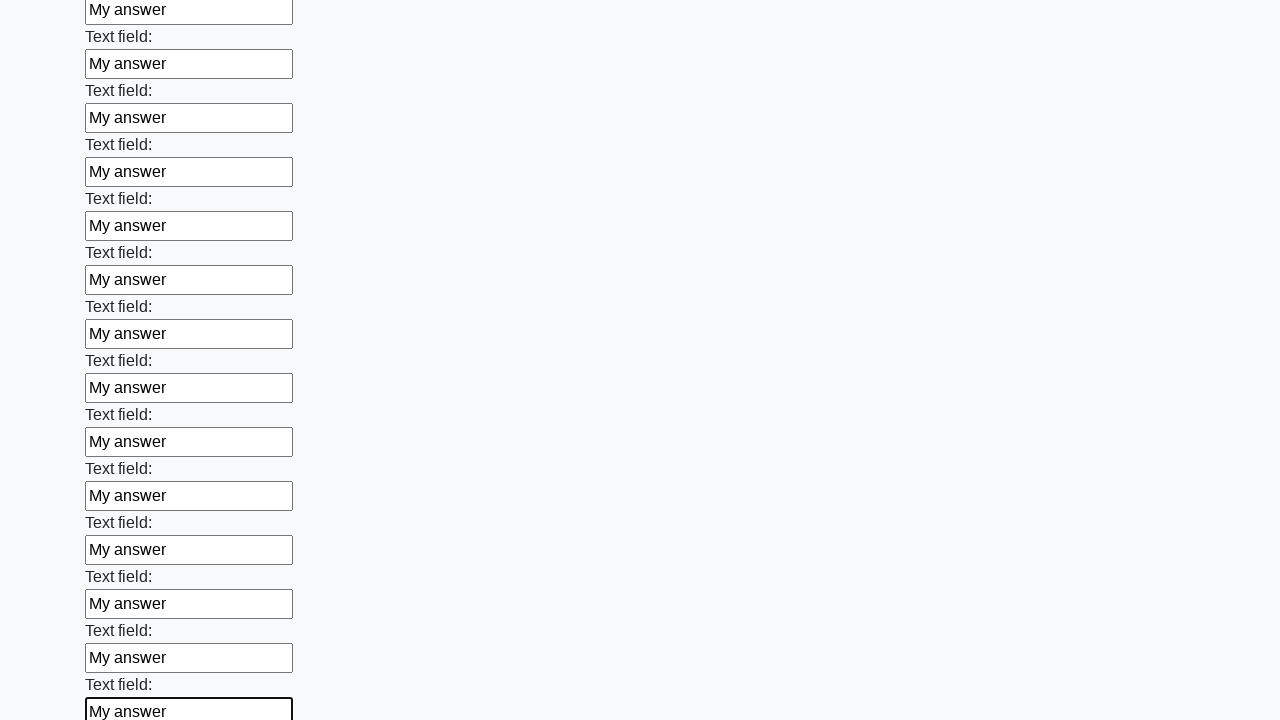

Filled an input field with 'My answer' on input >> nth=72
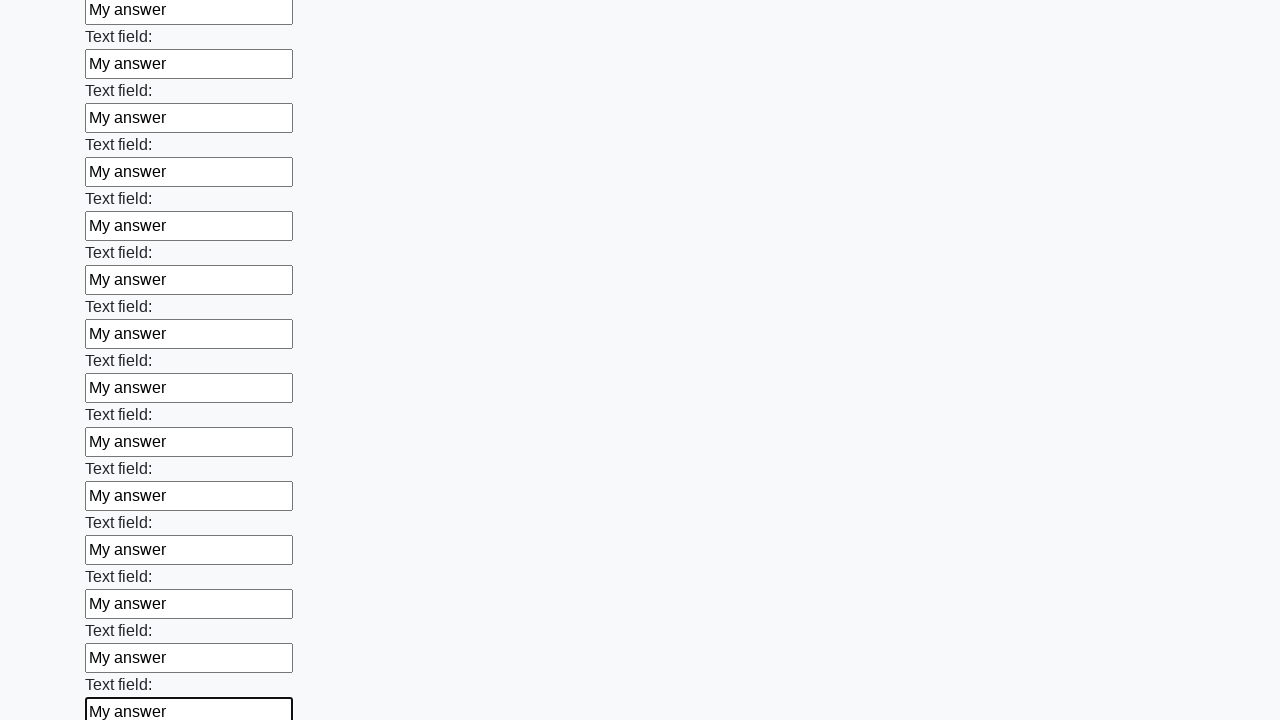

Filled an input field with 'My answer' on input >> nth=73
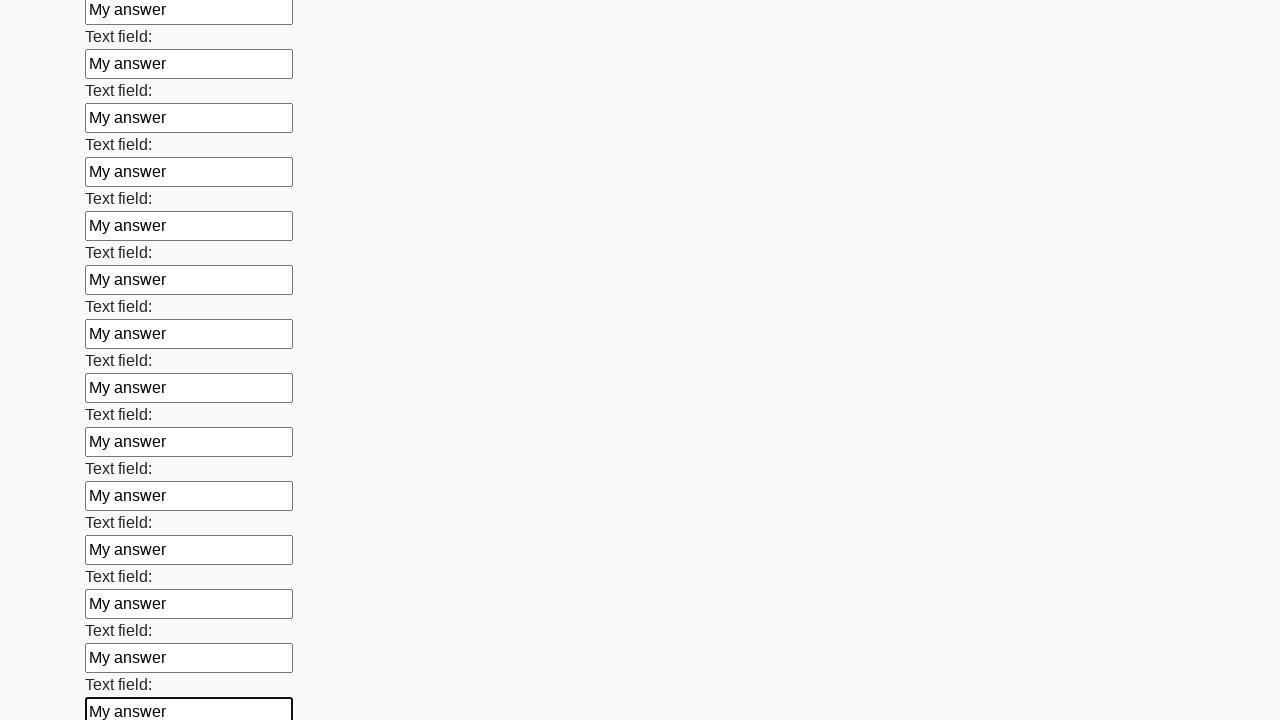

Filled an input field with 'My answer' on input >> nth=74
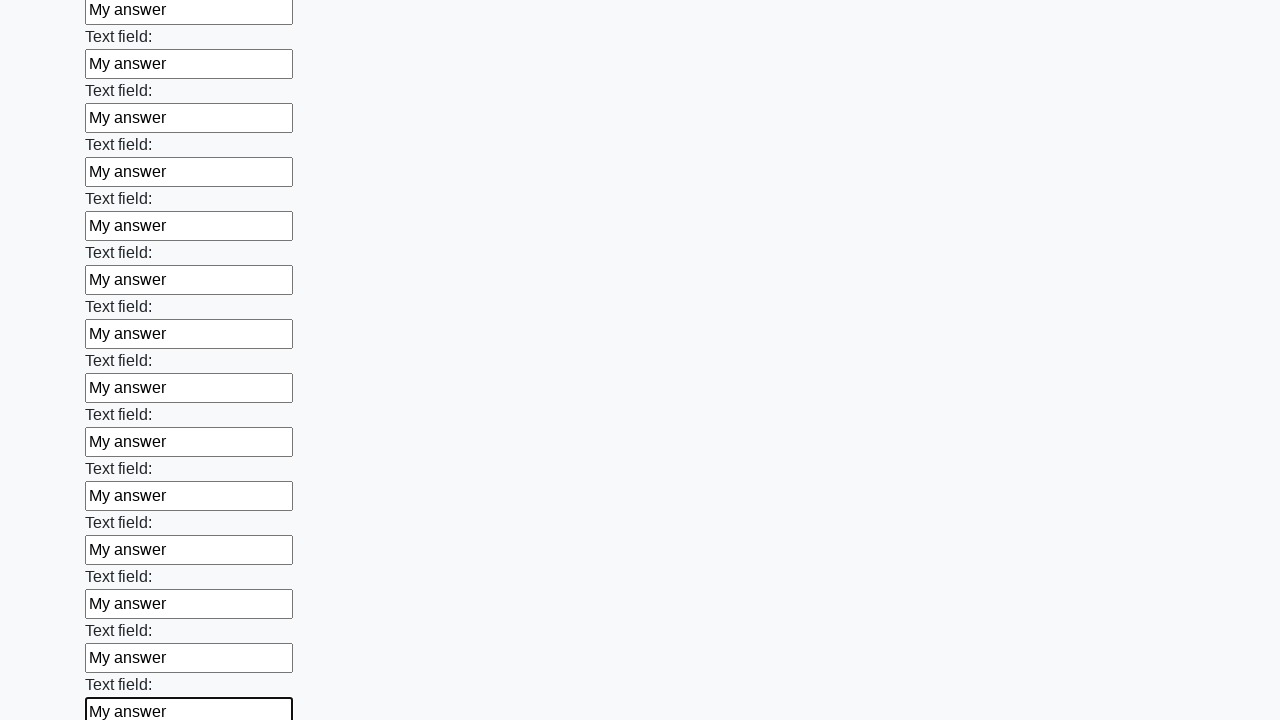

Filled an input field with 'My answer' on input >> nth=75
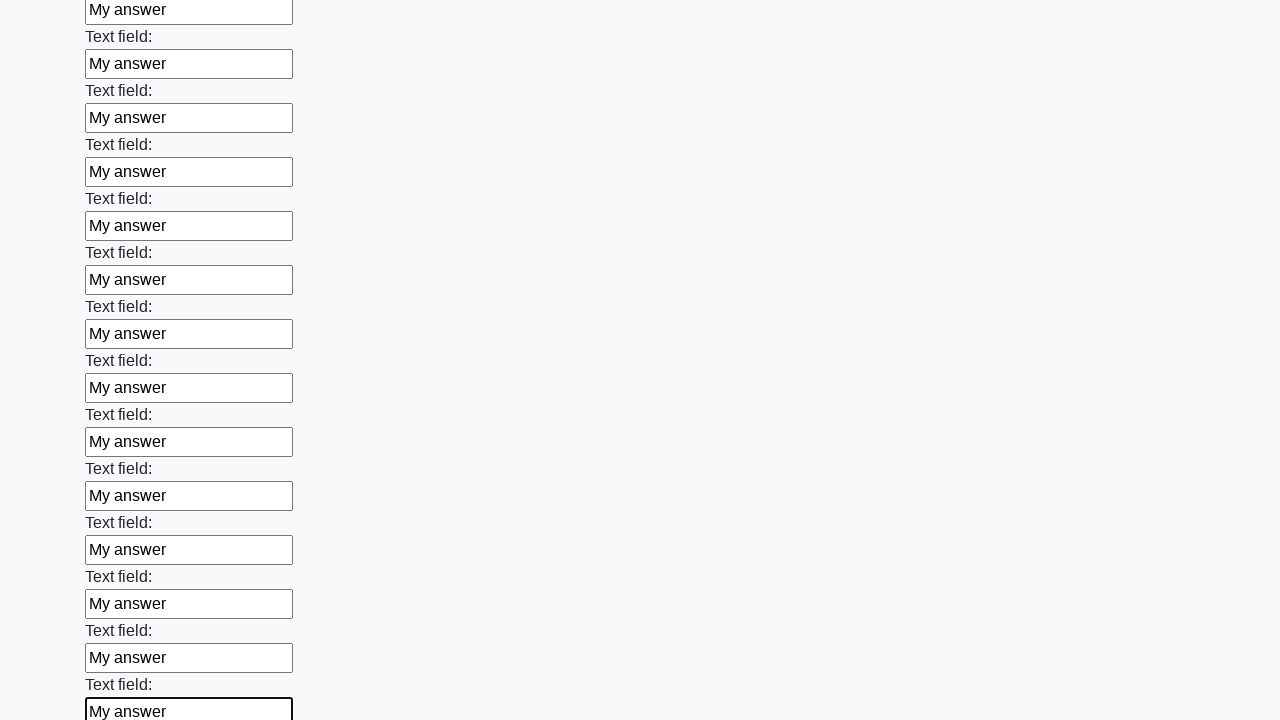

Filled an input field with 'My answer' on input >> nth=76
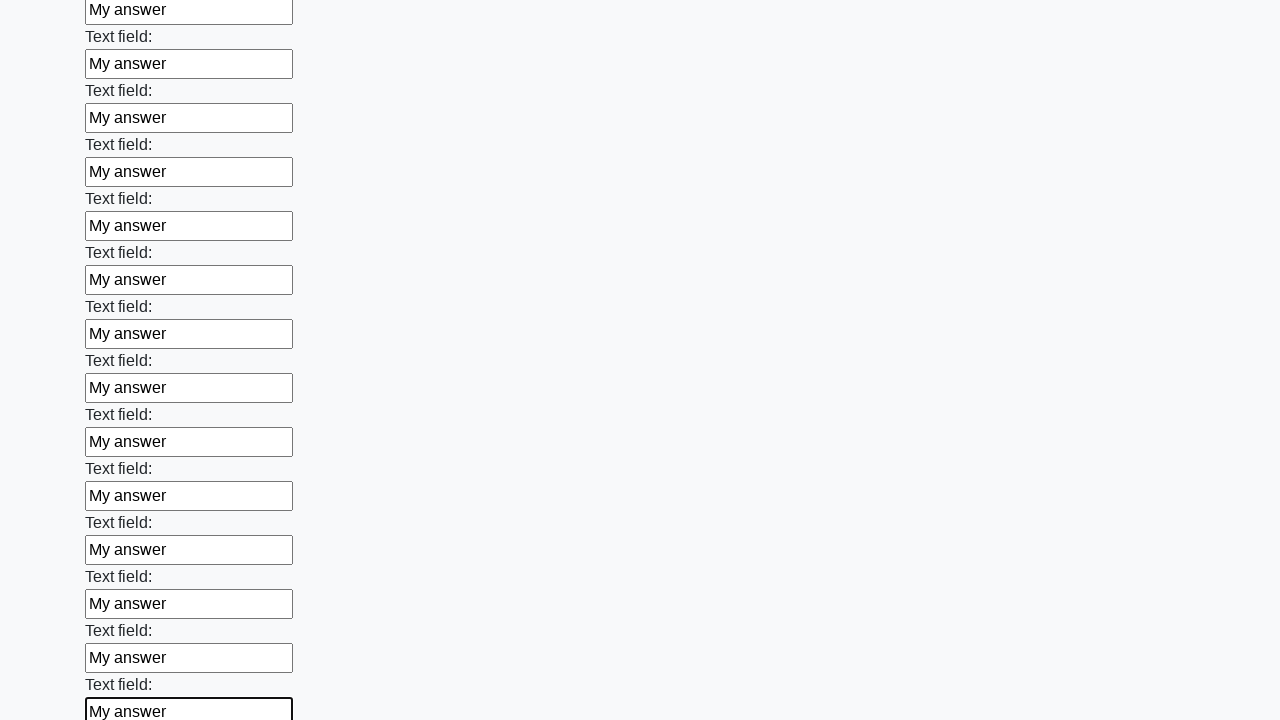

Filled an input field with 'My answer' on input >> nth=77
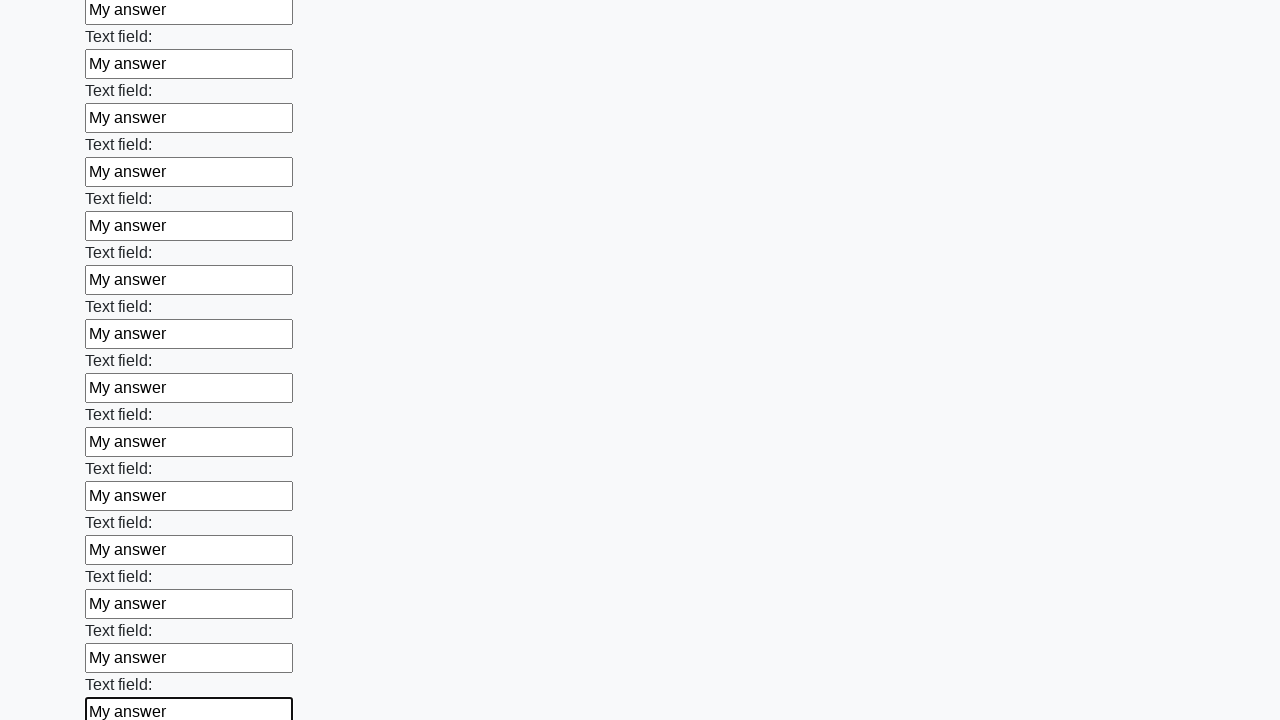

Filled an input field with 'My answer' on input >> nth=78
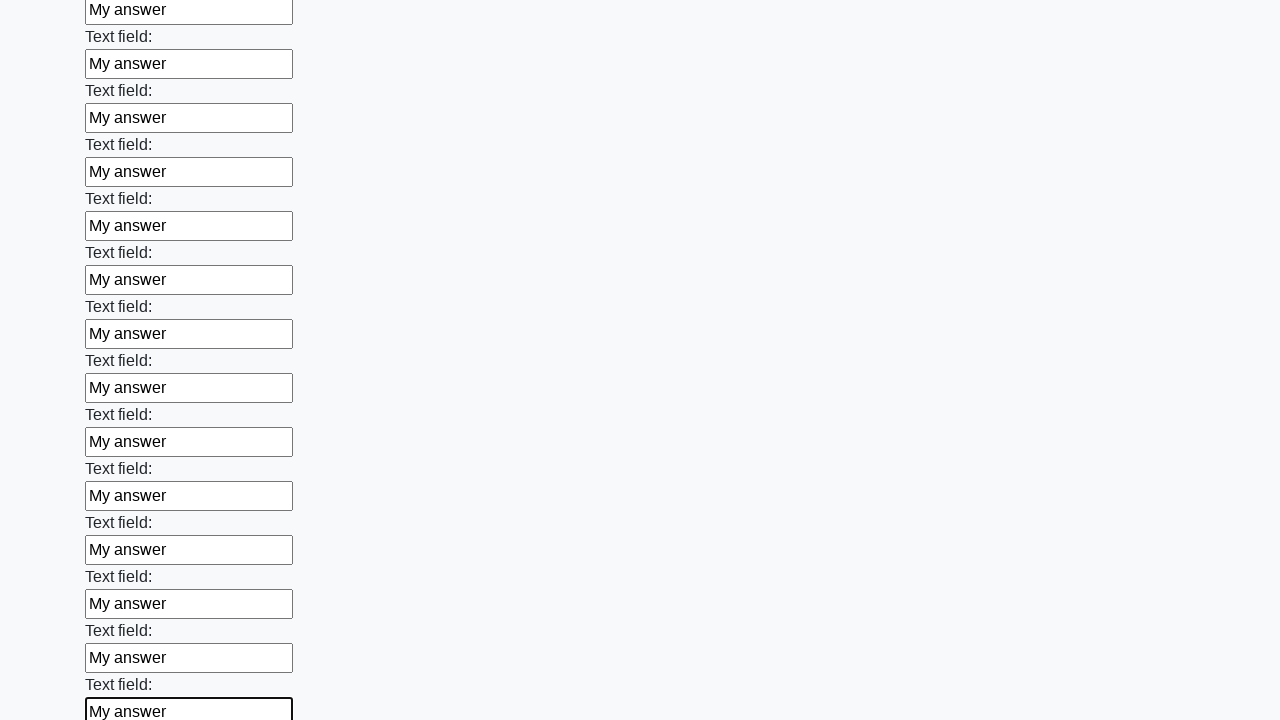

Filled an input field with 'My answer' on input >> nth=79
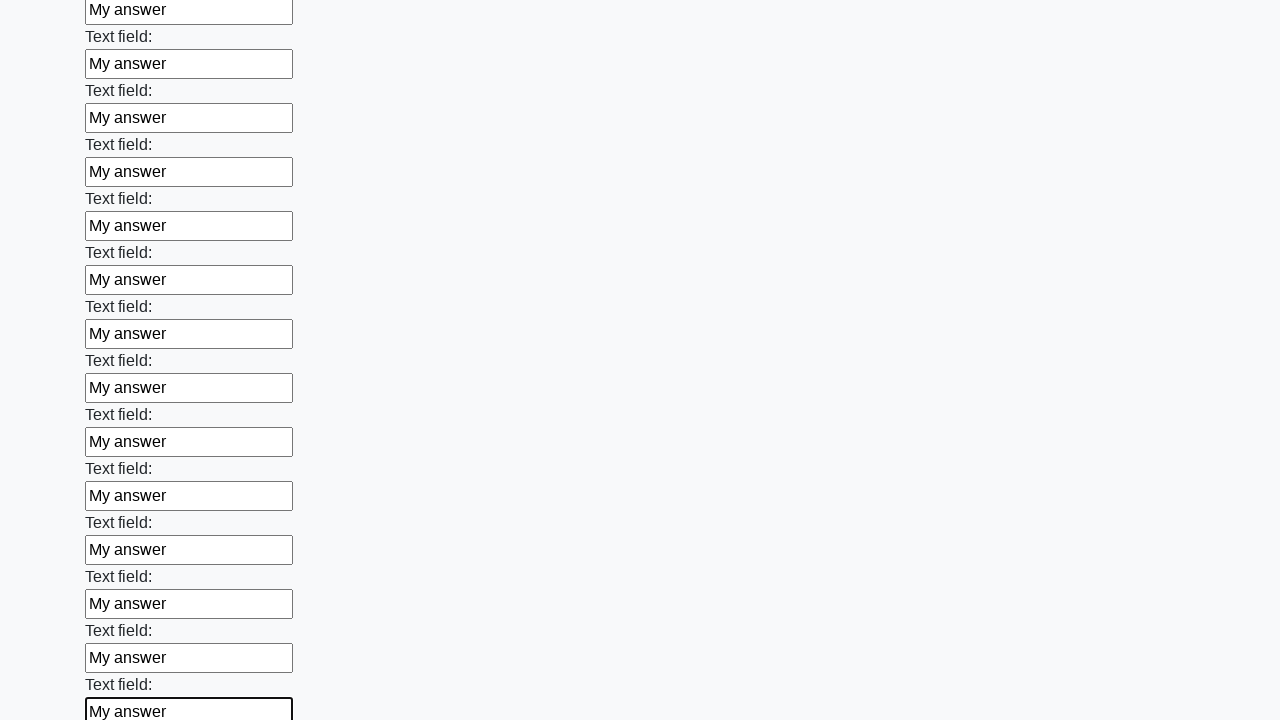

Filled an input field with 'My answer' on input >> nth=80
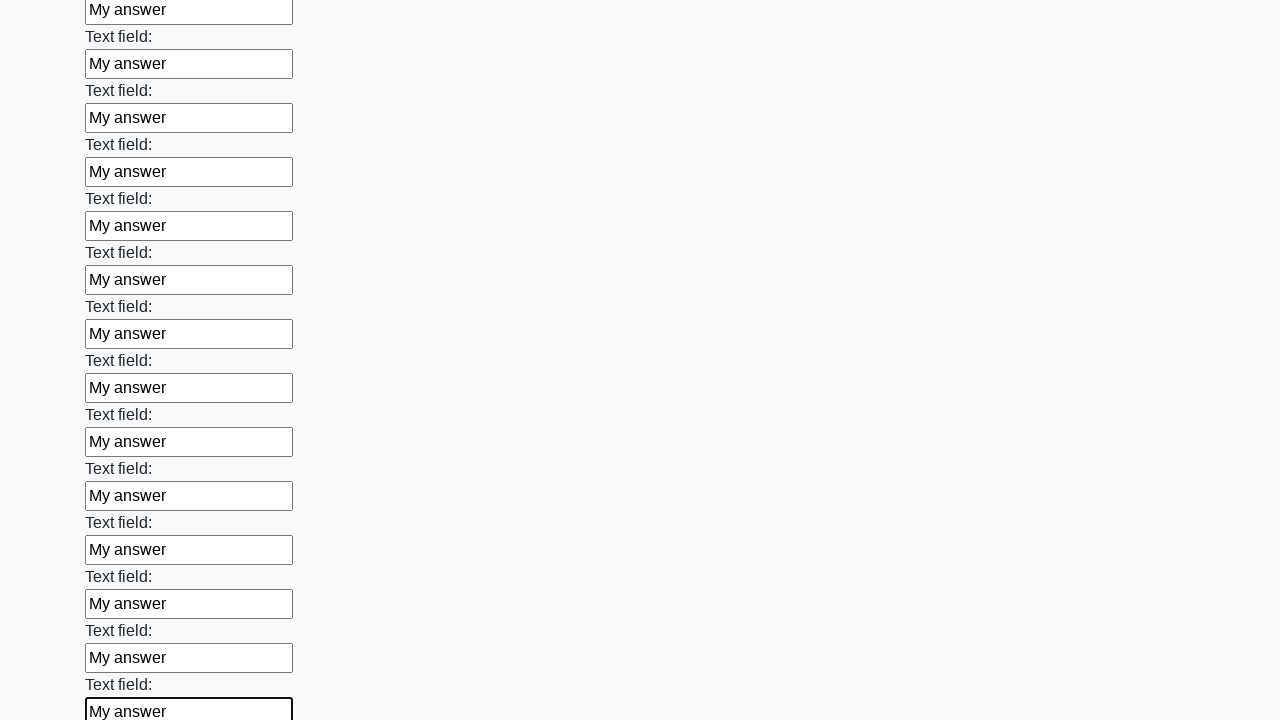

Filled an input field with 'My answer' on input >> nth=81
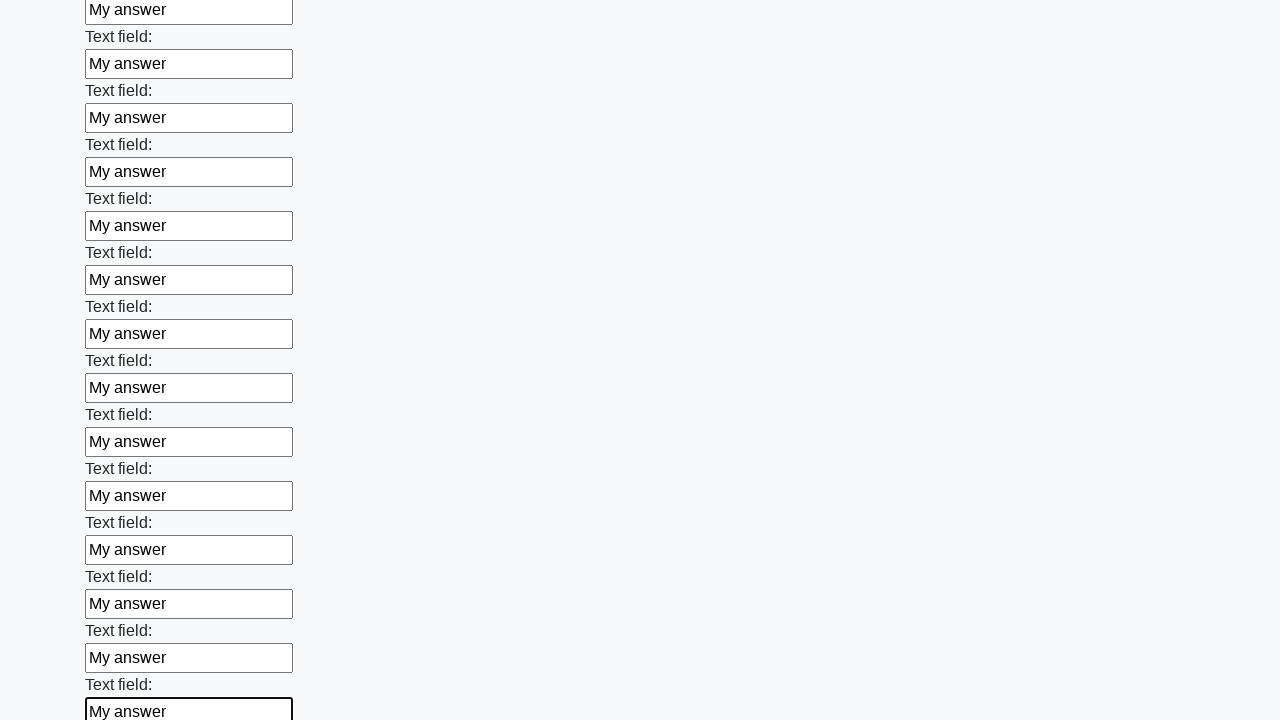

Filled an input field with 'My answer' on input >> nth=82
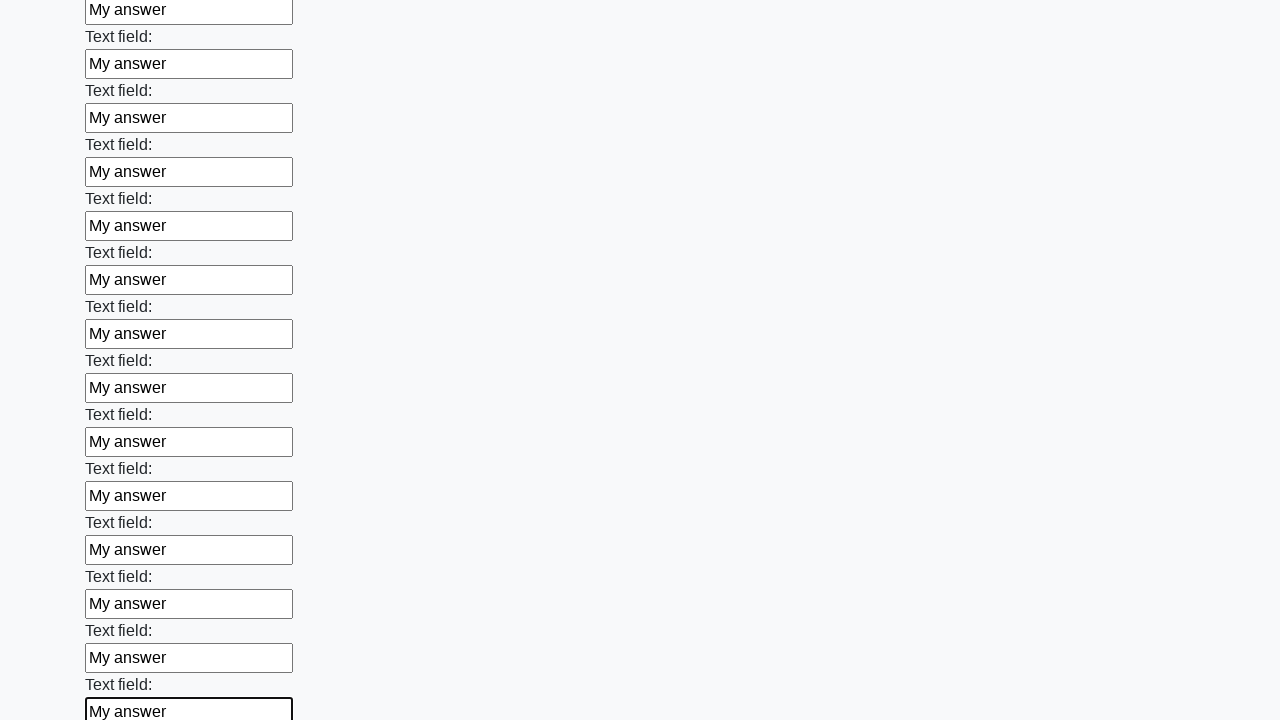

Filled an input field with 'My answer' on input >> nth=83
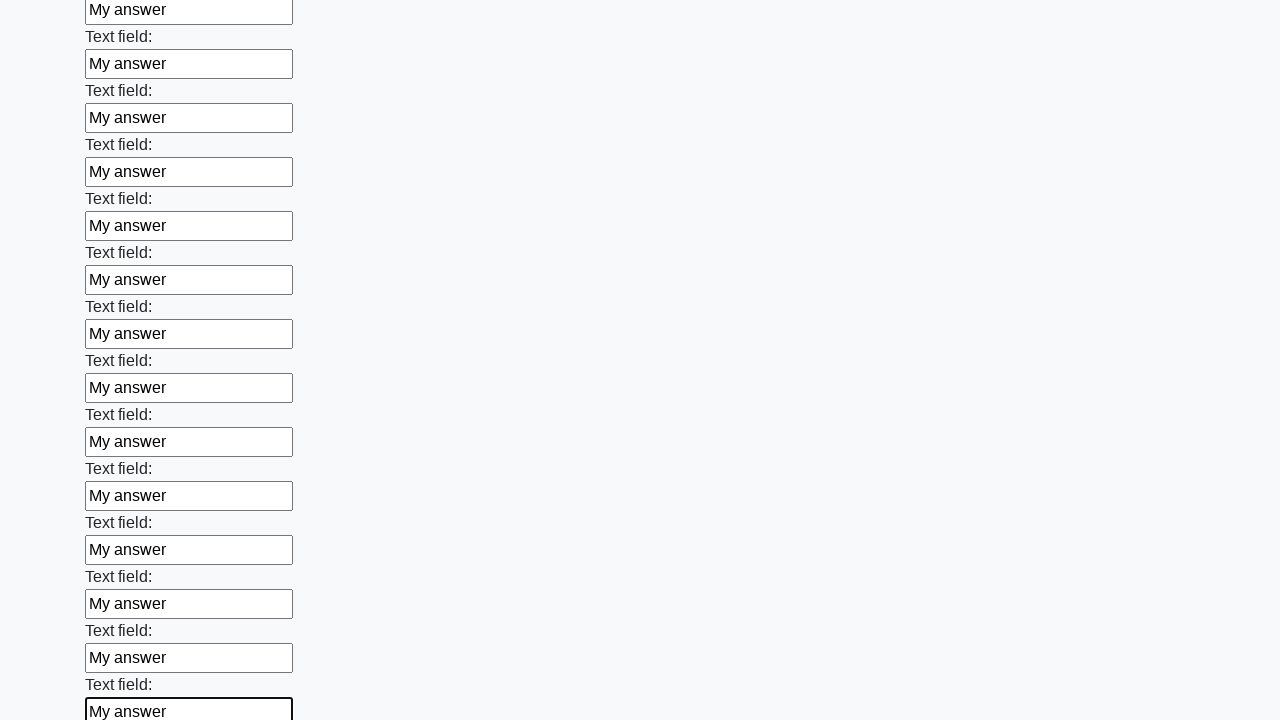

Filled an input field with 'My answer' on input >> nth=84
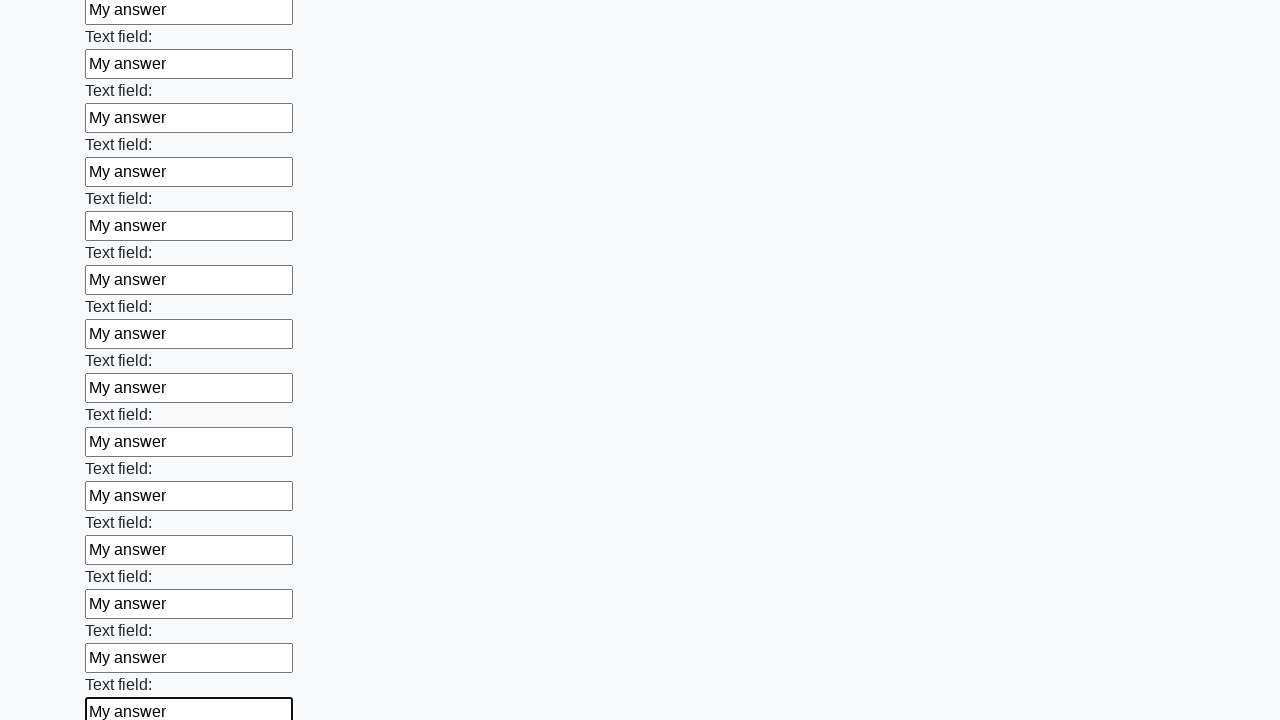

Filled an input field with 'My answer' on input >> nth=85
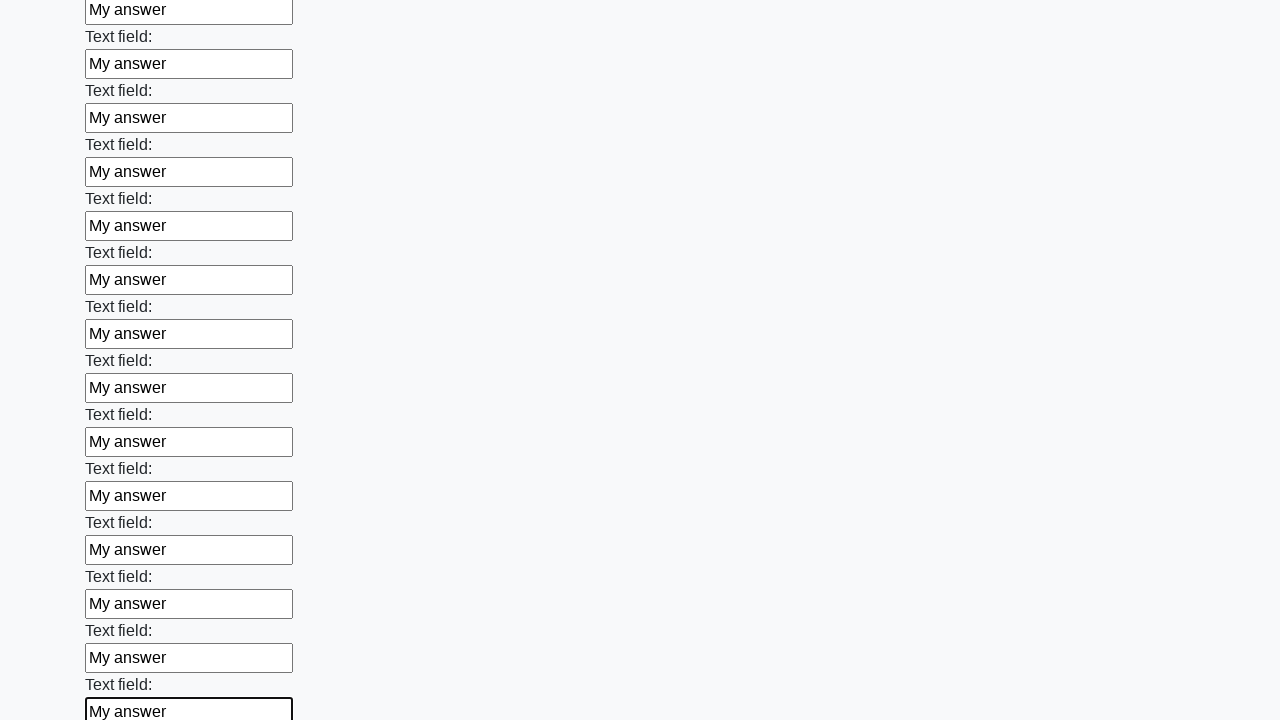

Filled an input field with 'My answer' on input >> nth=86
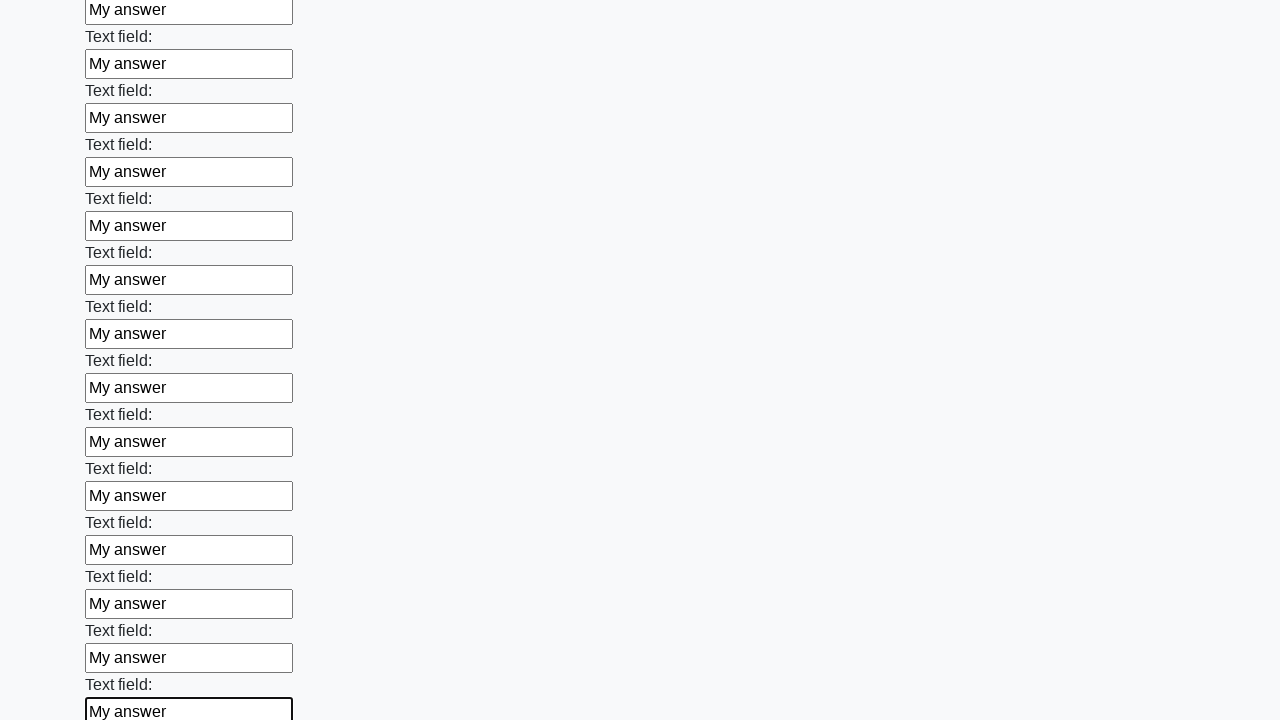

Filled an input field with 'My answer' on input >> nth=87
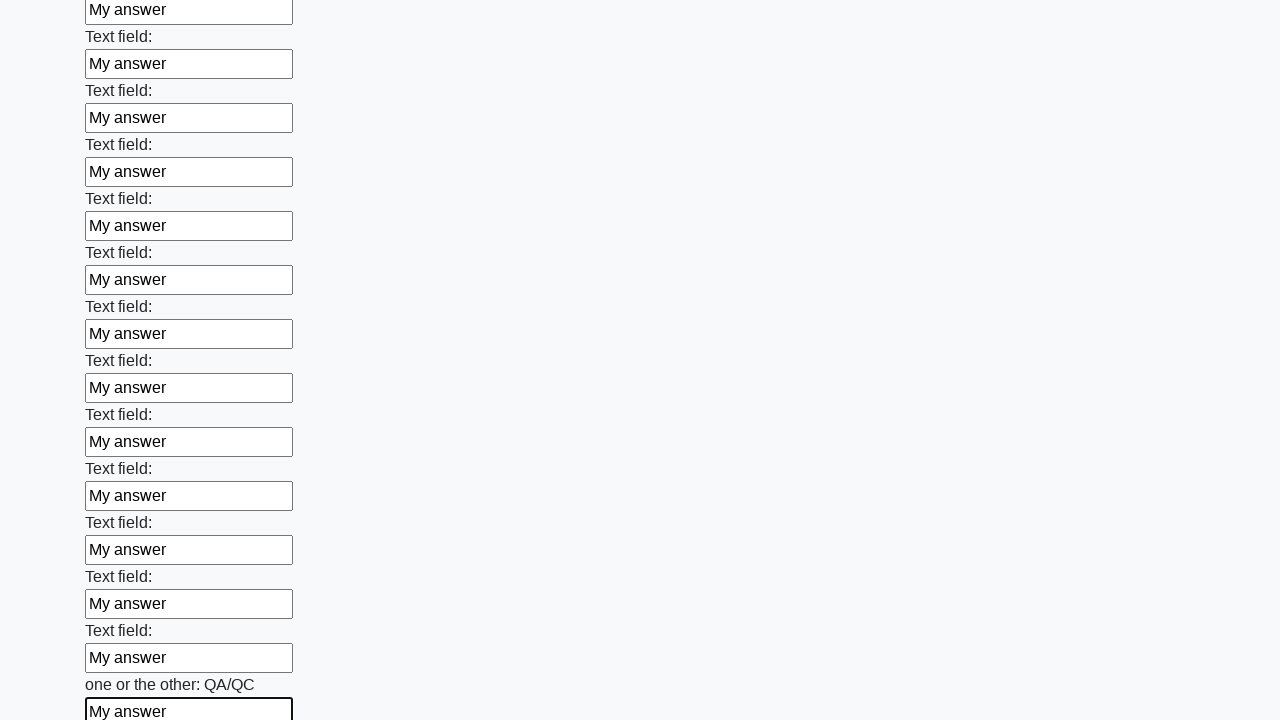

Filled an input field with 'My answer' on input >> nth=88
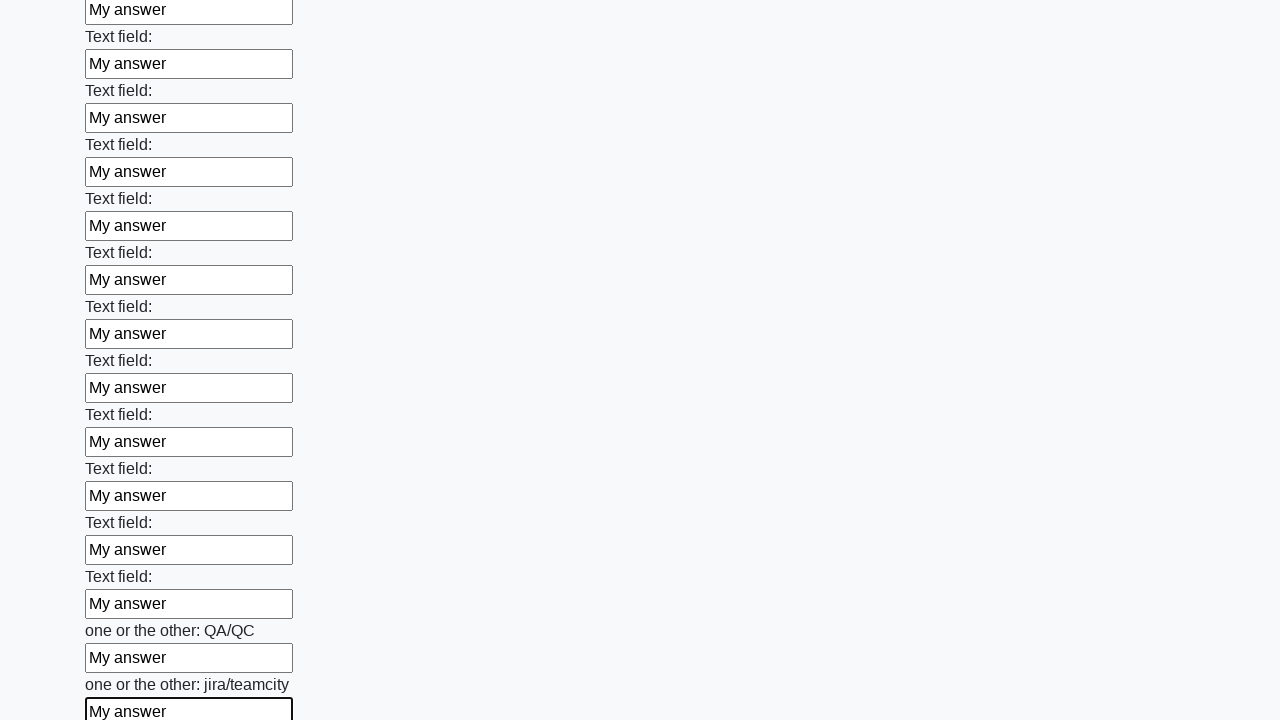

Filled an input field with 'My answer' on input >> nth=89
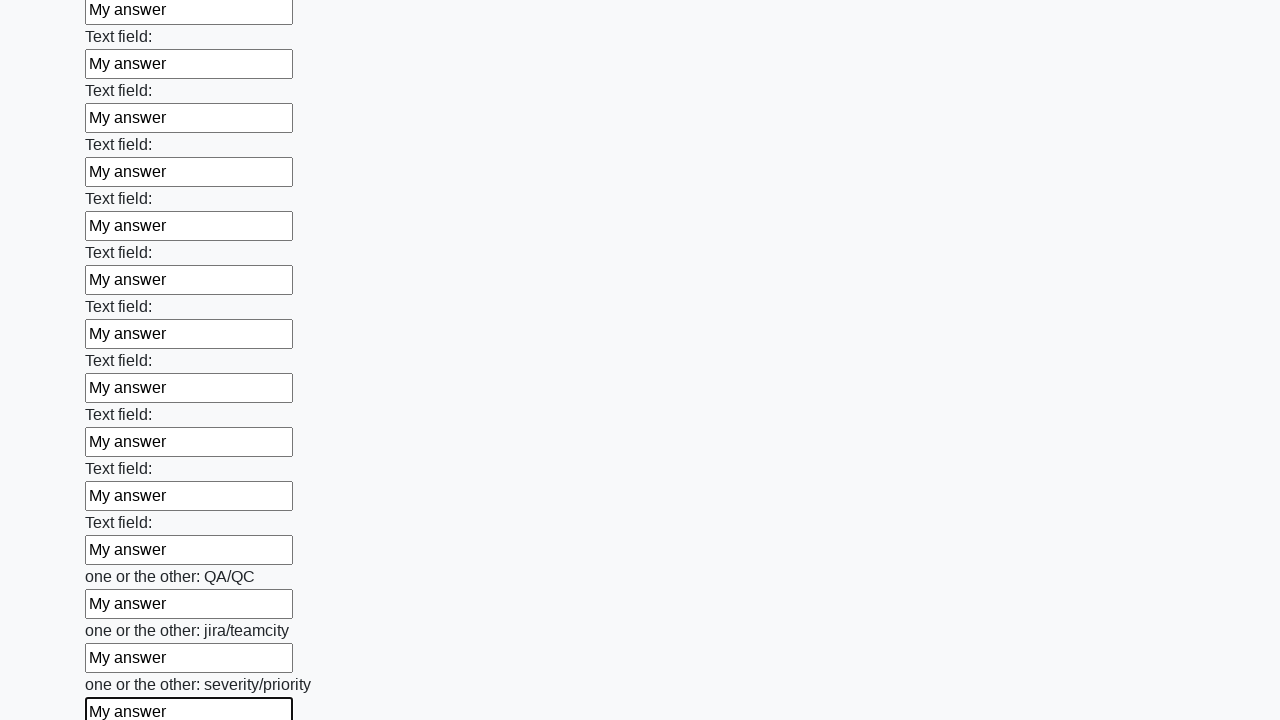

Filled an input field with 'My answer' on input >> nth=90
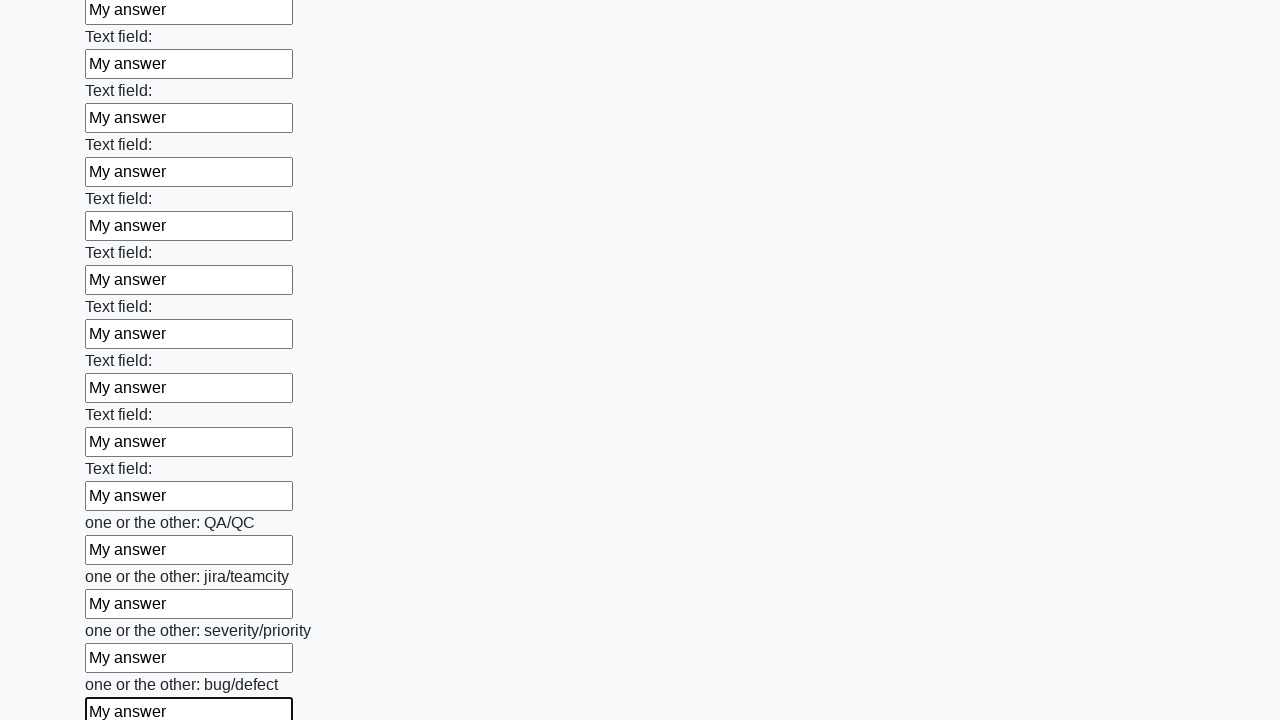

Filled an input field with 'My answer' on input >> nth=91
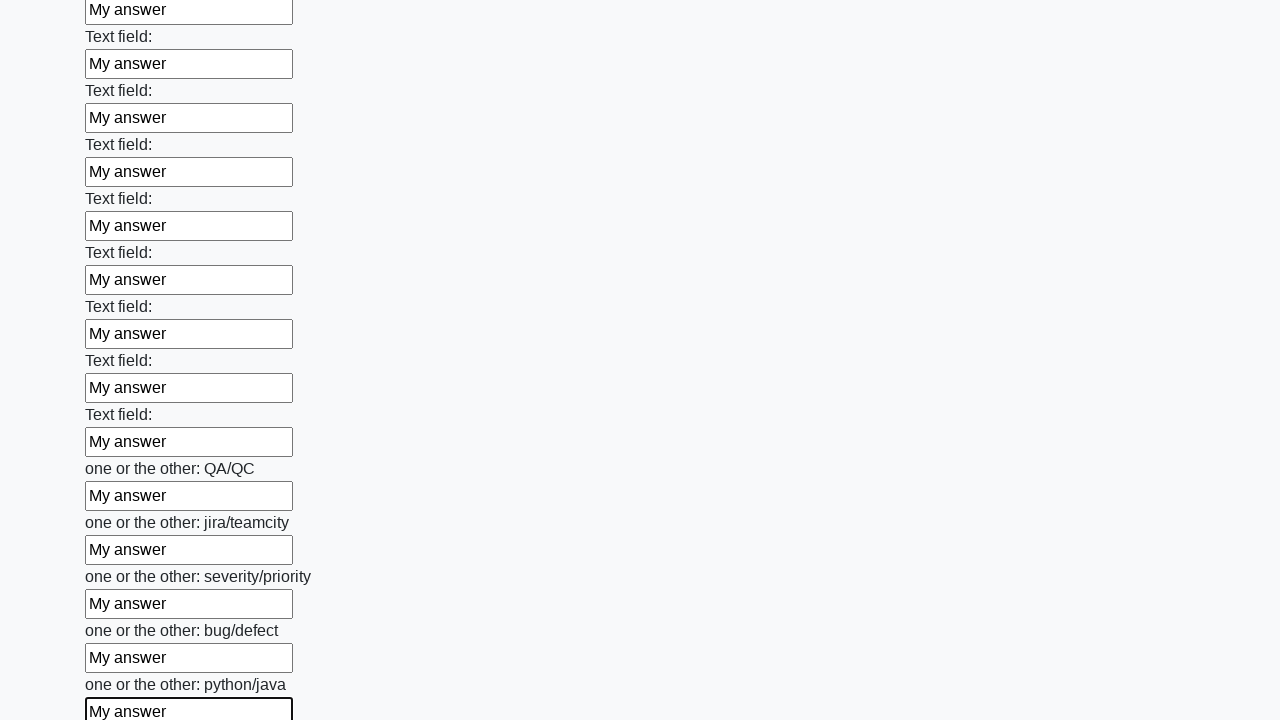

Filled an input field with 'My answer' on input >> nth=92
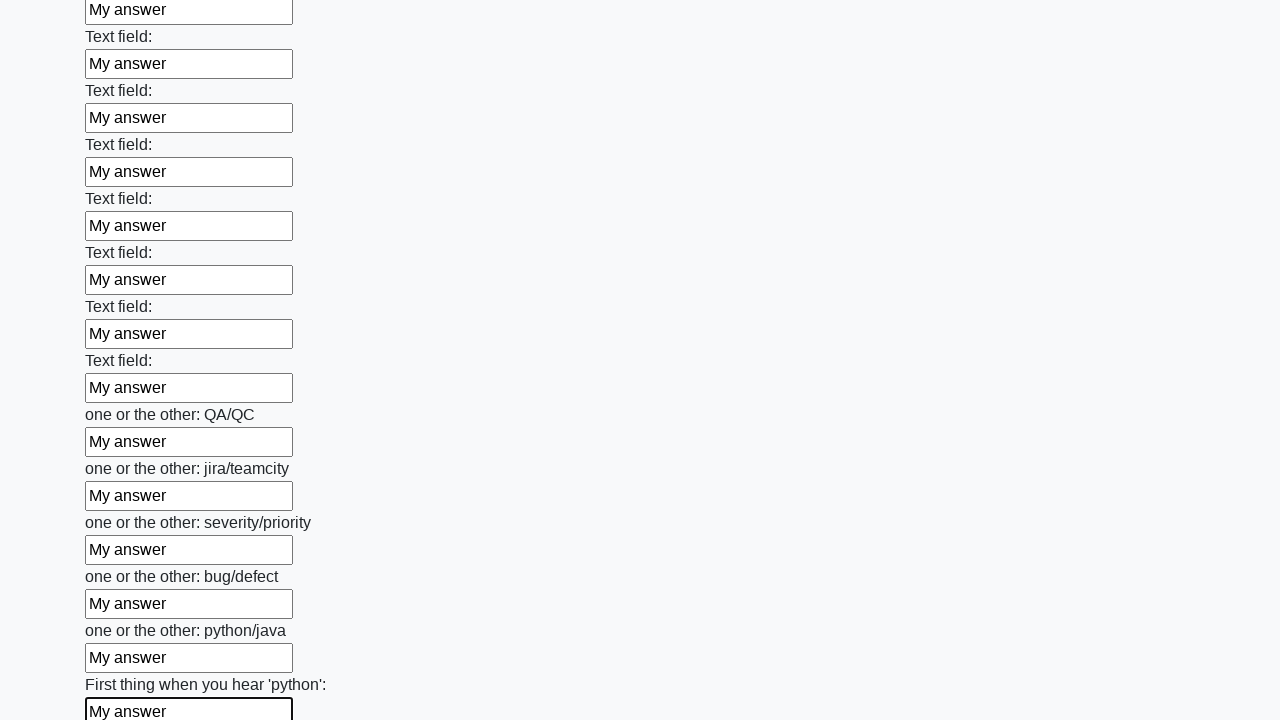

Filled an input field with 'My answer' on input >> nth=93
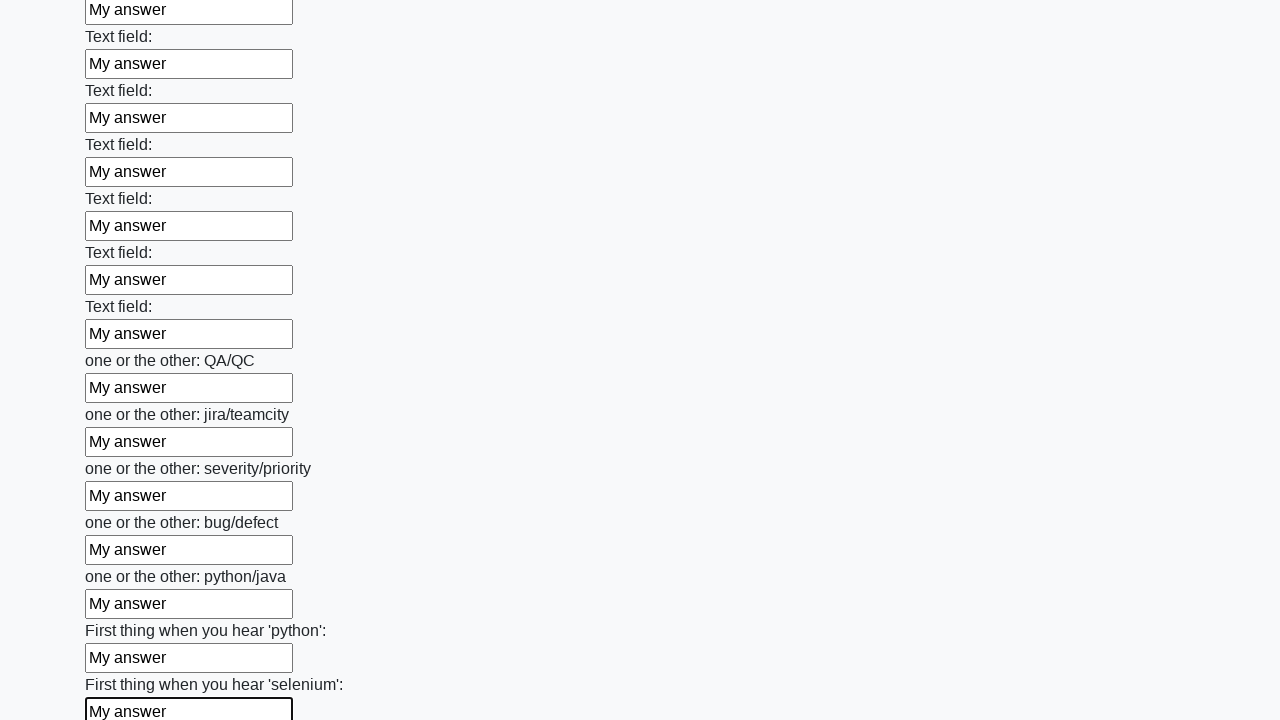

Filled an input field with 'My answer' on input >> nth=94
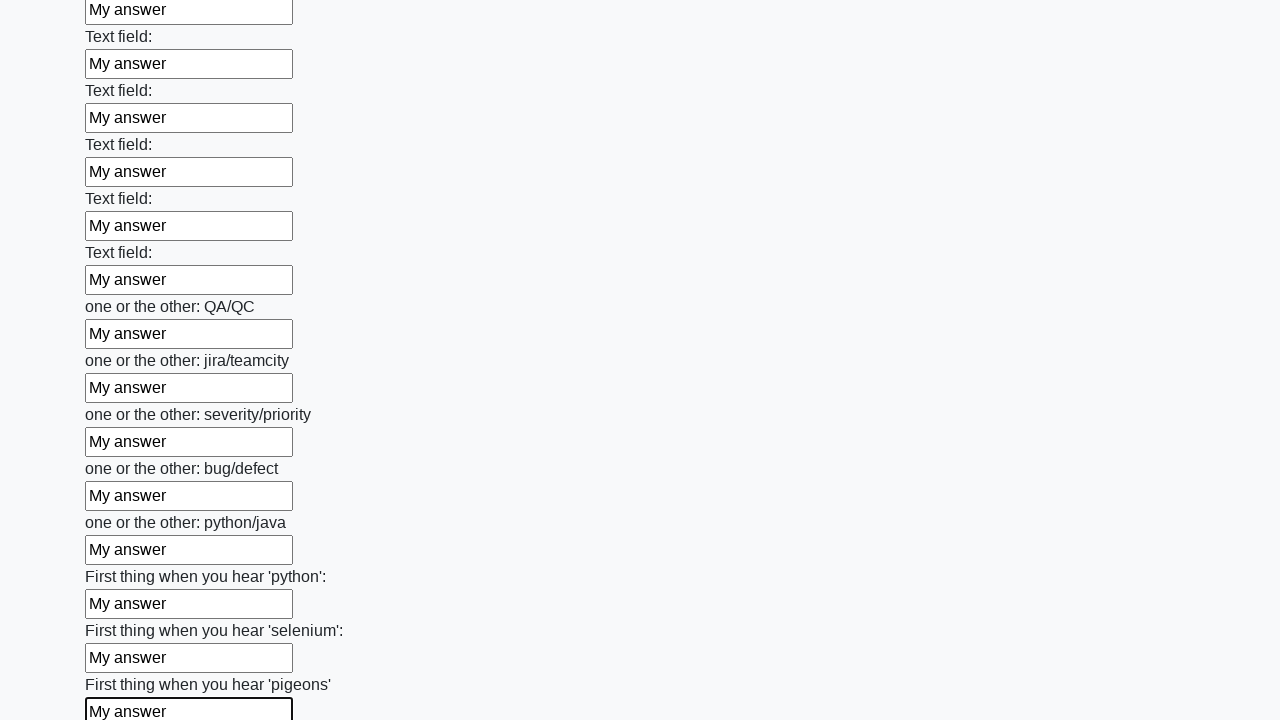

Filled an input field with 'My answer' on input >> nth=95
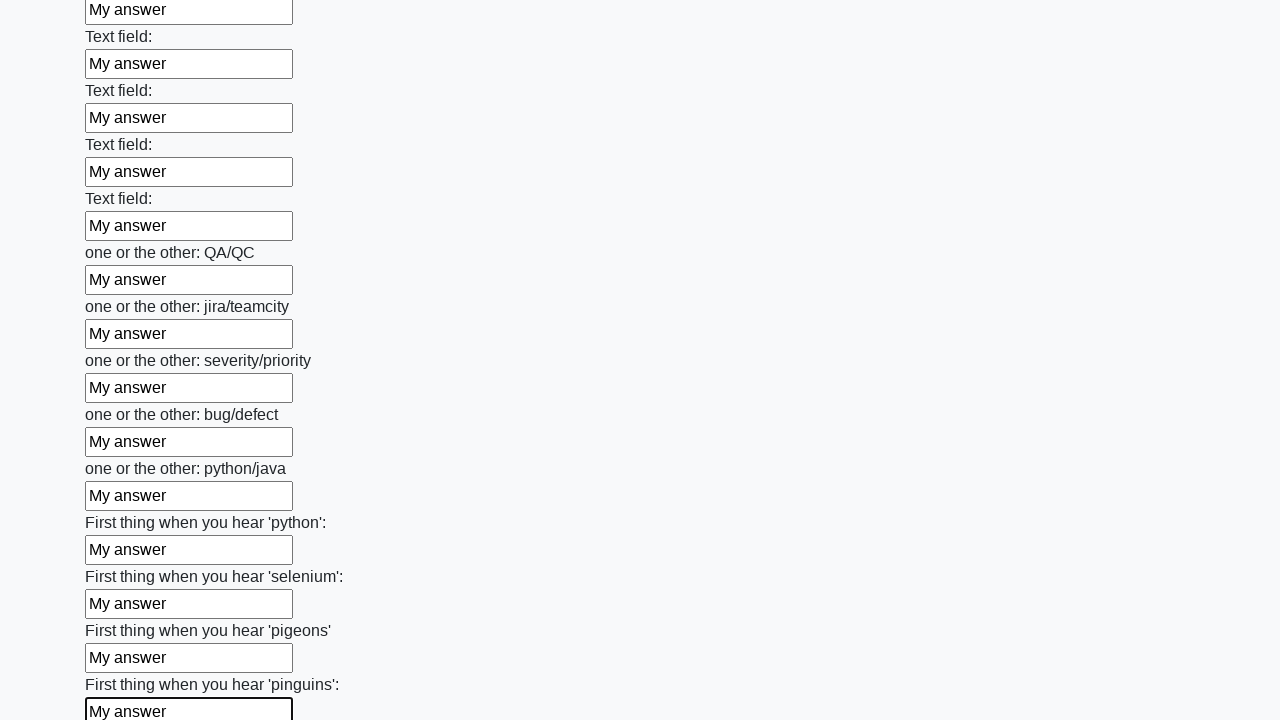

Filled an input field with 'My answer' on input >> nth=96
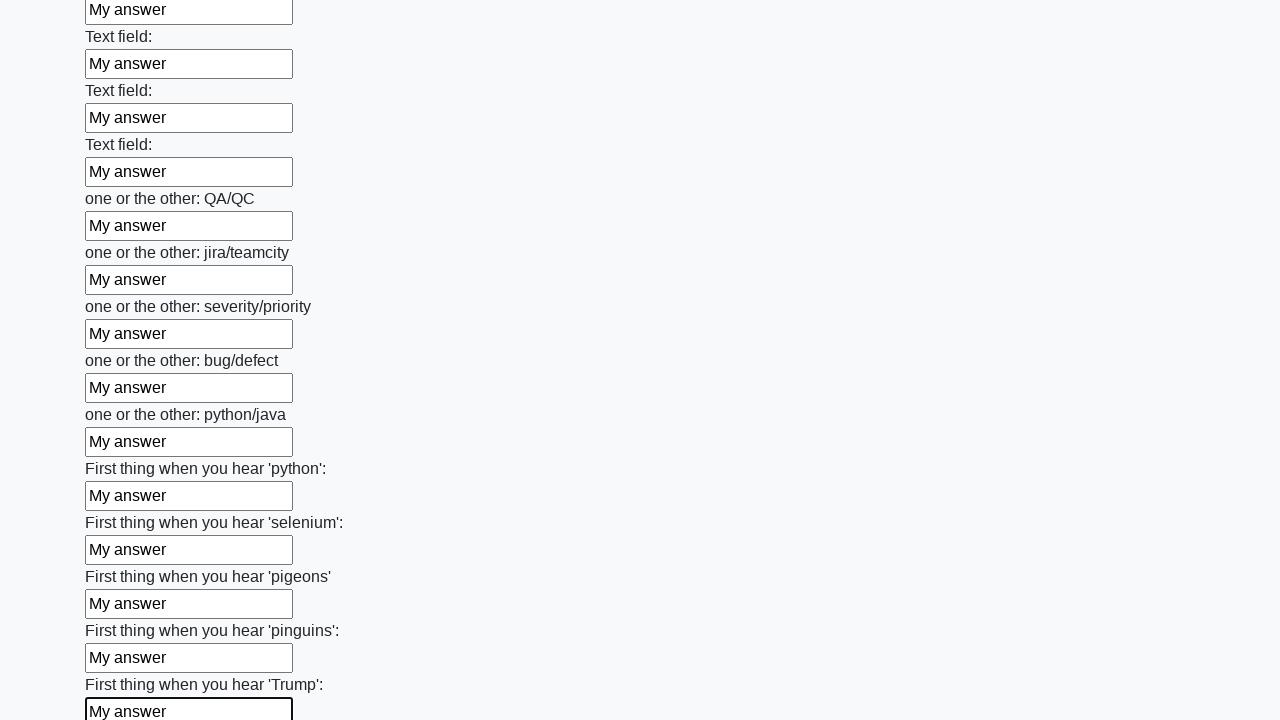

Filled an input field with 'My answer' on input >> nth=97
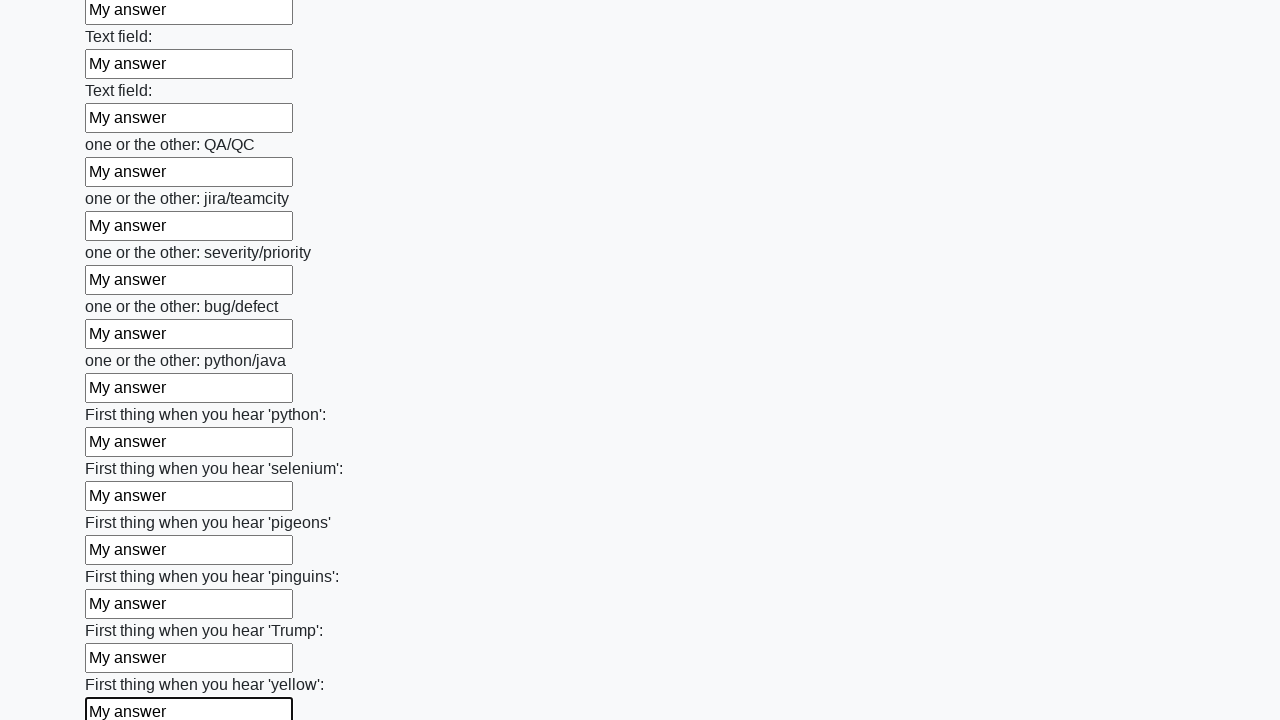

Filled an input field with 'My answer' on input >> nth=98
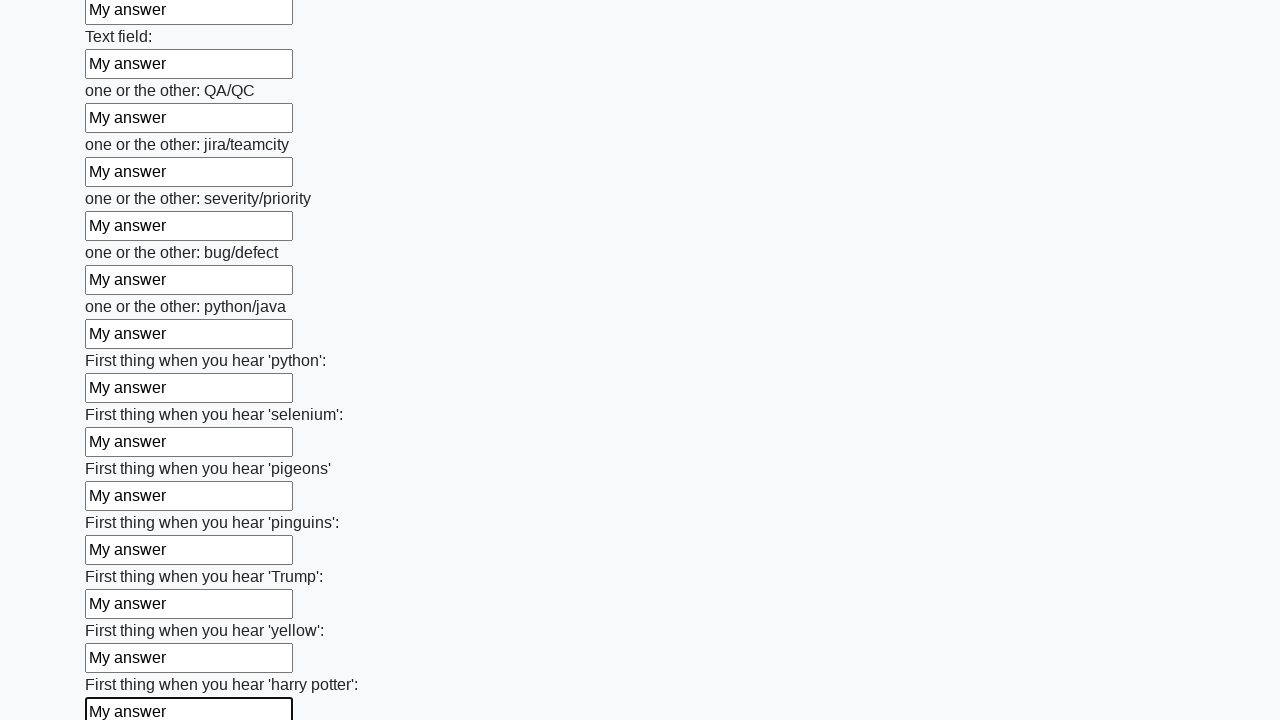

Filled an input field with 'My answer' on input >> nth=99
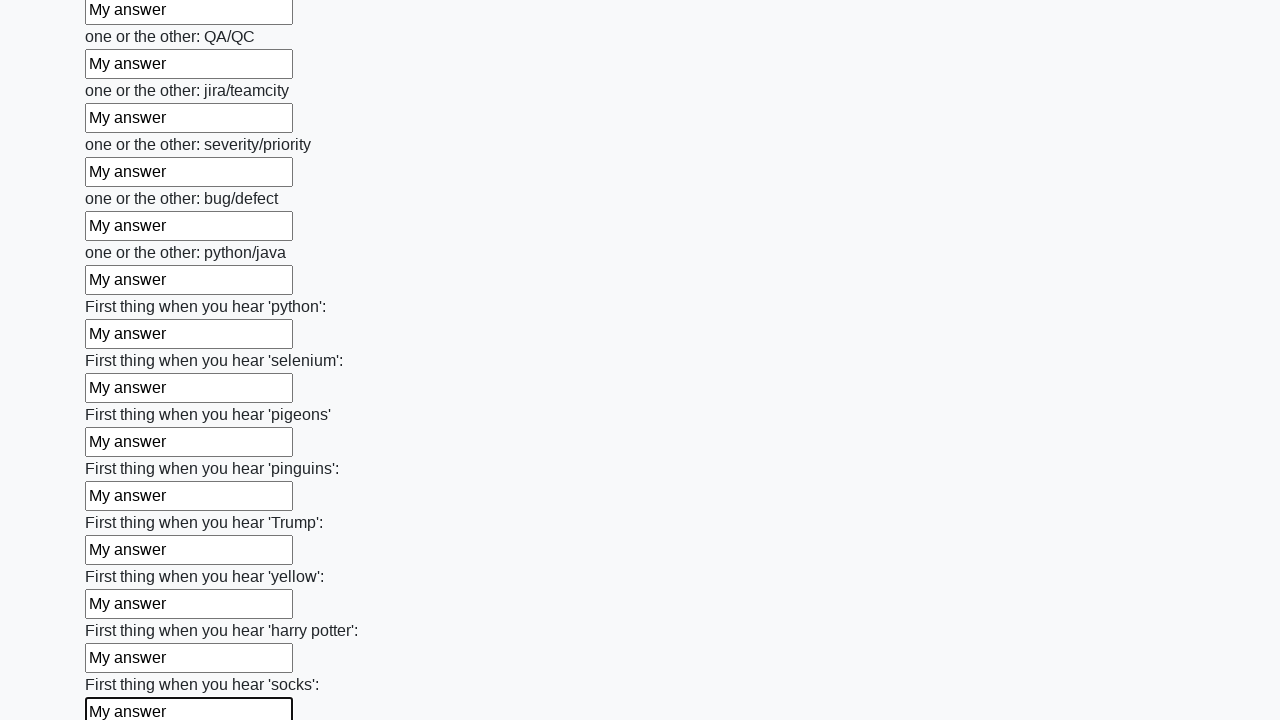

Clicked the submit button to submit the form at (123, 611) on button.btn
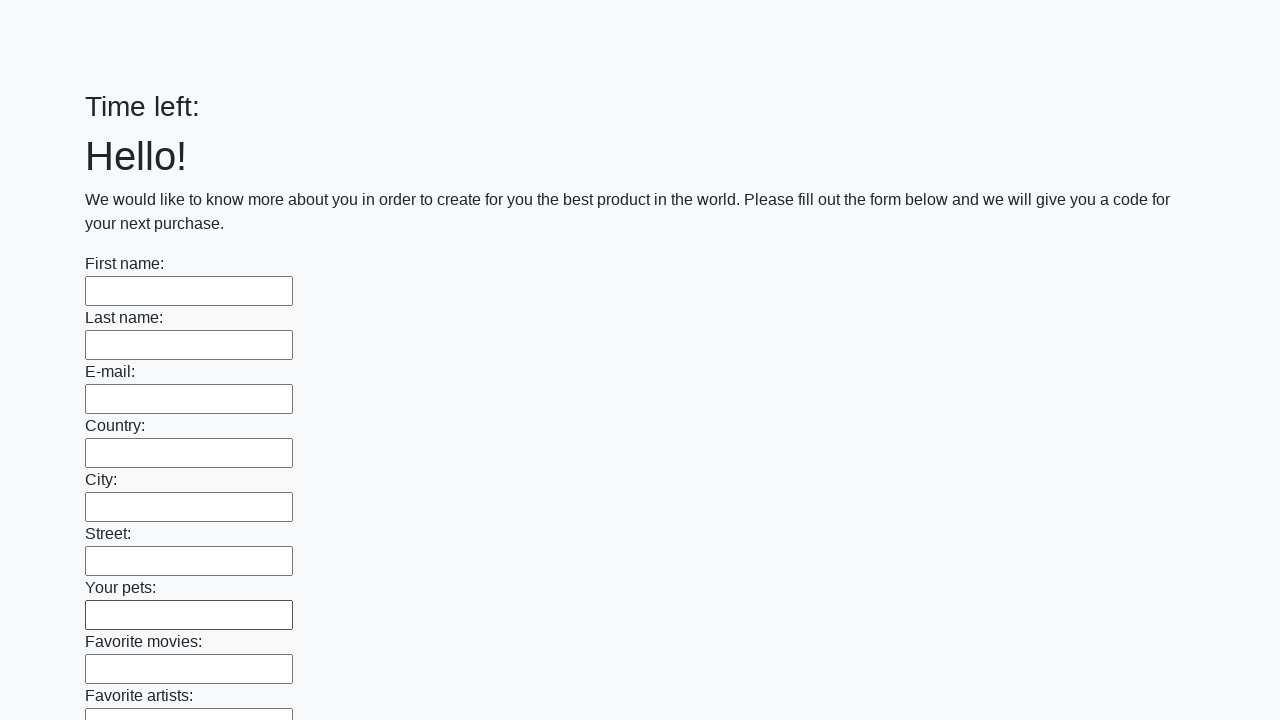

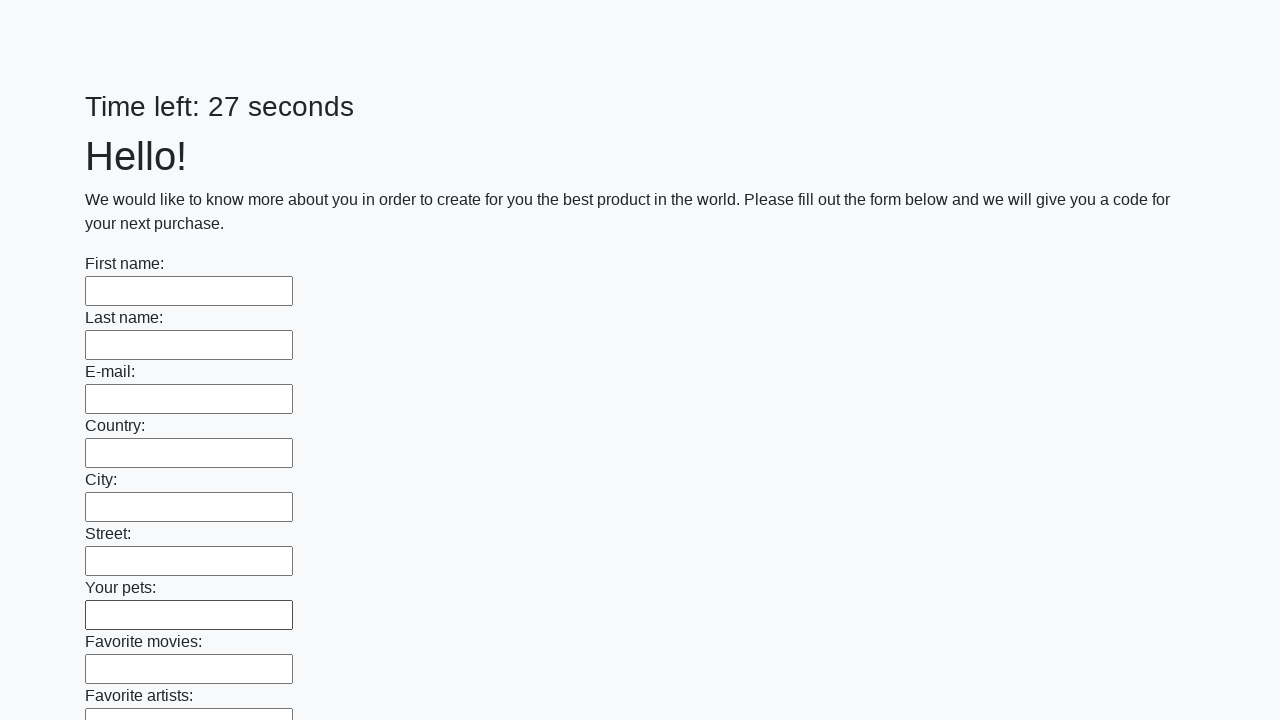